Tests progress bar functionality by clicking start, waiting for progress to reach 65%, and then clicking stop

Starting URL: http://uitestingplayground.com/progressbar

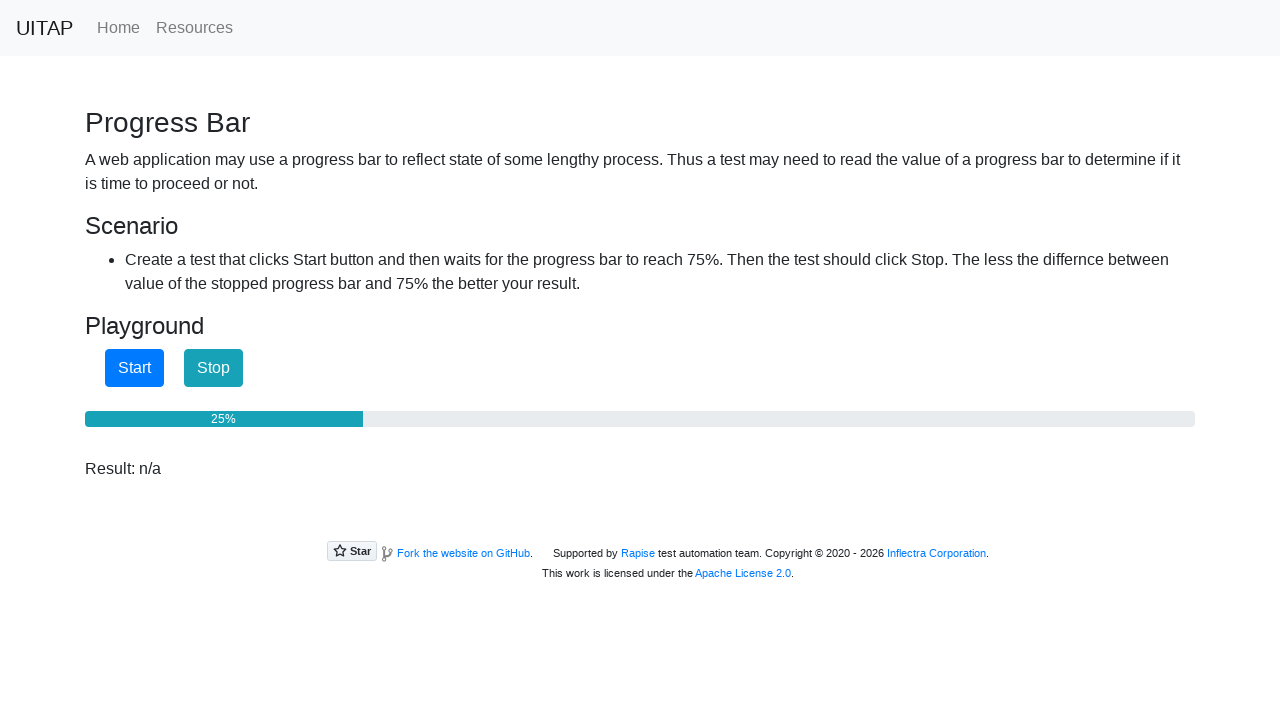

Clicked Start button to begin progress bar at (134, 368) on #startButton
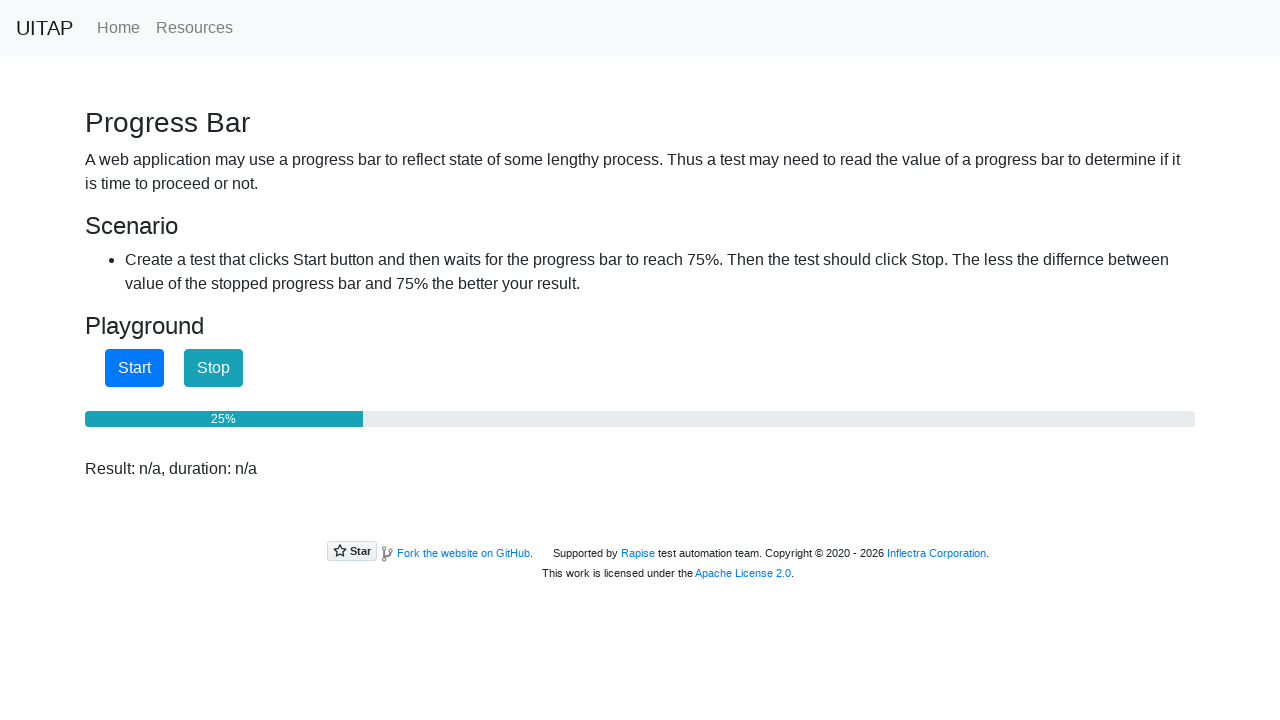

Retrieved current progress bar text
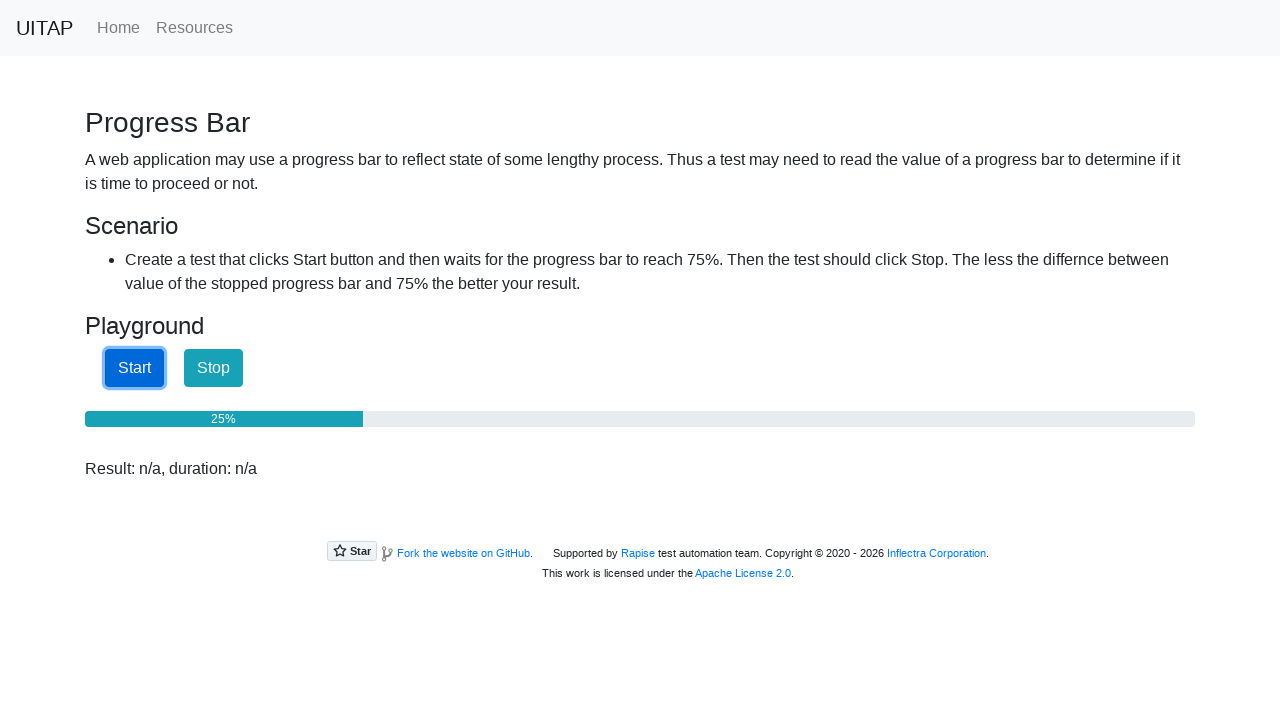

Waited 100ms - progress at 25%
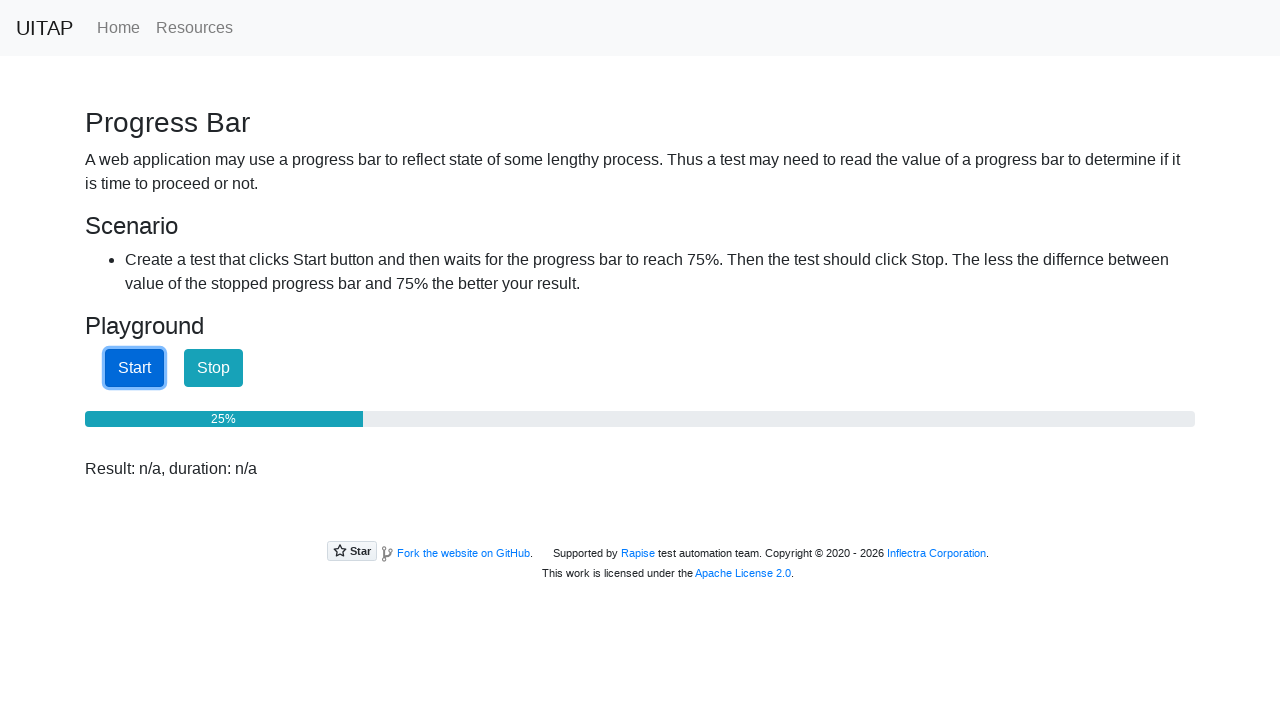

Retrieved current progress bar text
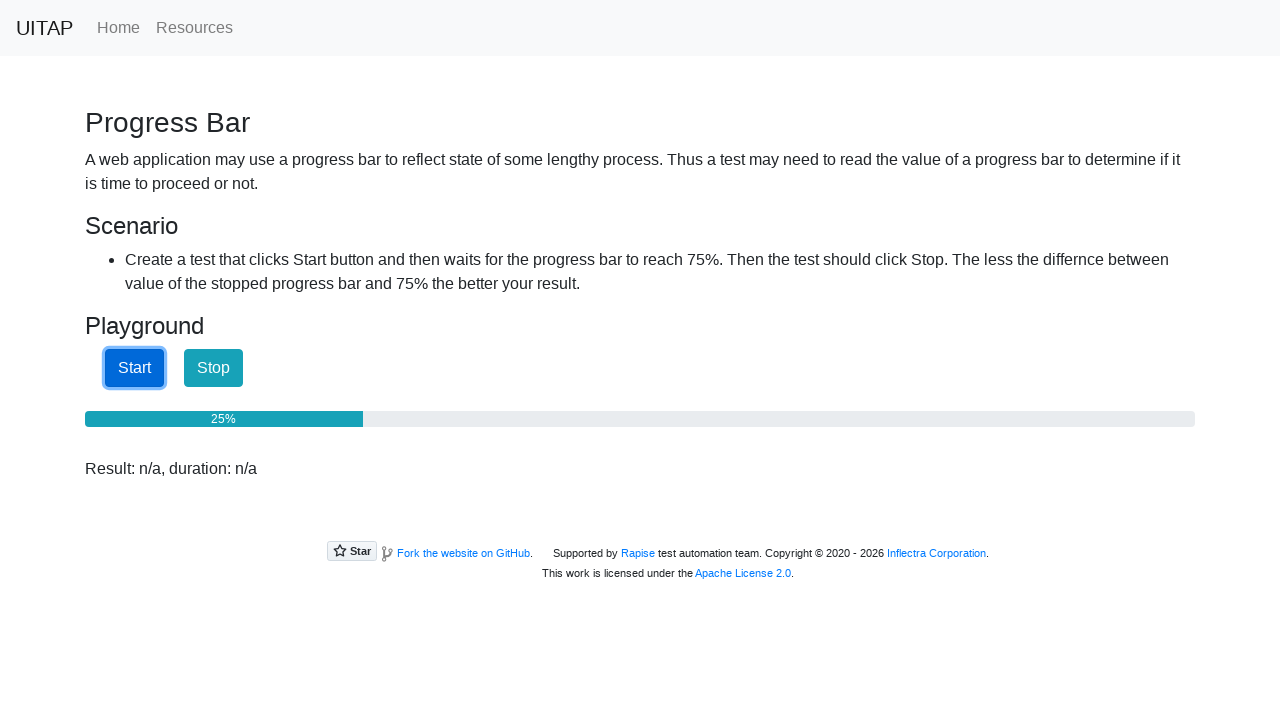

Waited 100ms - progress at 25%
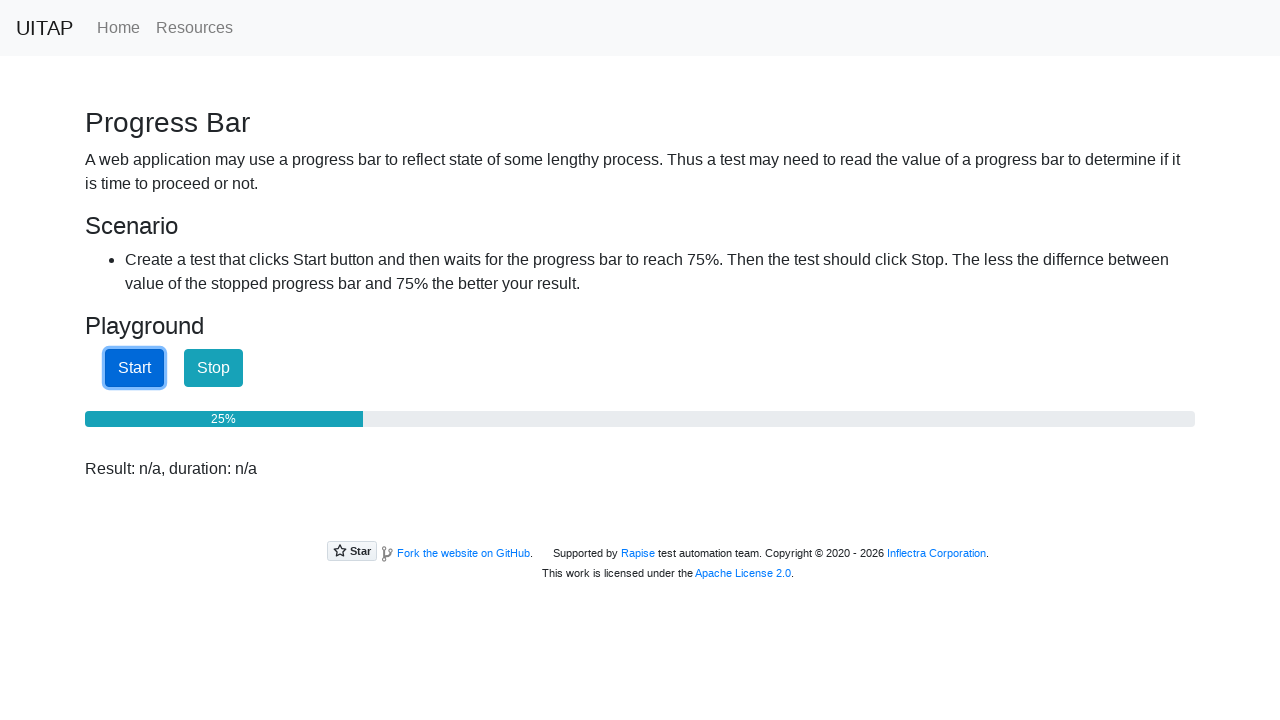

Retrieved current progress bar text
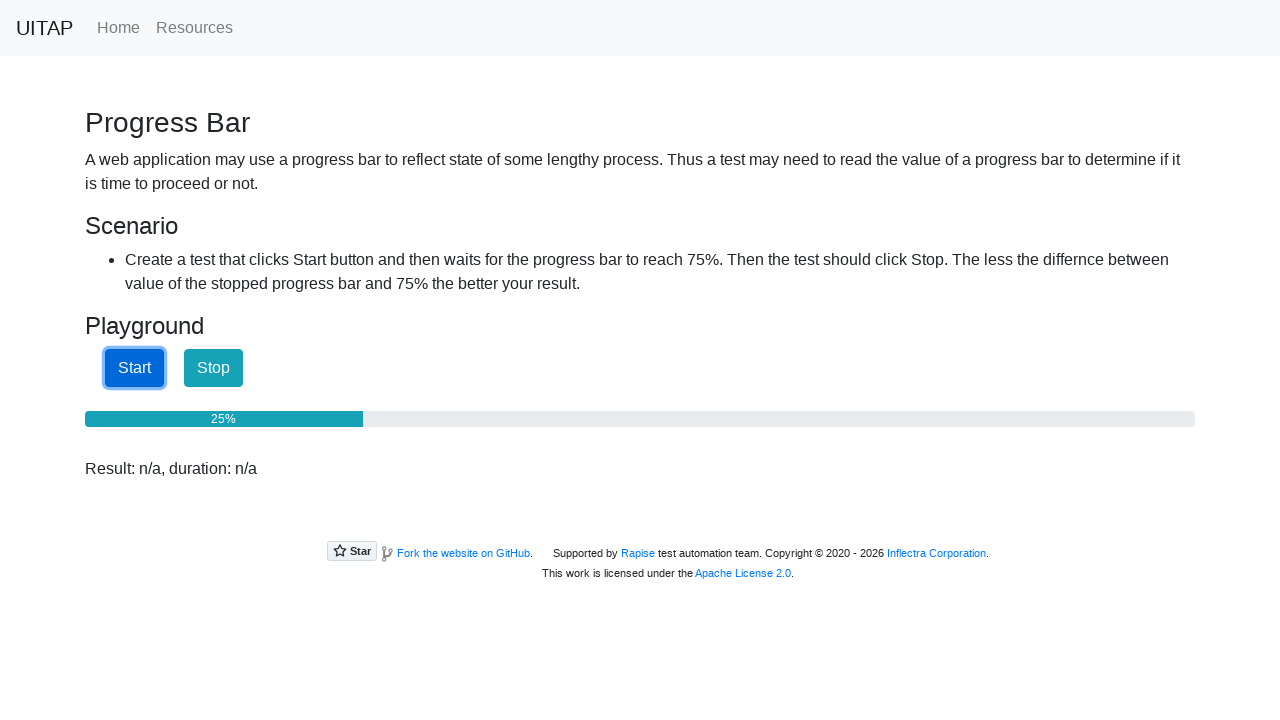

Waited 100ms - progress at 25%
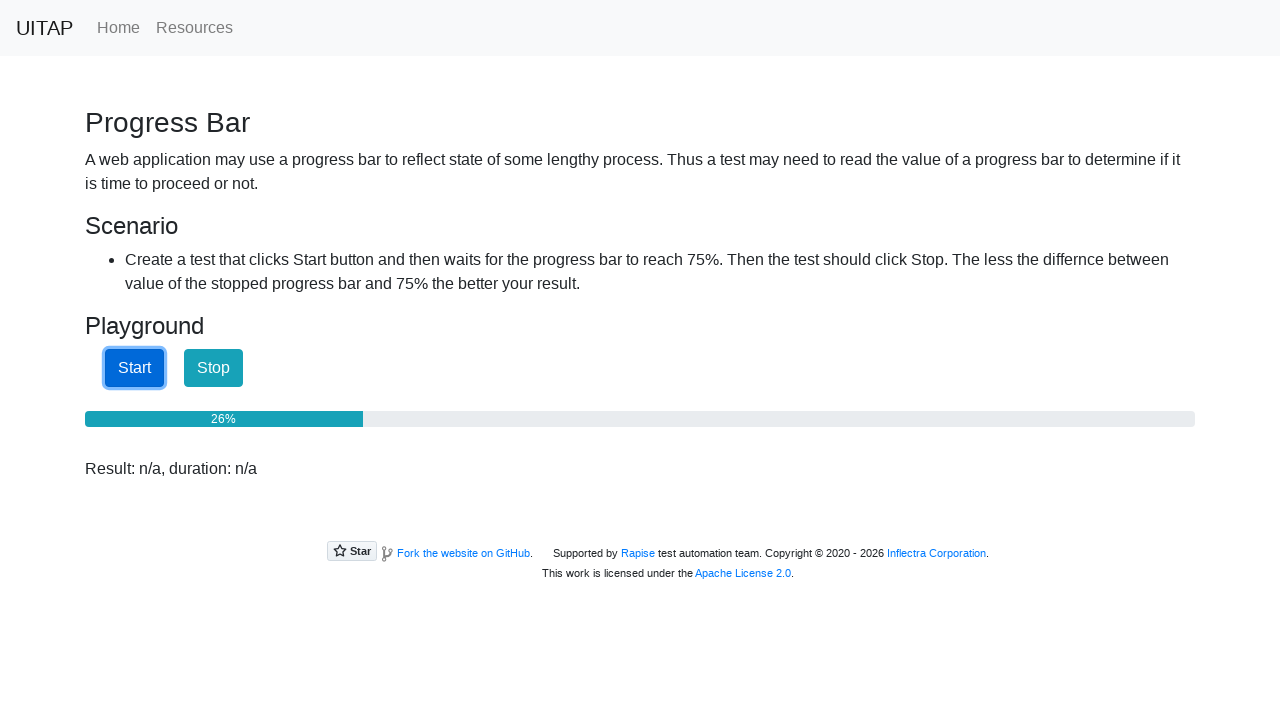

Retrieved current progress bar text
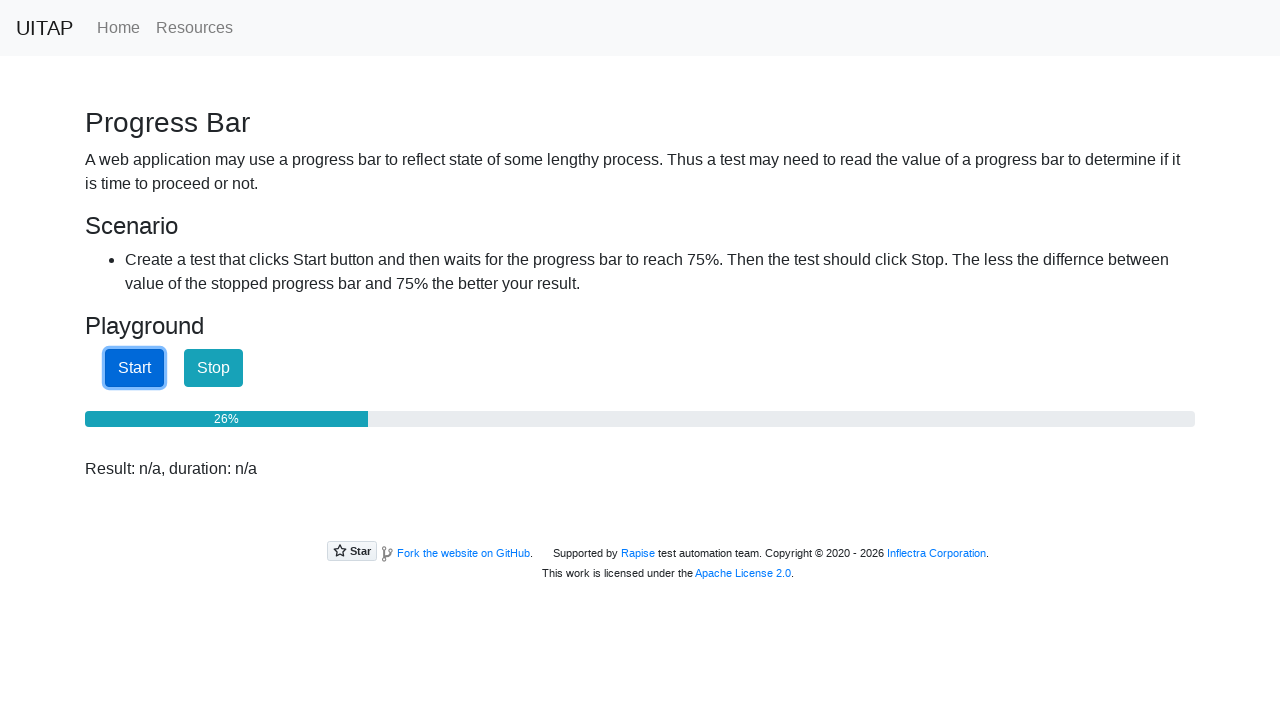

Waited 100ms - progress at 26%
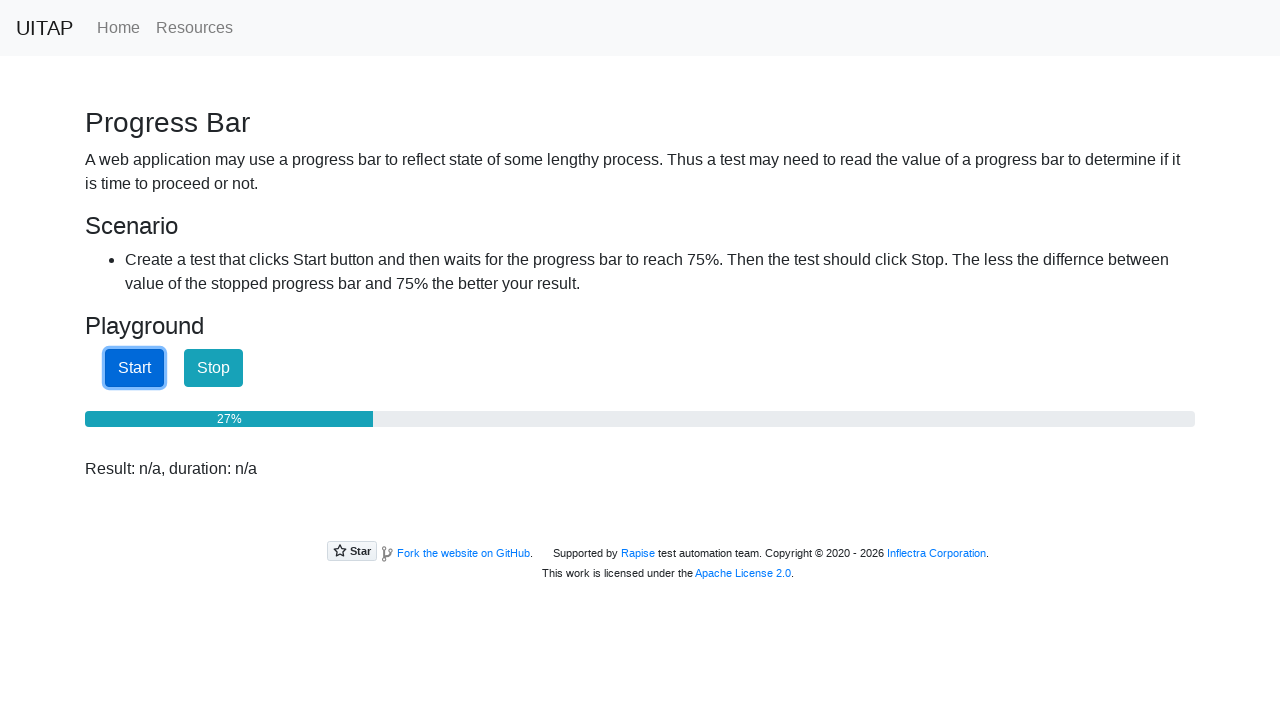

Retrieved current progress bar text
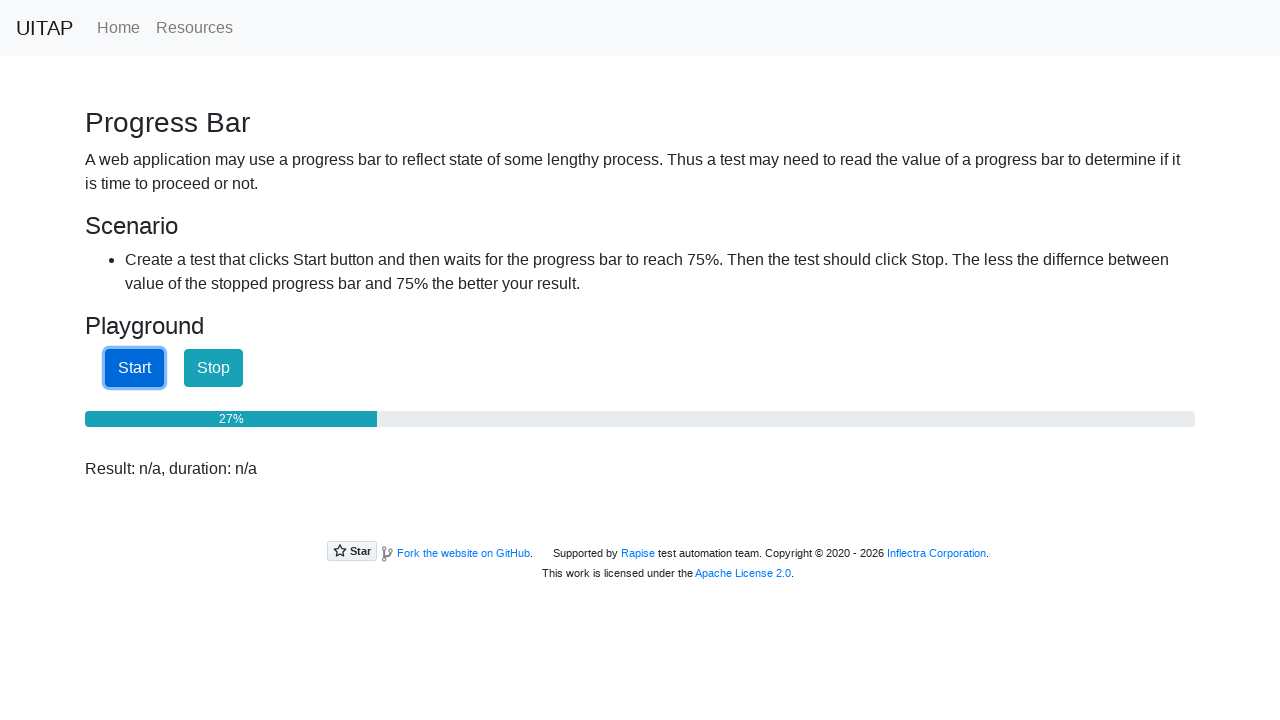

Waited 100ms - progress at 27%
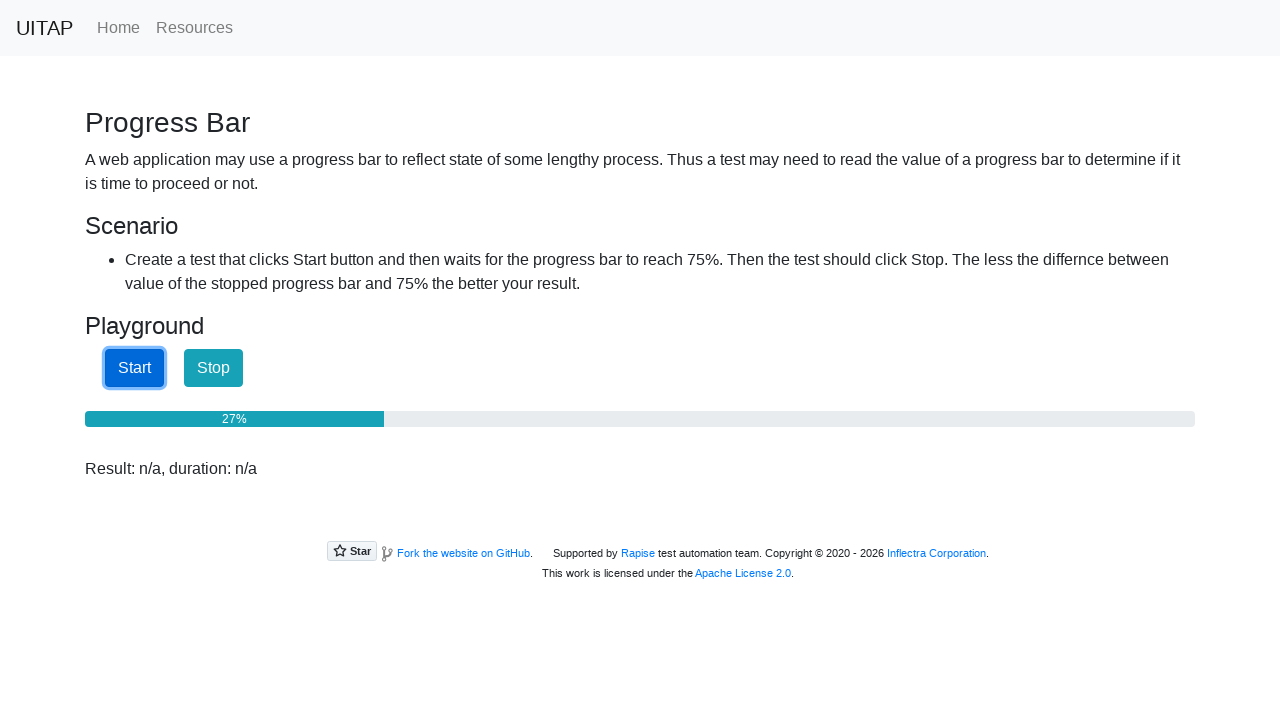

Retrieved current progress bar text
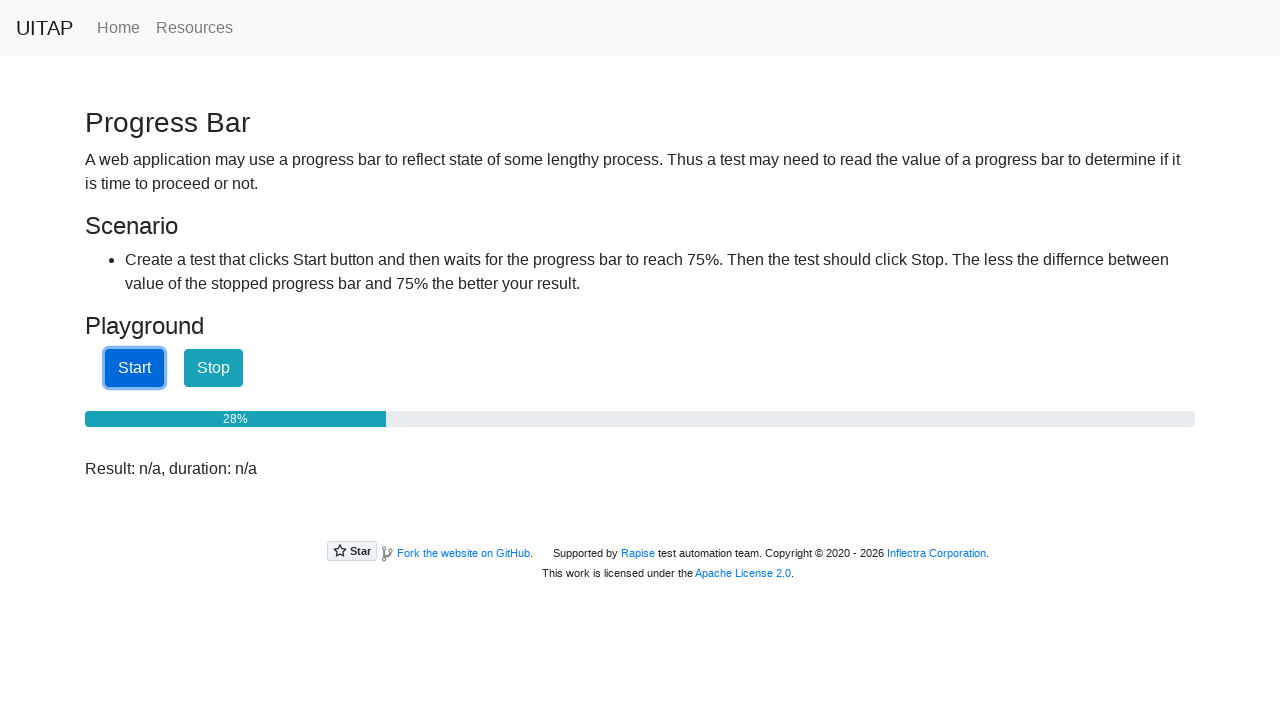

Waited 100ms - progress at 28%
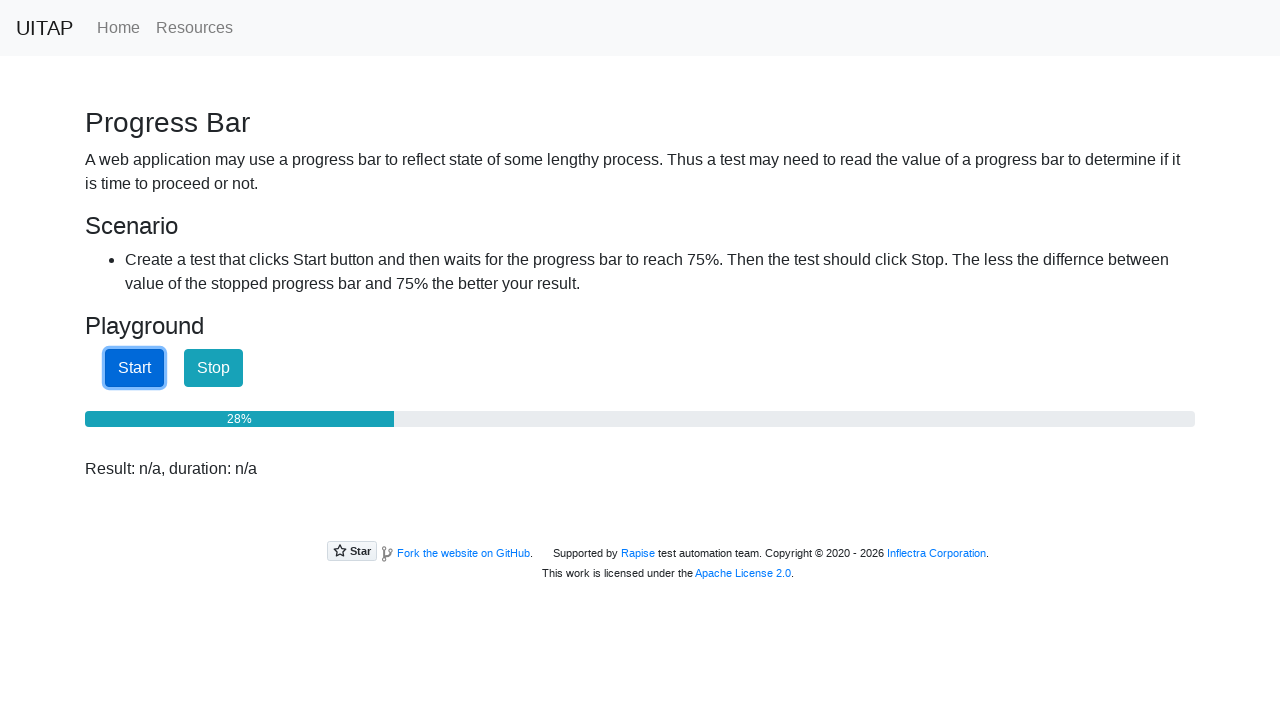

Retrieved current progress bar text
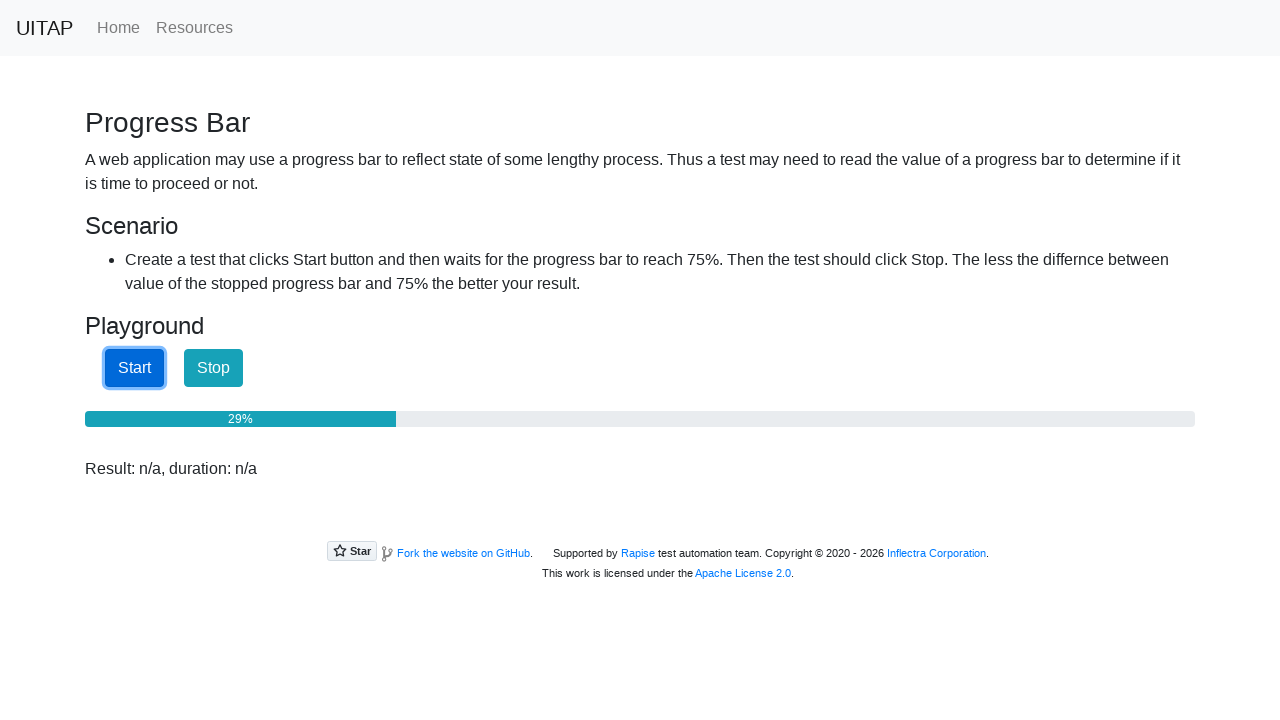

Waited 100ms - progress at 29%
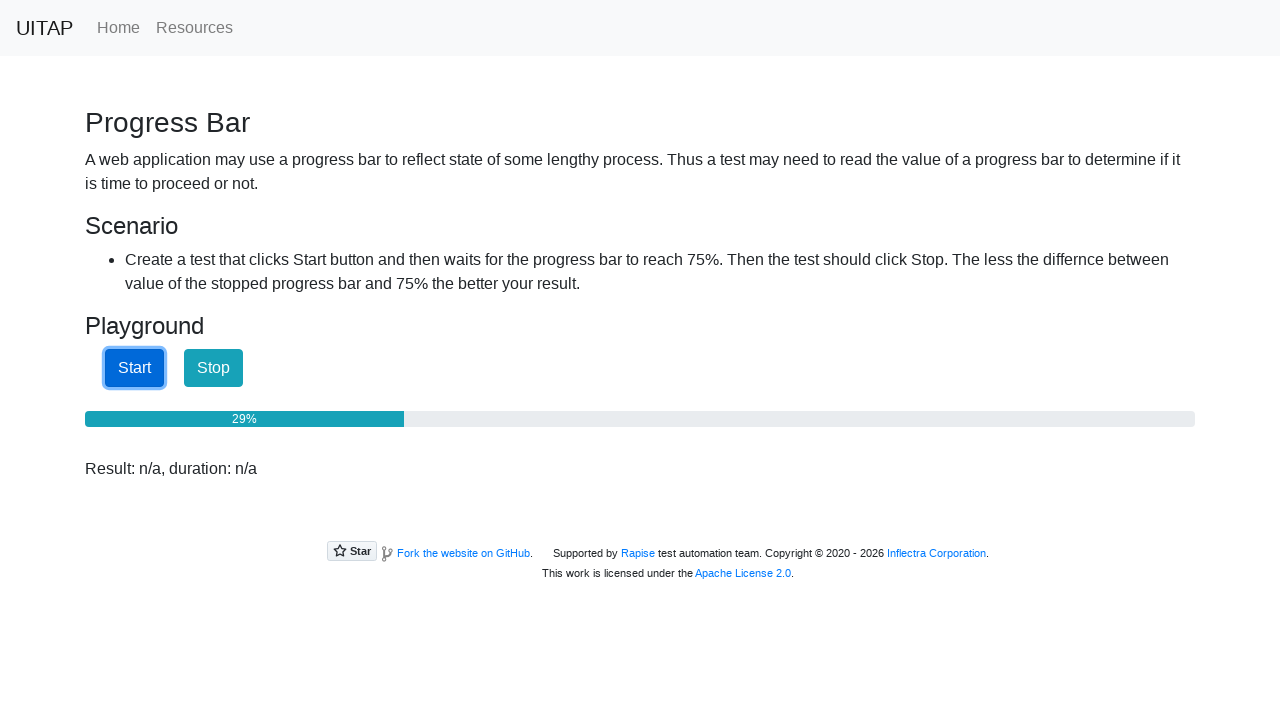

Retrieved current progress bar text
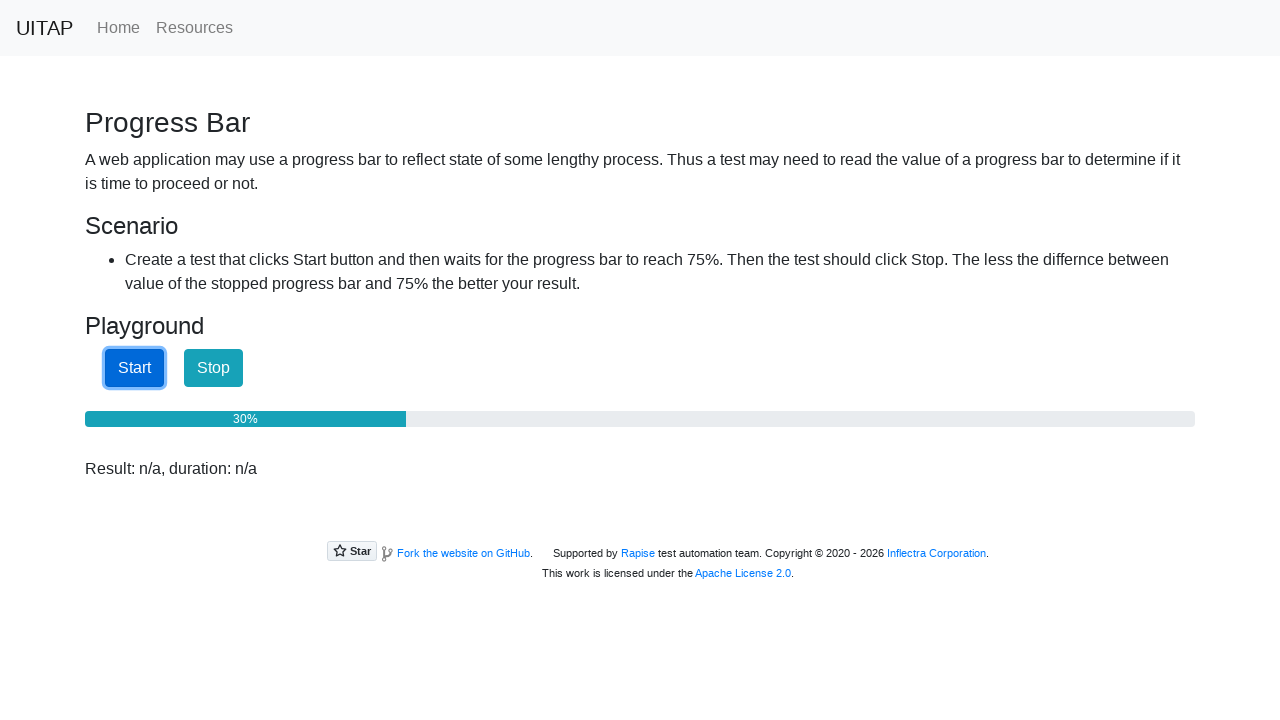

Waited 100ms - progress at 29%
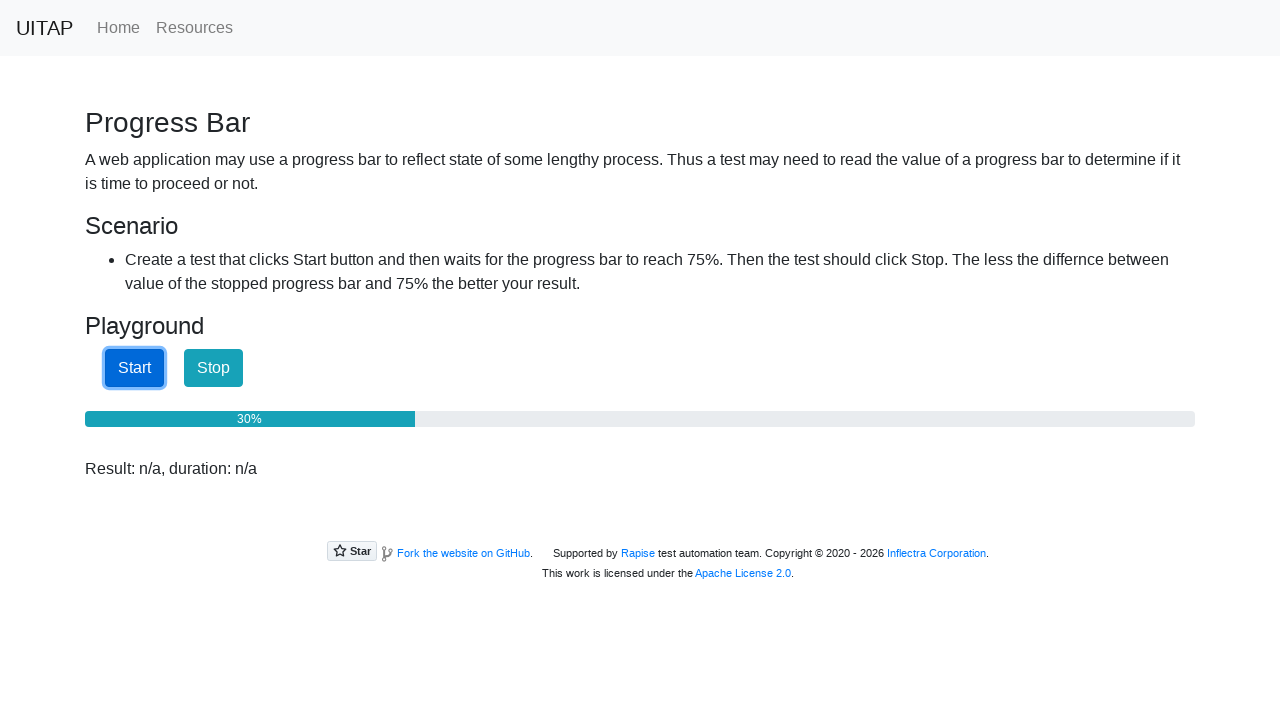

Retrieved current progress bar text
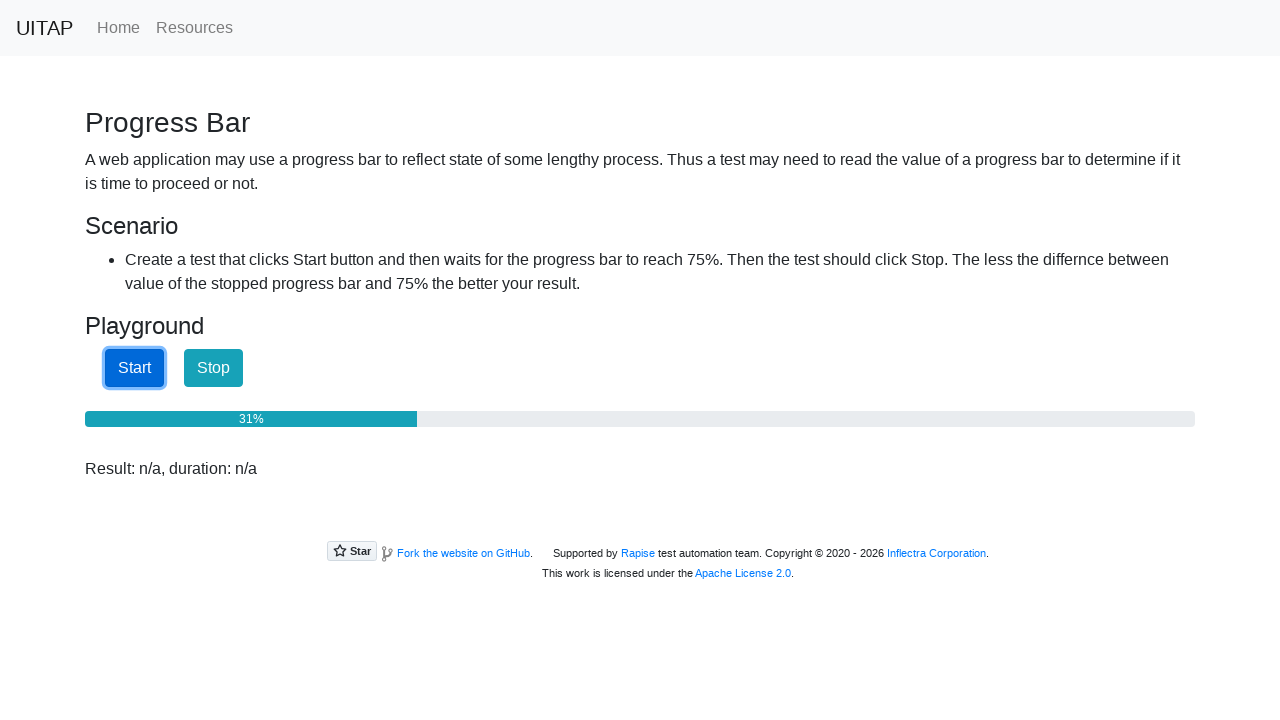

Waited 100ms - progress at 30%
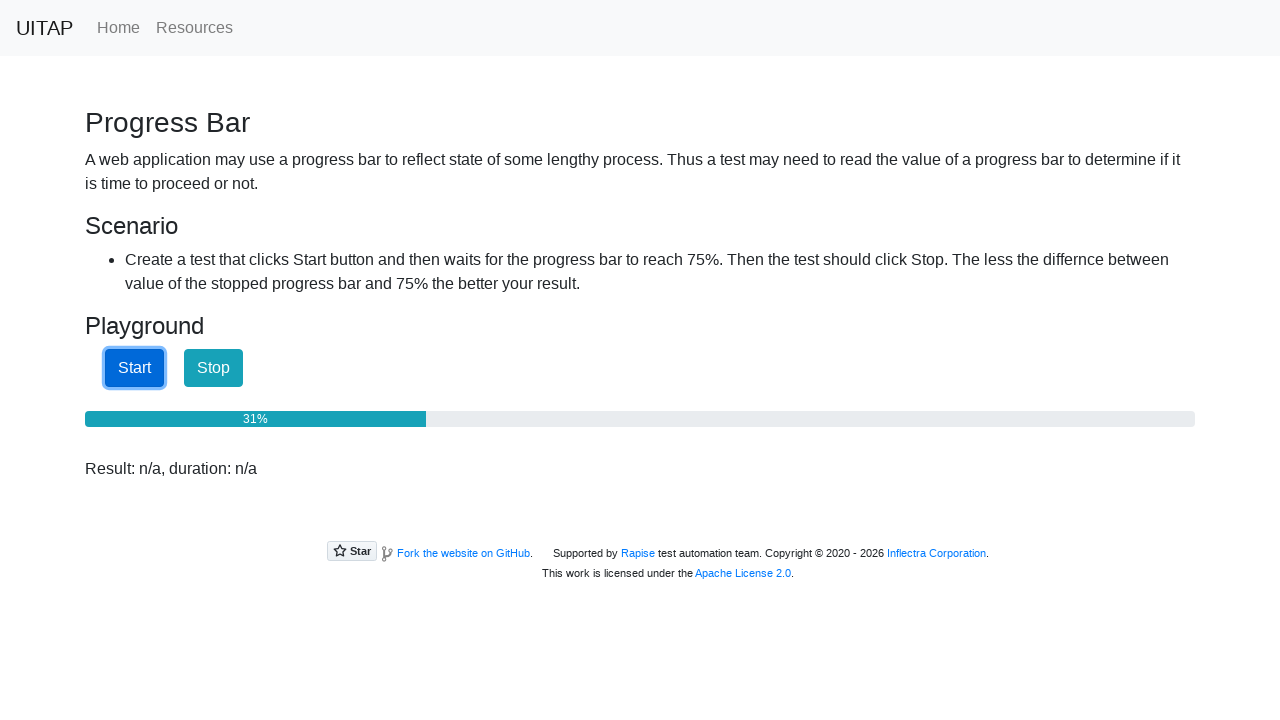

Retrieved current progress bar text
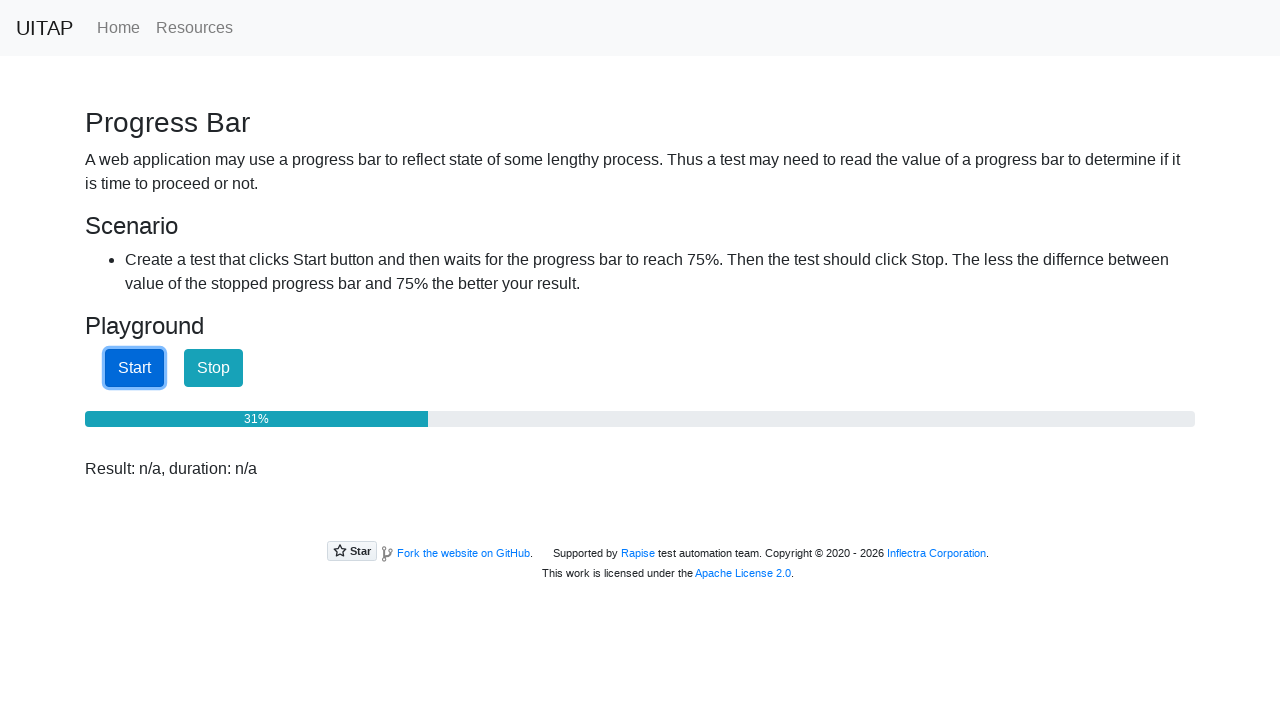

Waited 100ms - progress at 31%
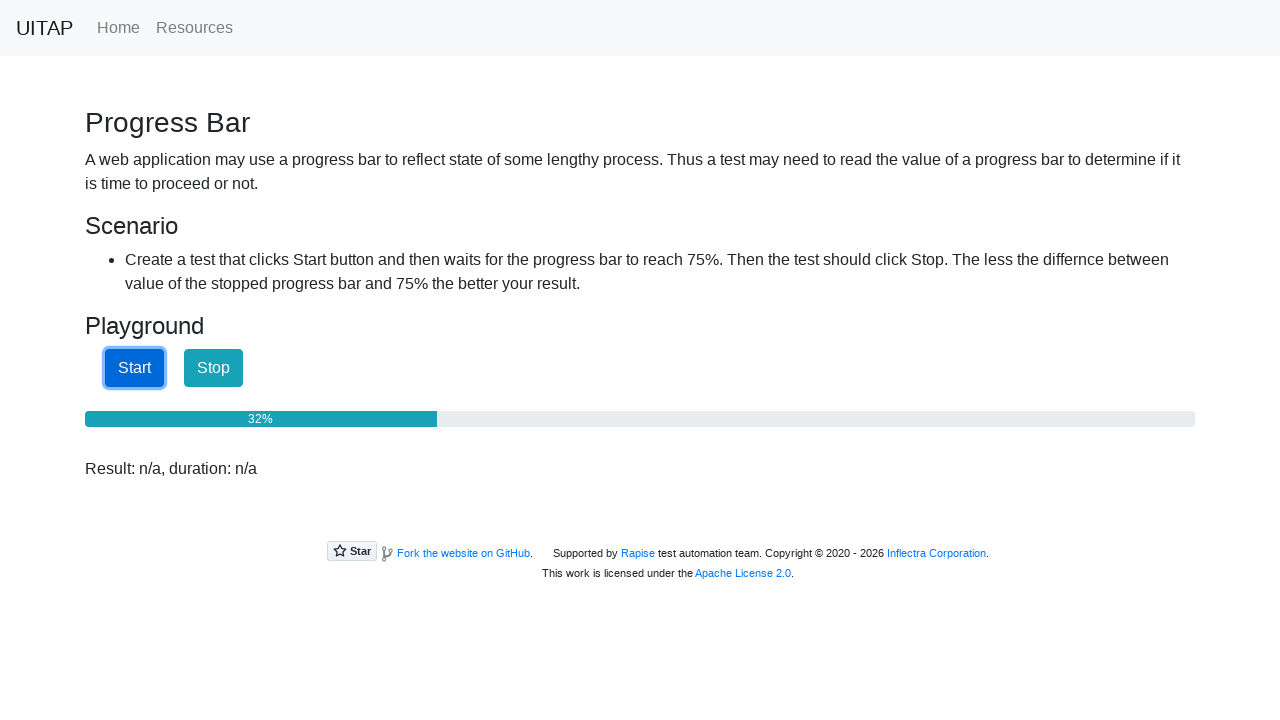

Retrieved current progress bar text
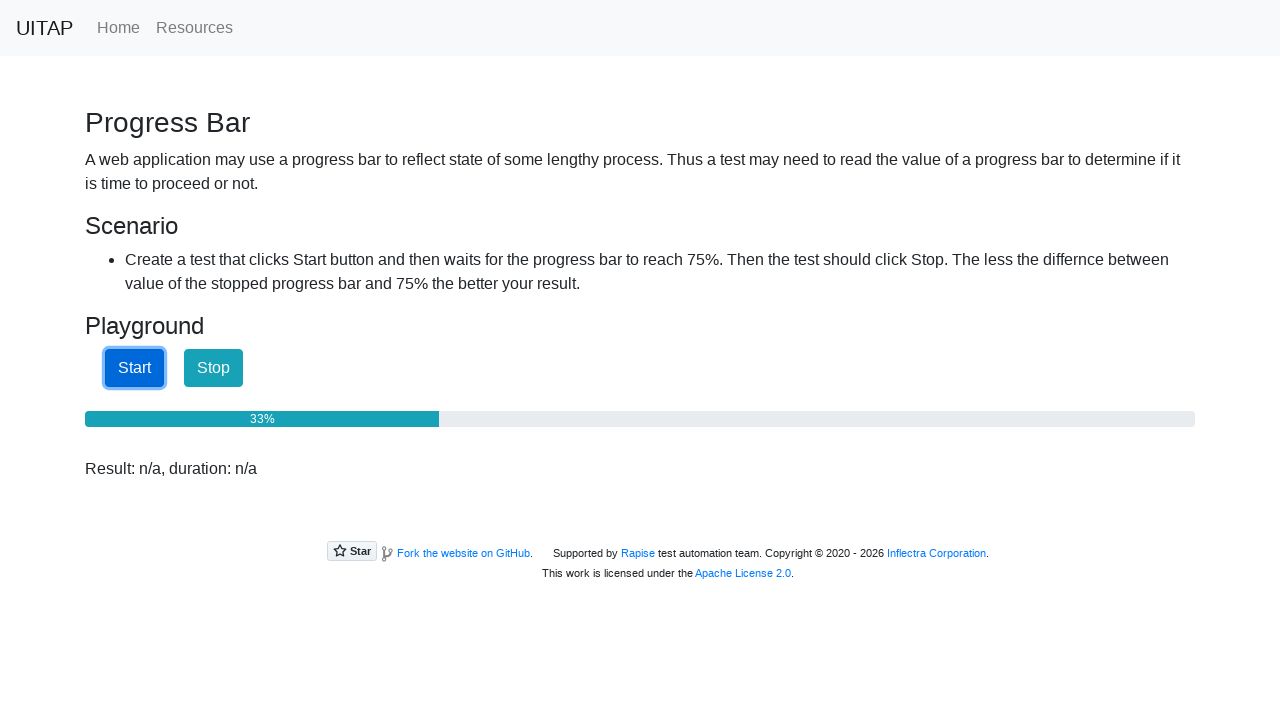

Waited 100ms - progress at 32%
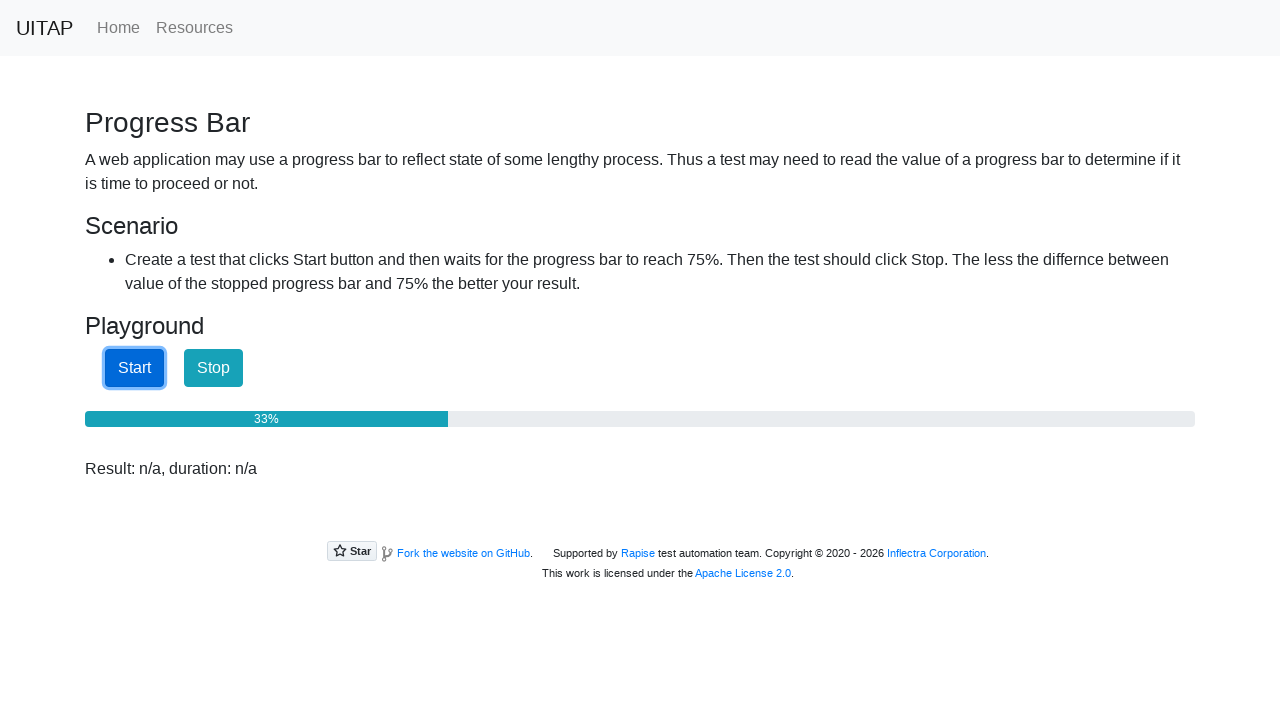

Retrieved current progress bar text
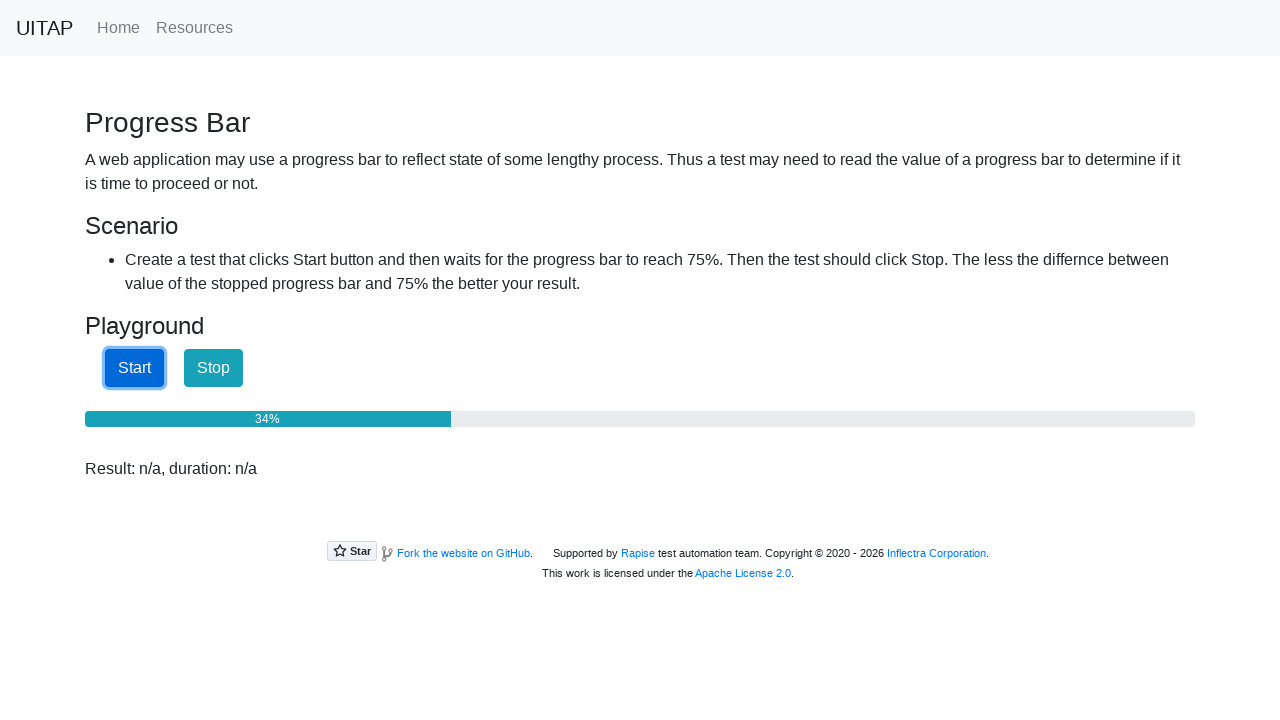

Waited 100ms - progress at 33%
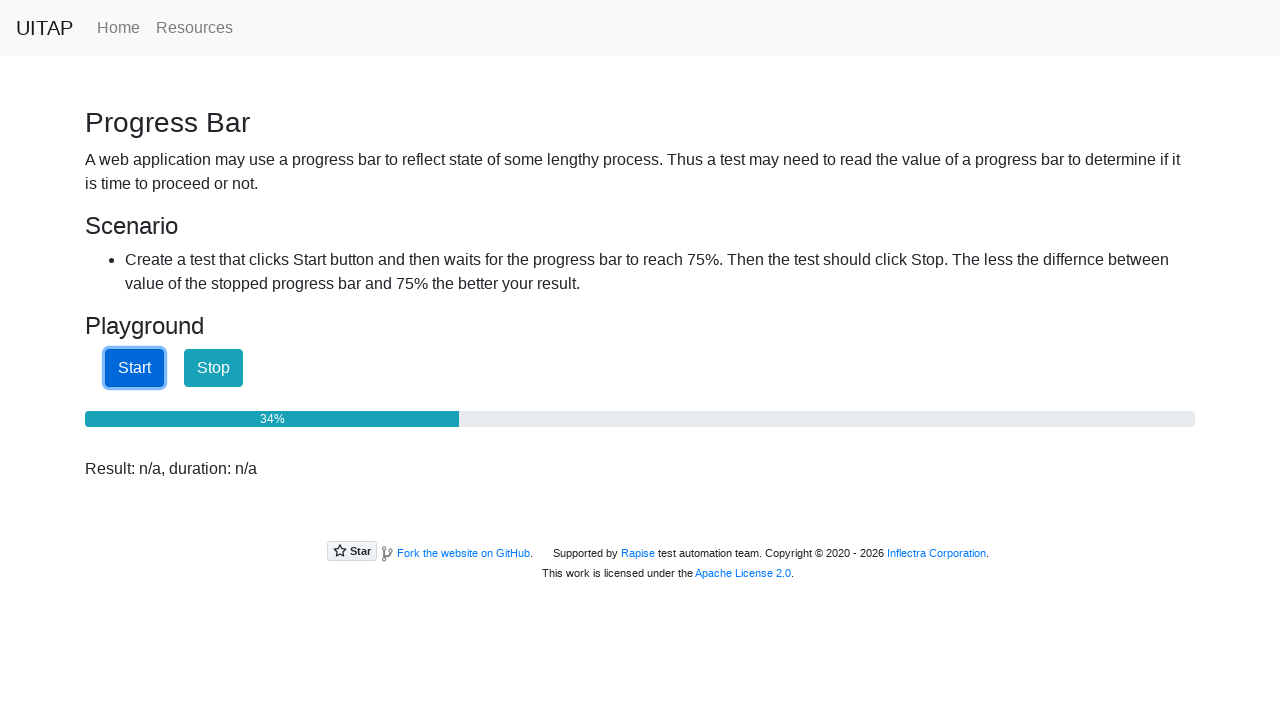

Retrieved current progress bar text
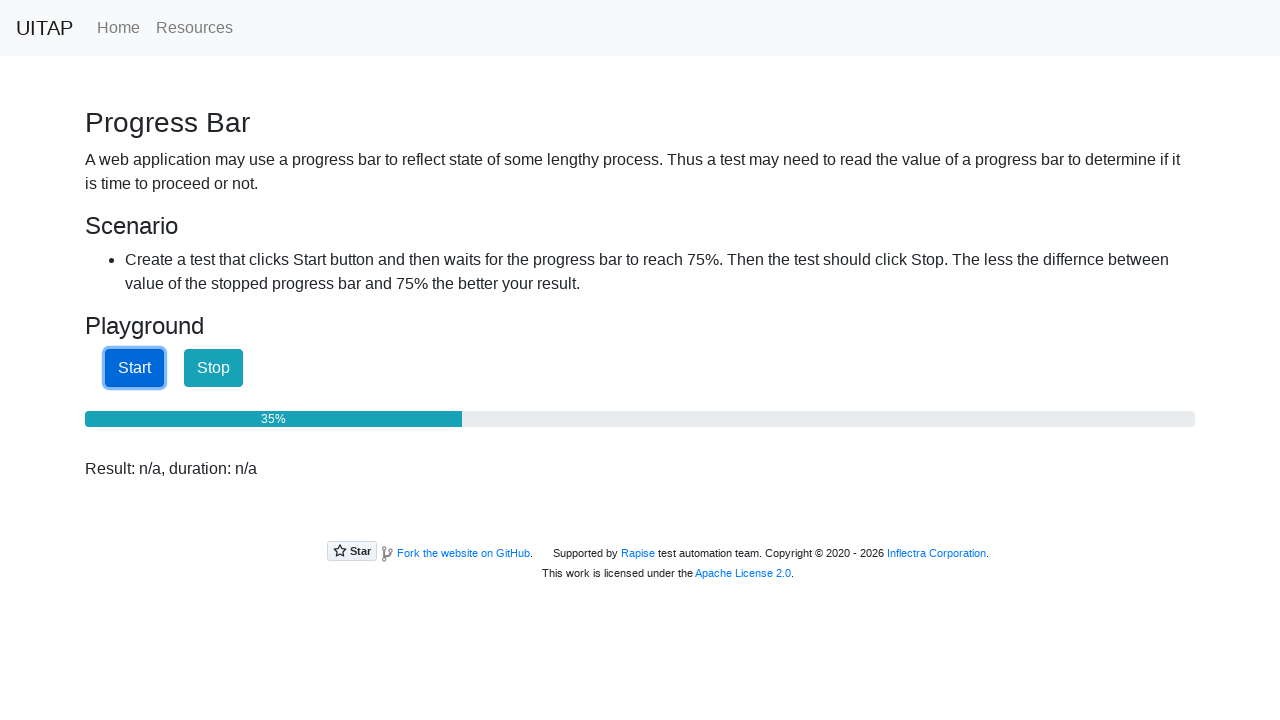

Waited 100ms - progress at 34%
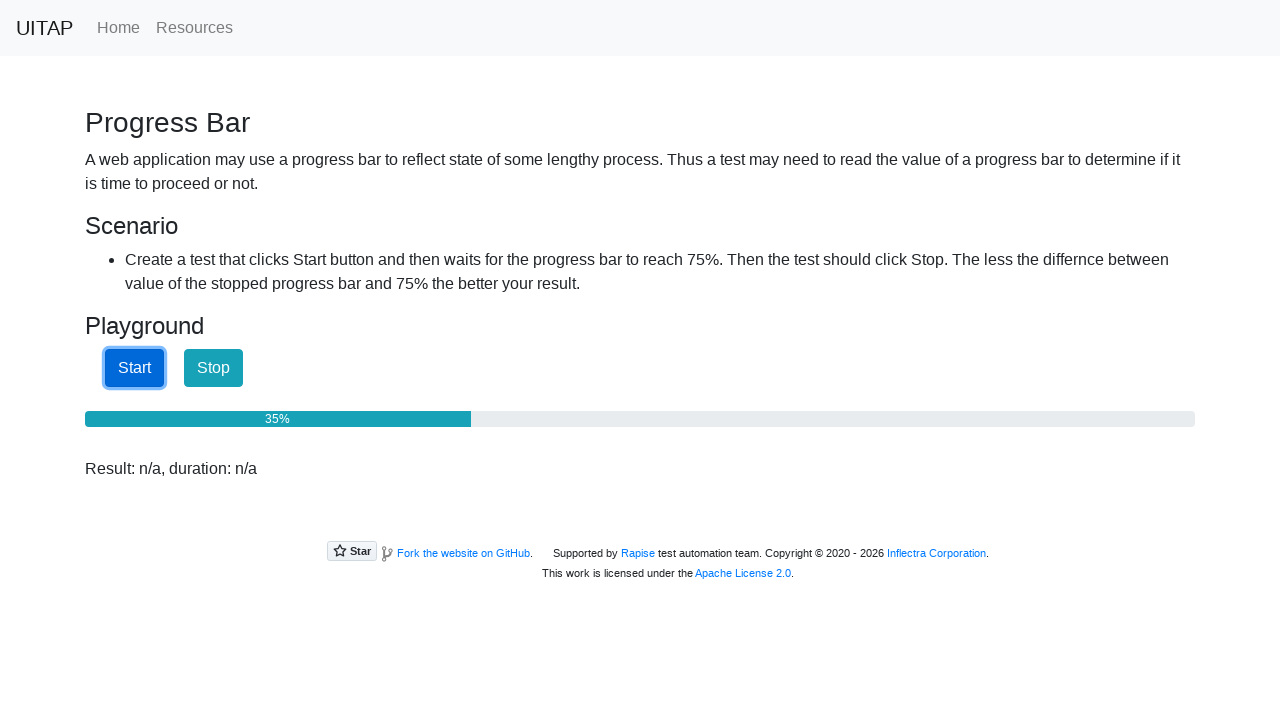

Retrieved current progress bar text
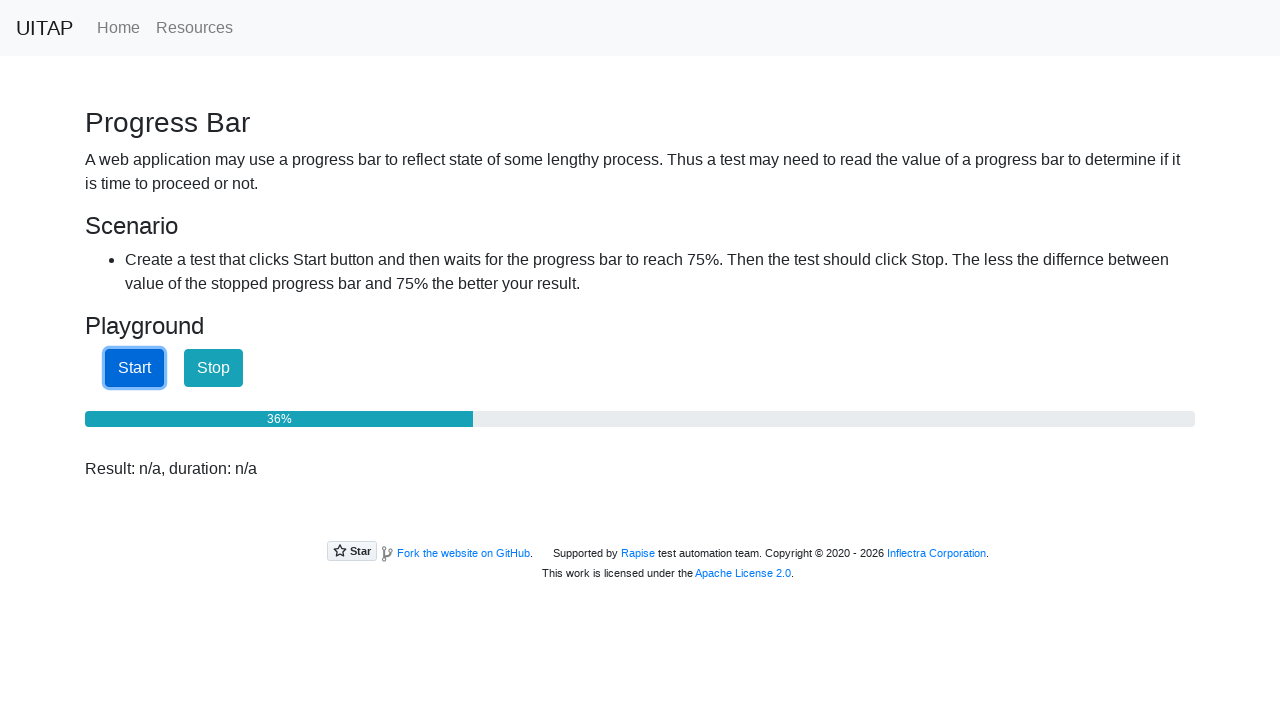

Waited 100ms - progress at 35%
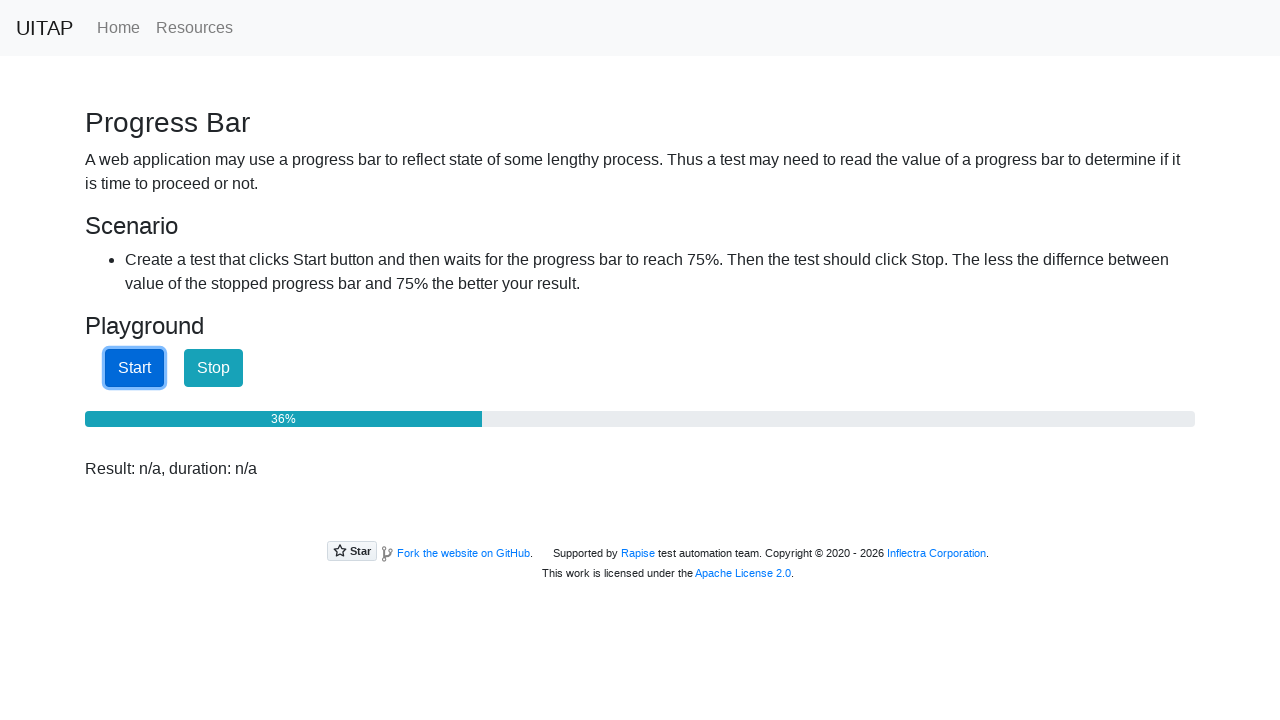

Retrieved current progress bar text
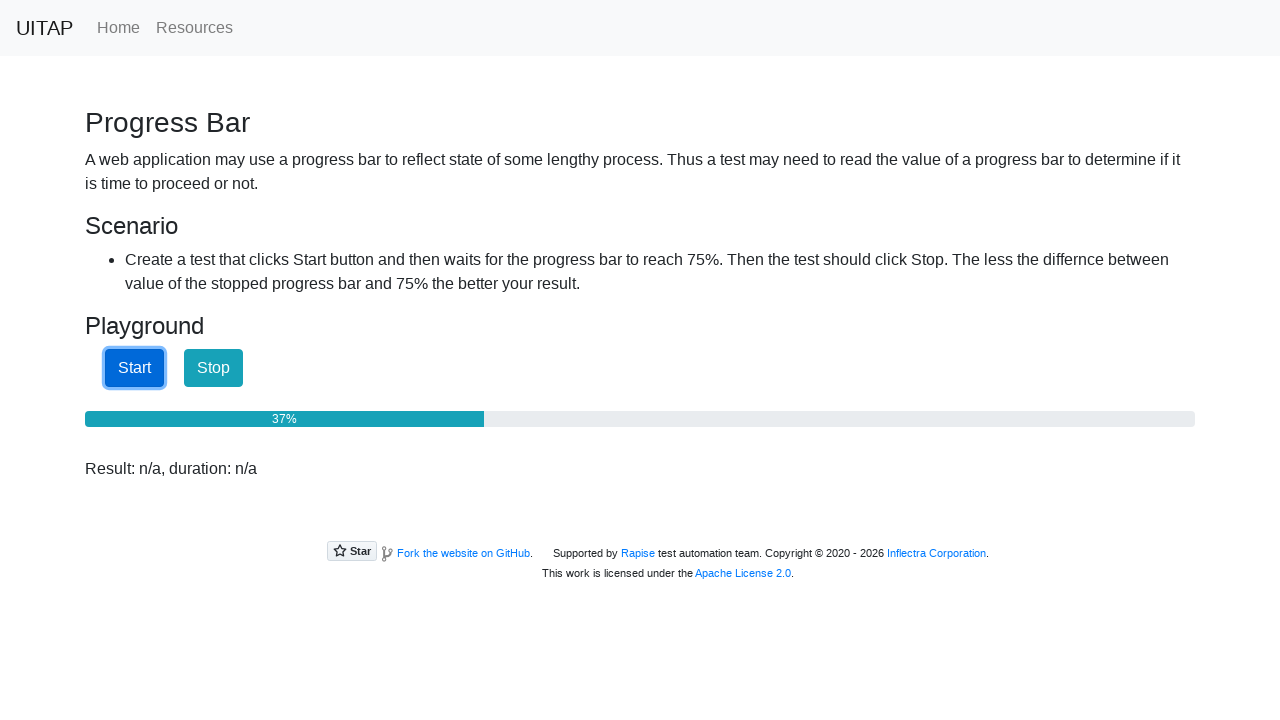

Waited 100ms - progress at 36%
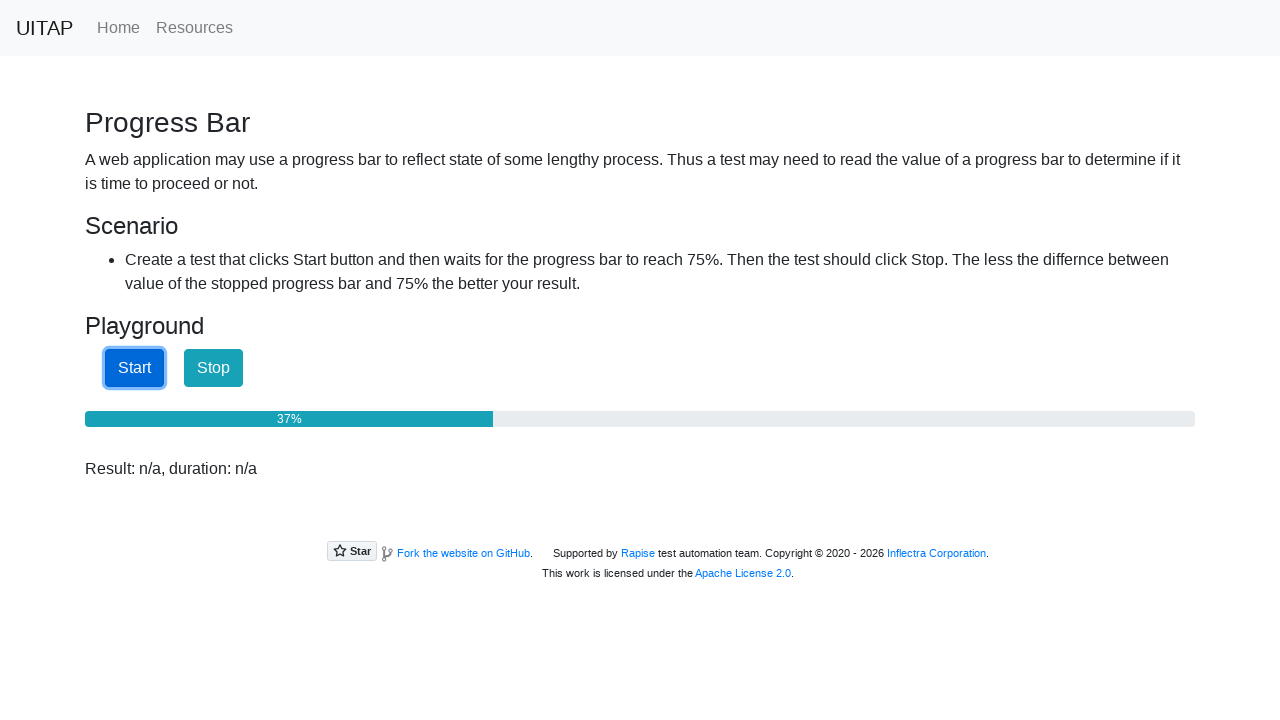

Retrieved current progress bar text
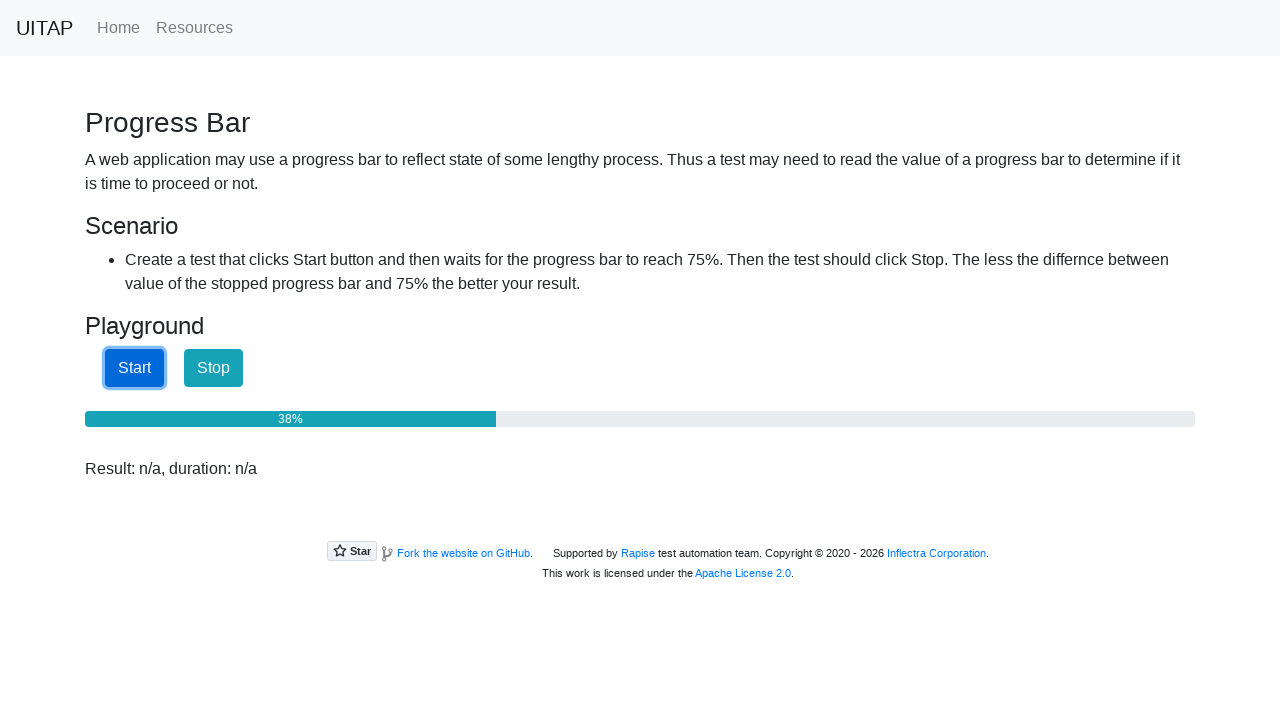

Waited 100ms - progress at 37%
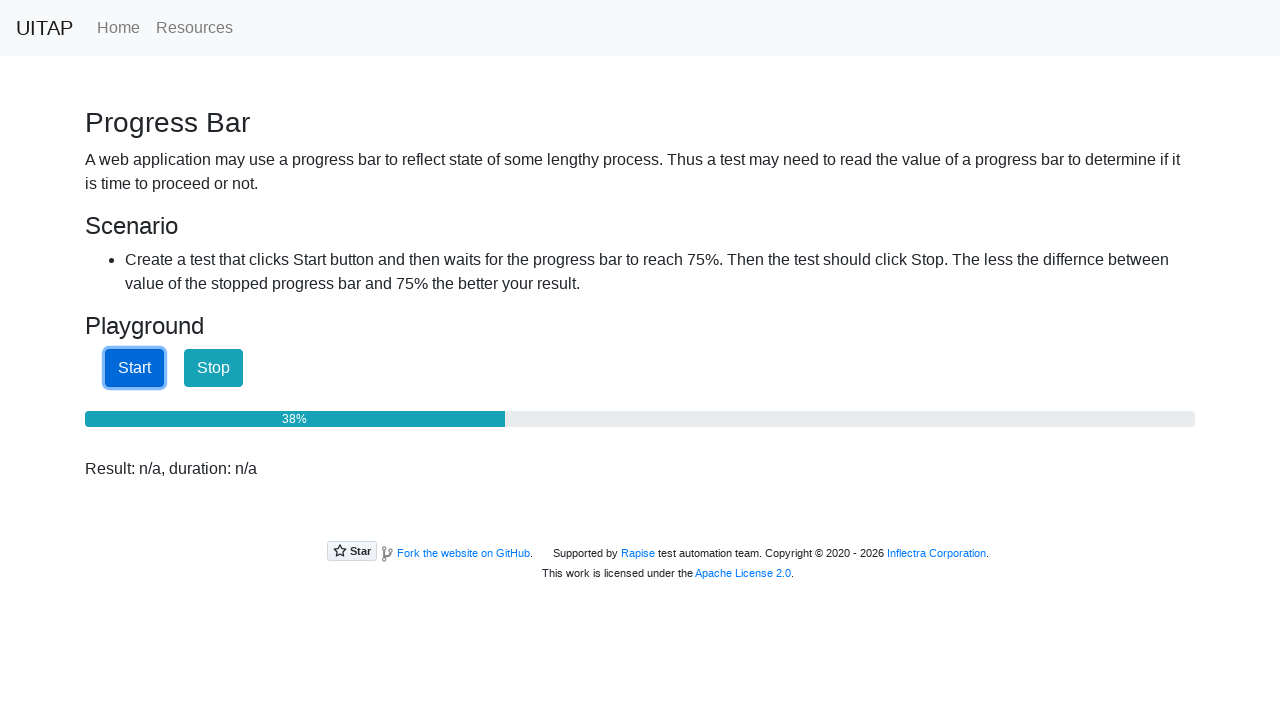

Retrieved current progress bar text
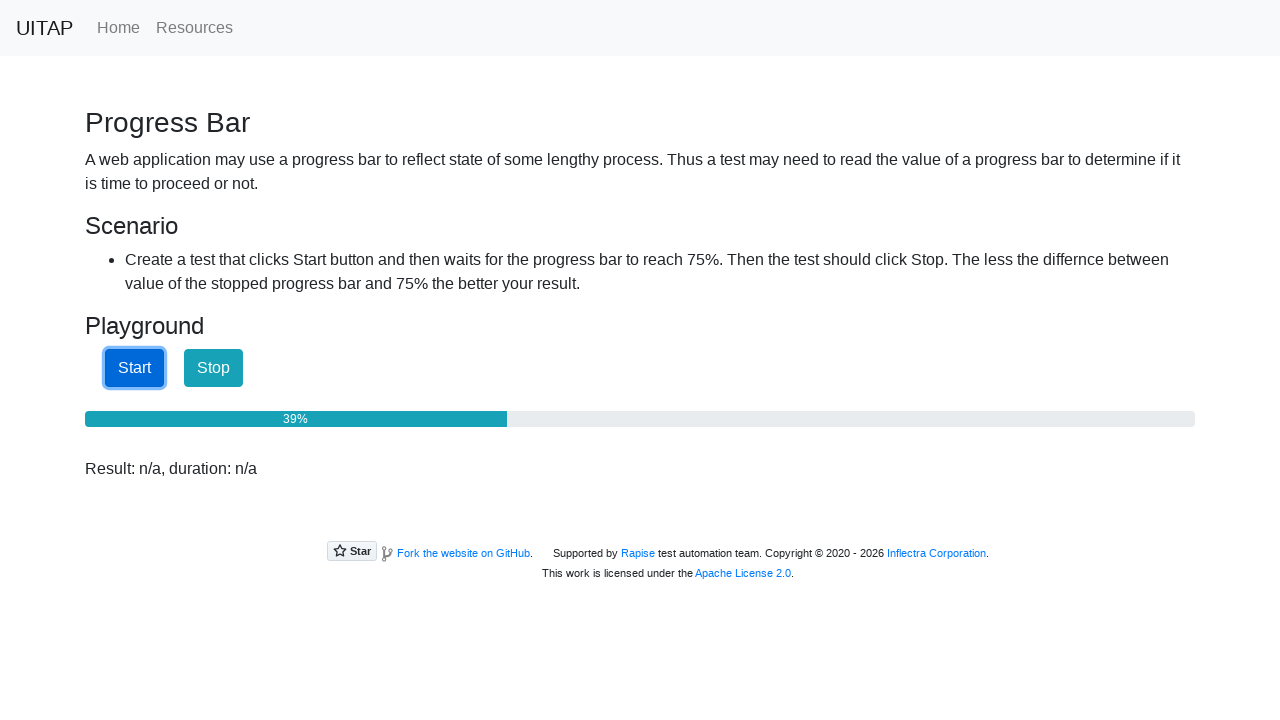

Waited 100ms - progress at 39%
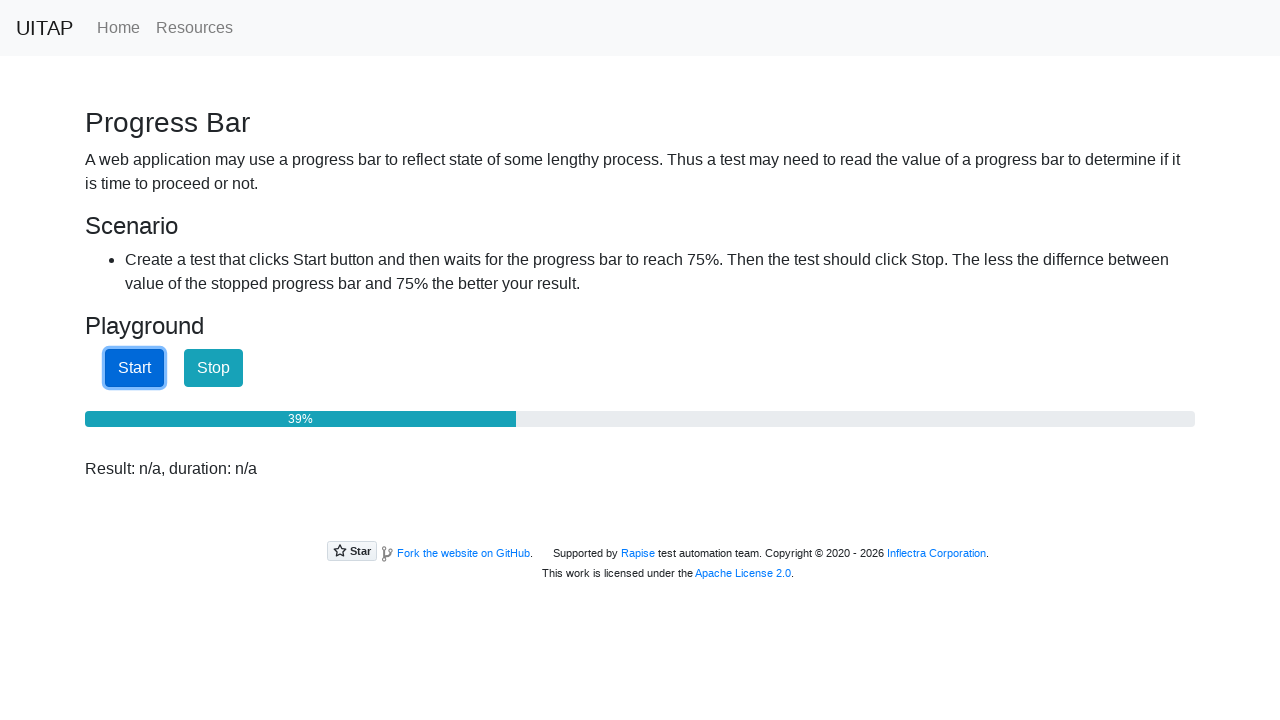

Retrieved current progress bar text
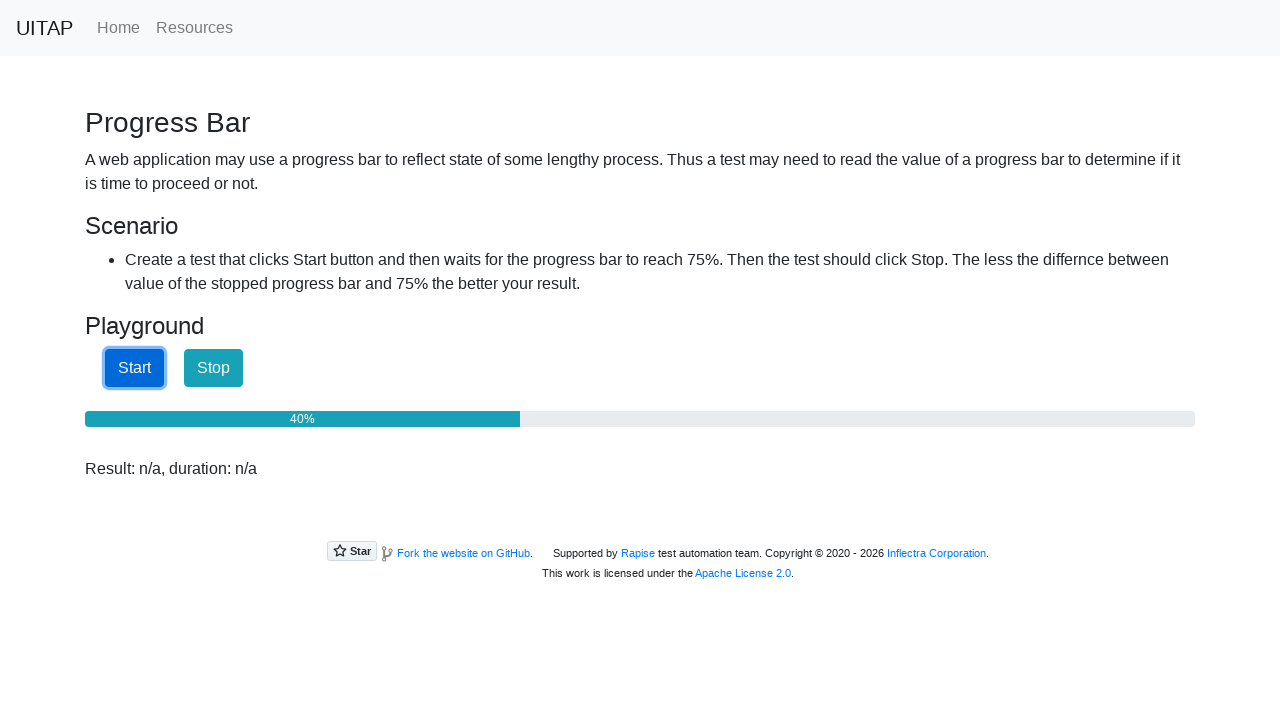

Waited 100ms - progress at 40%
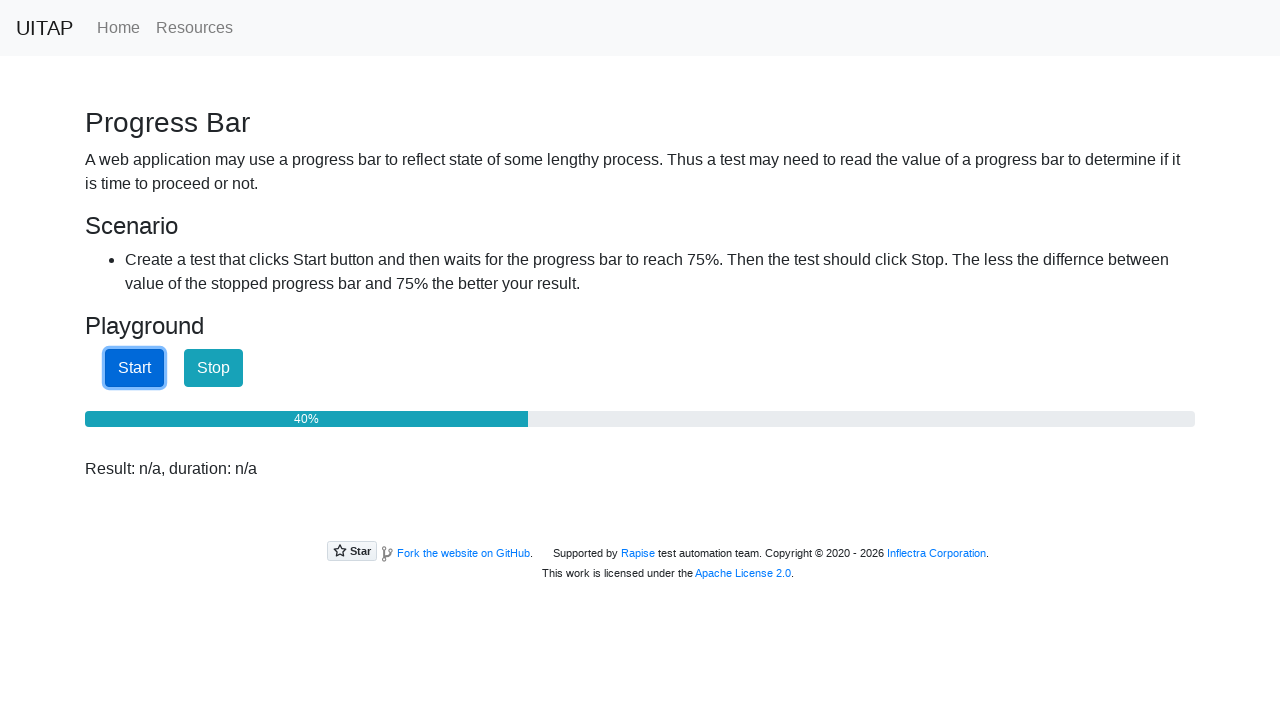

Retrieved current progress bar text
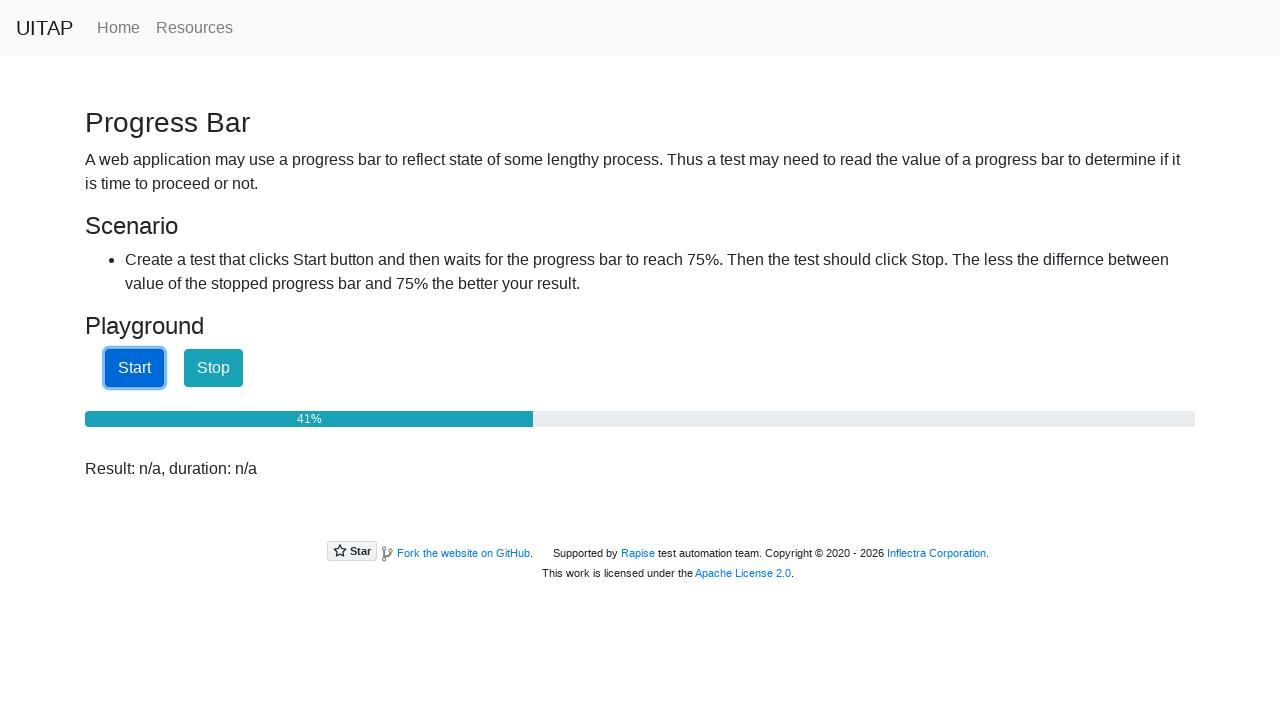

Waited 100ms - progress at 41%
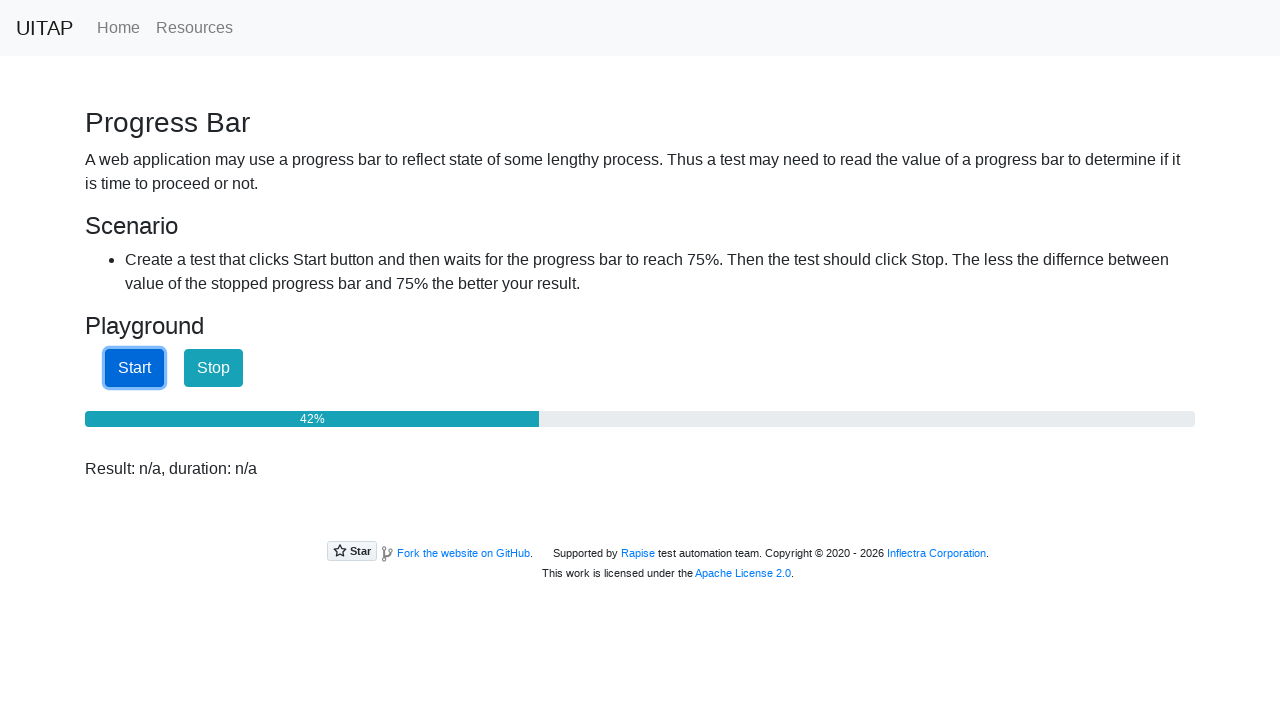

Retrieved current progress bar text
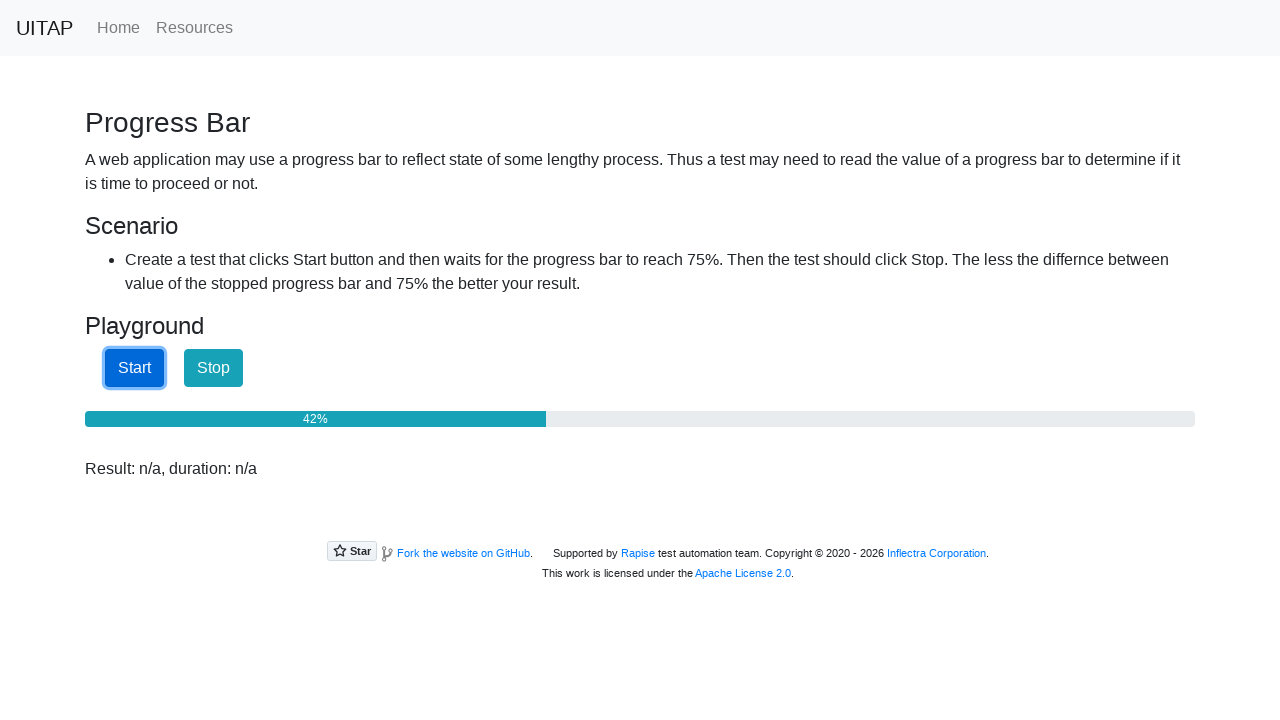

Waited 100ms - progress at 42%
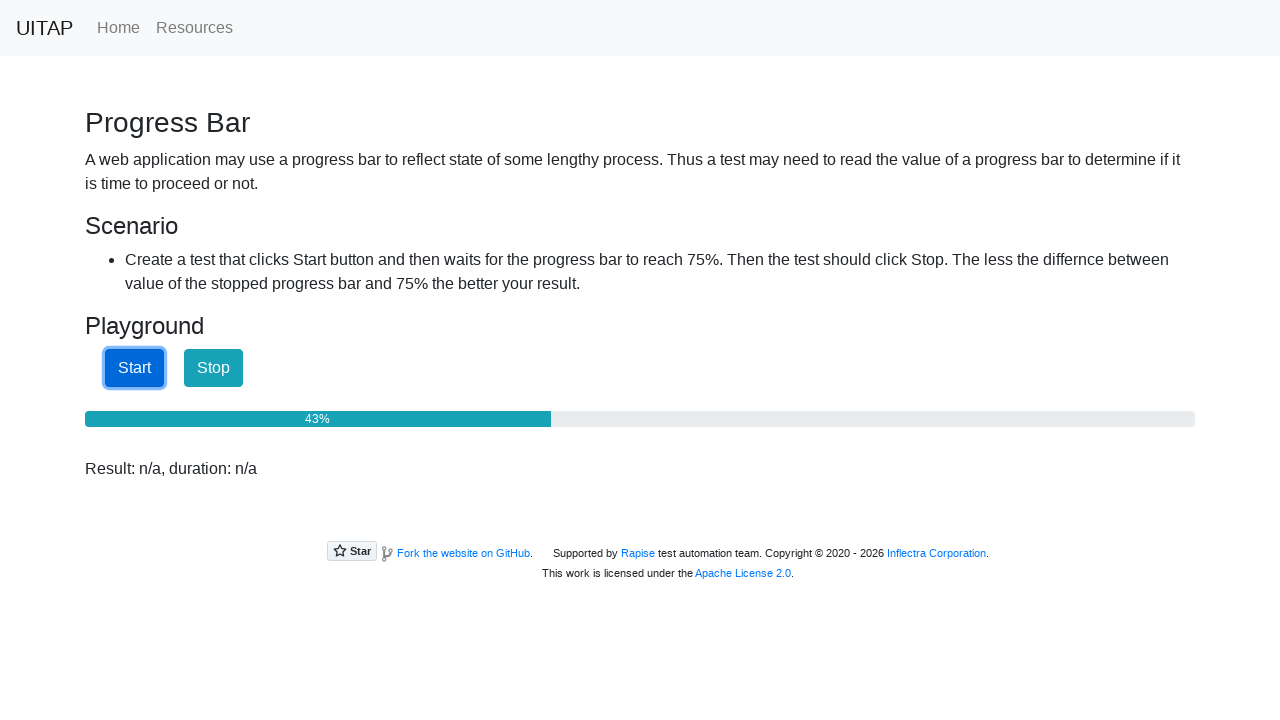

Retrieved current progress bar text
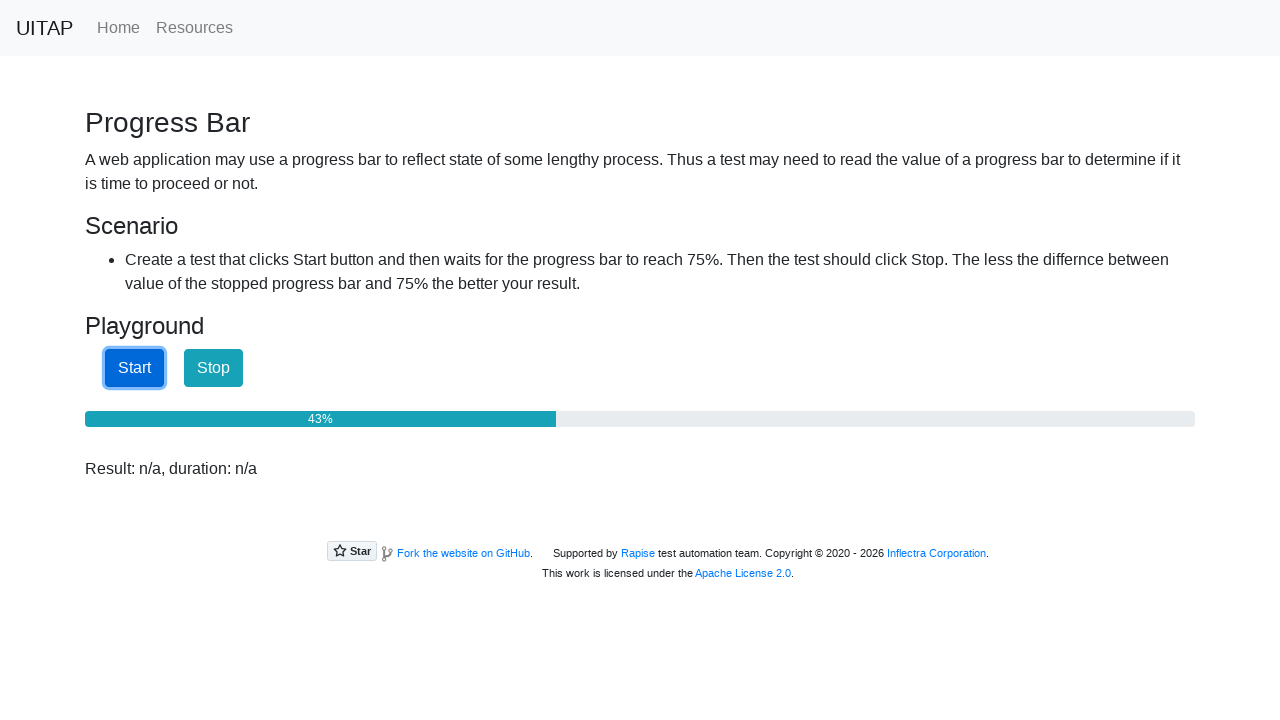

Waited 100ms - progress at 43%
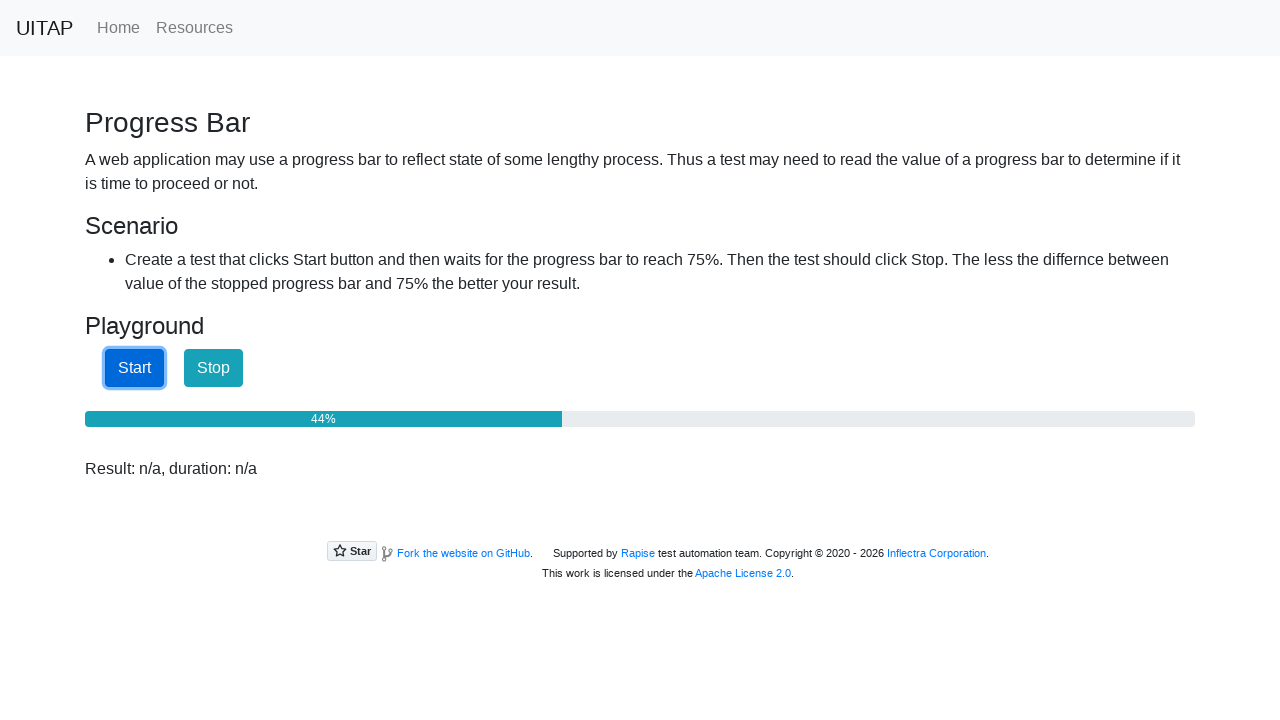

Retrieved current progress bar text
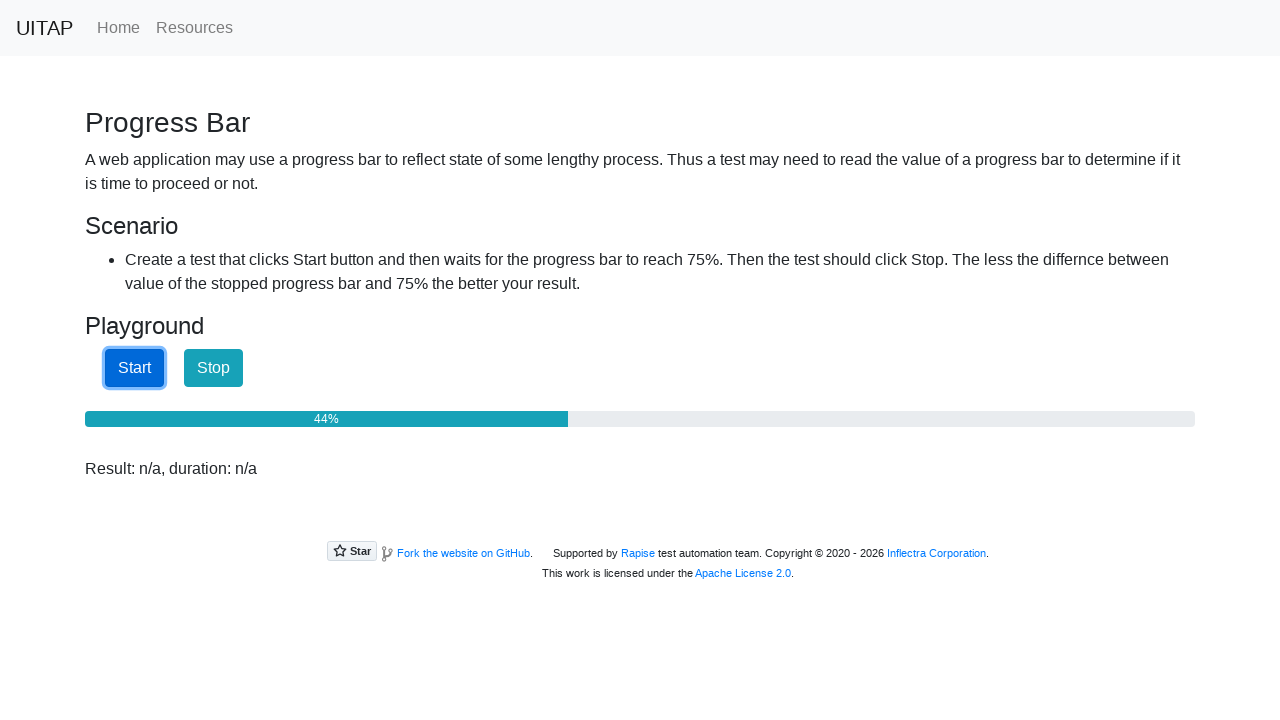

Waited 100ms - progress at 44%
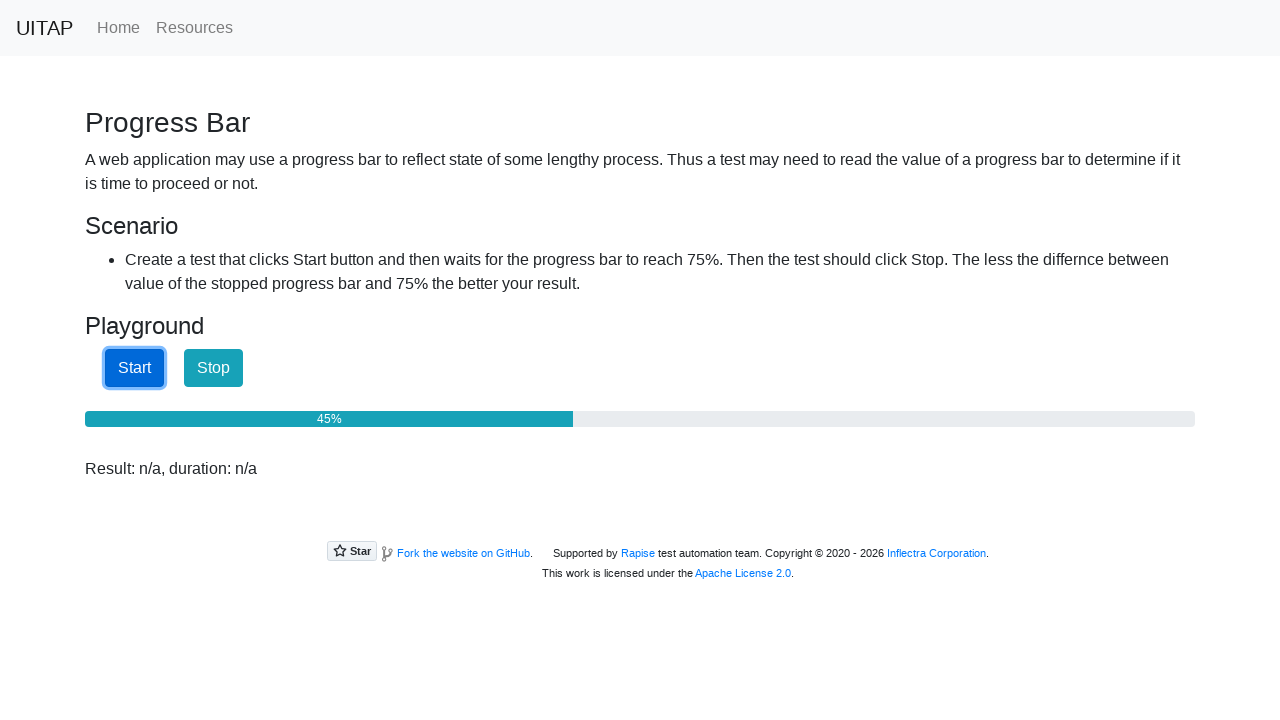

Retrieved current progress bar text
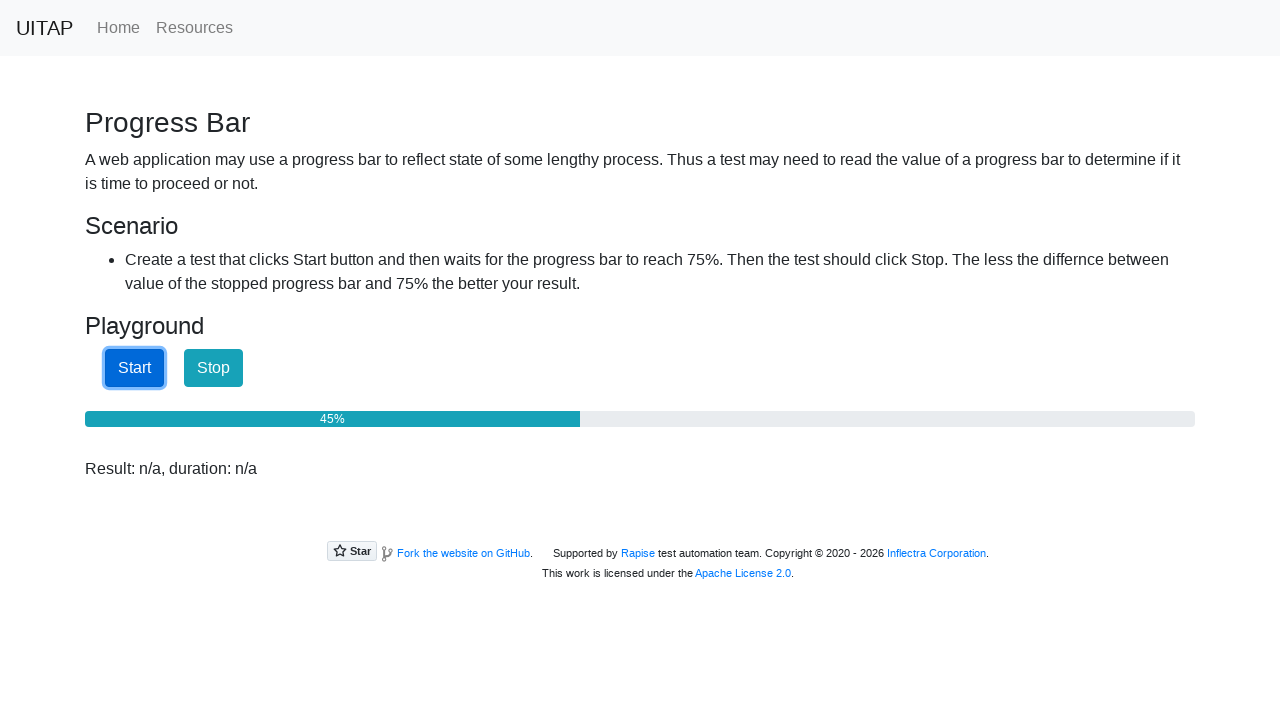

Waited 100ms - progress at 45%
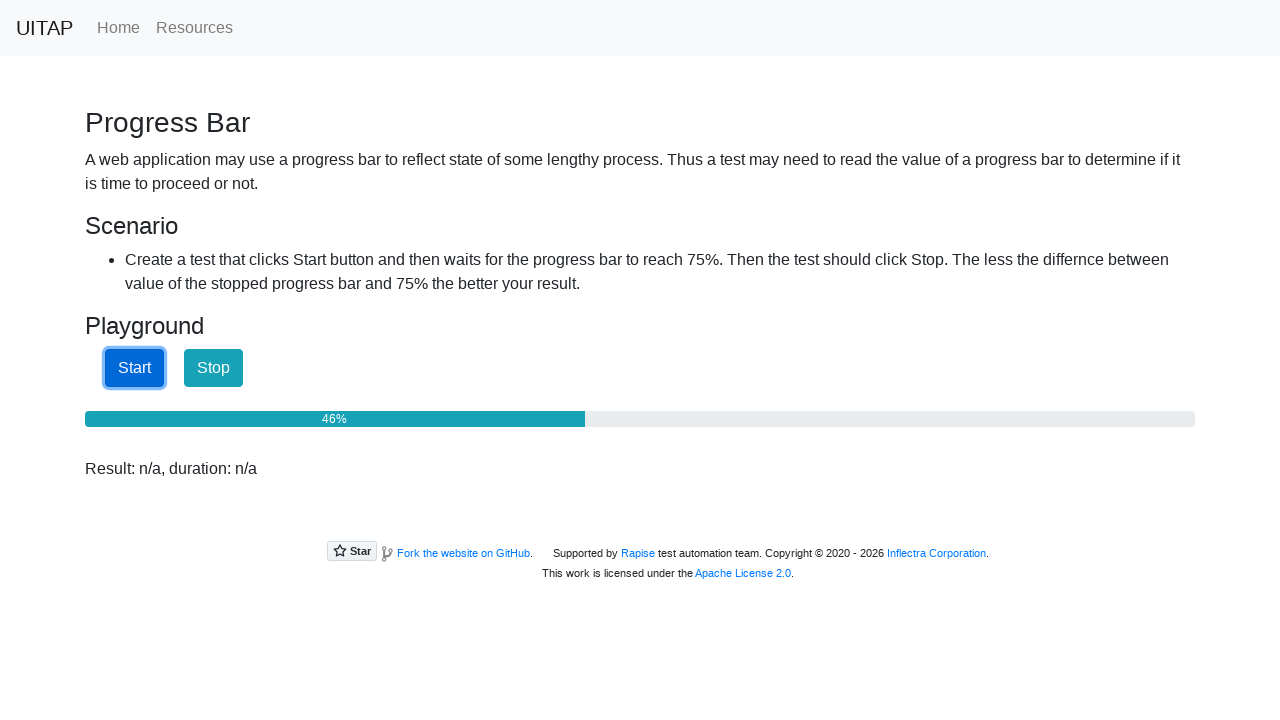

Retrieved current progress bar text
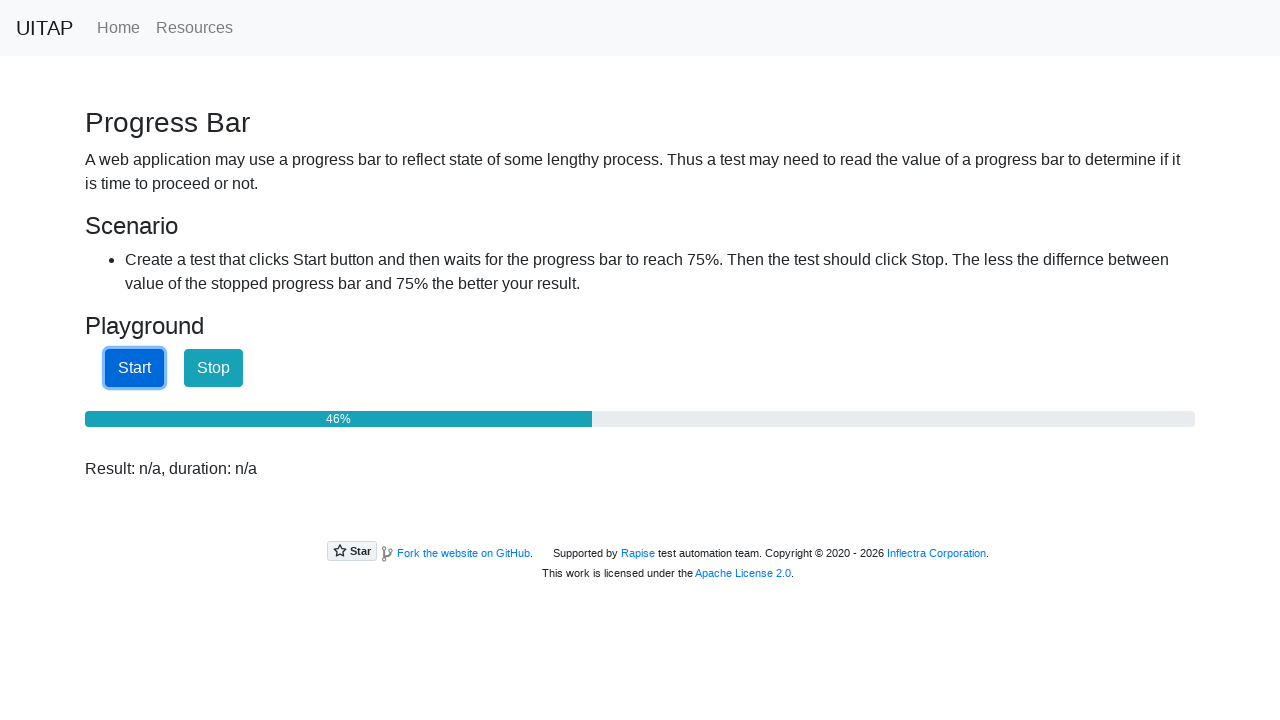

Waited 100ms - progress at 46%
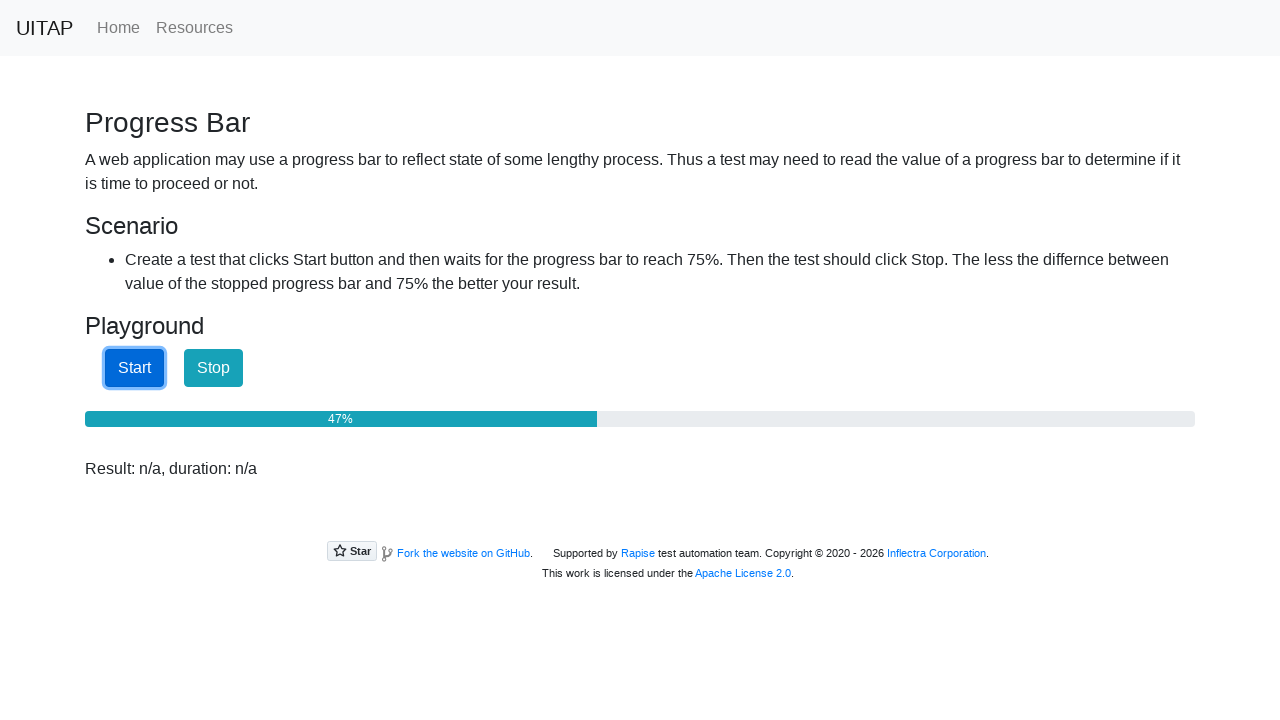

Retrieved current progress bar text
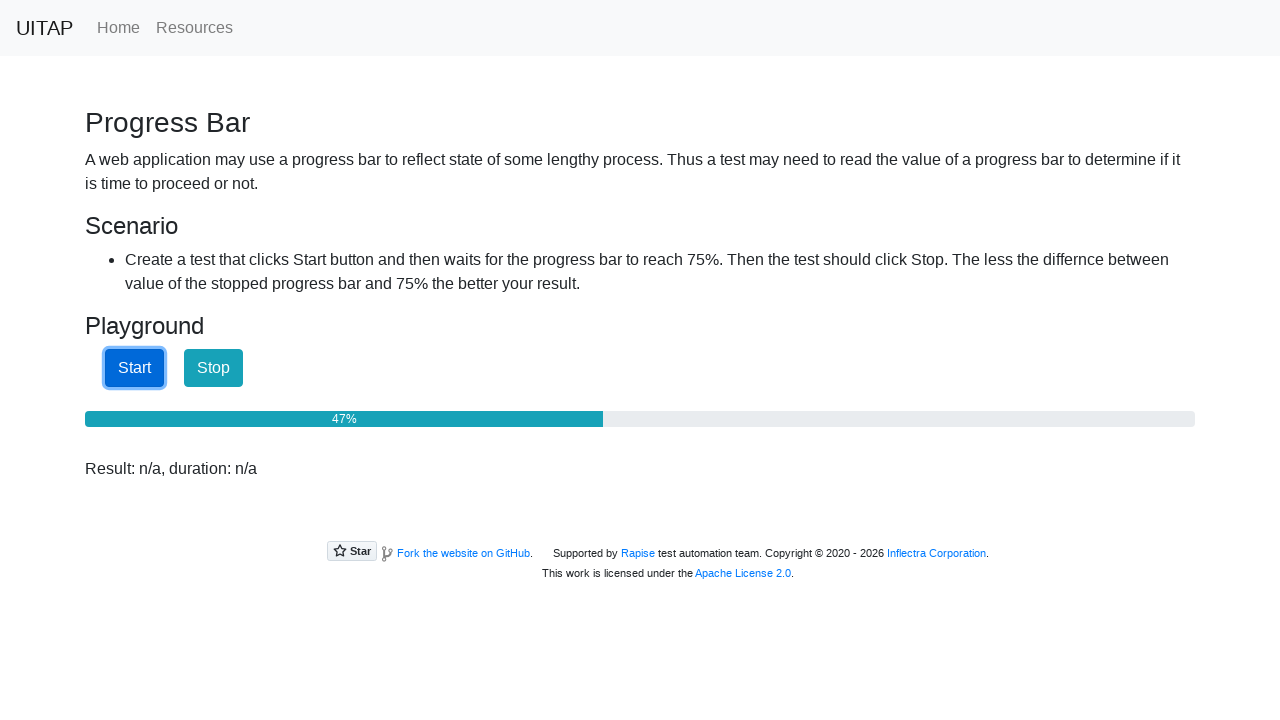

Waited 100ms - progress at 47%
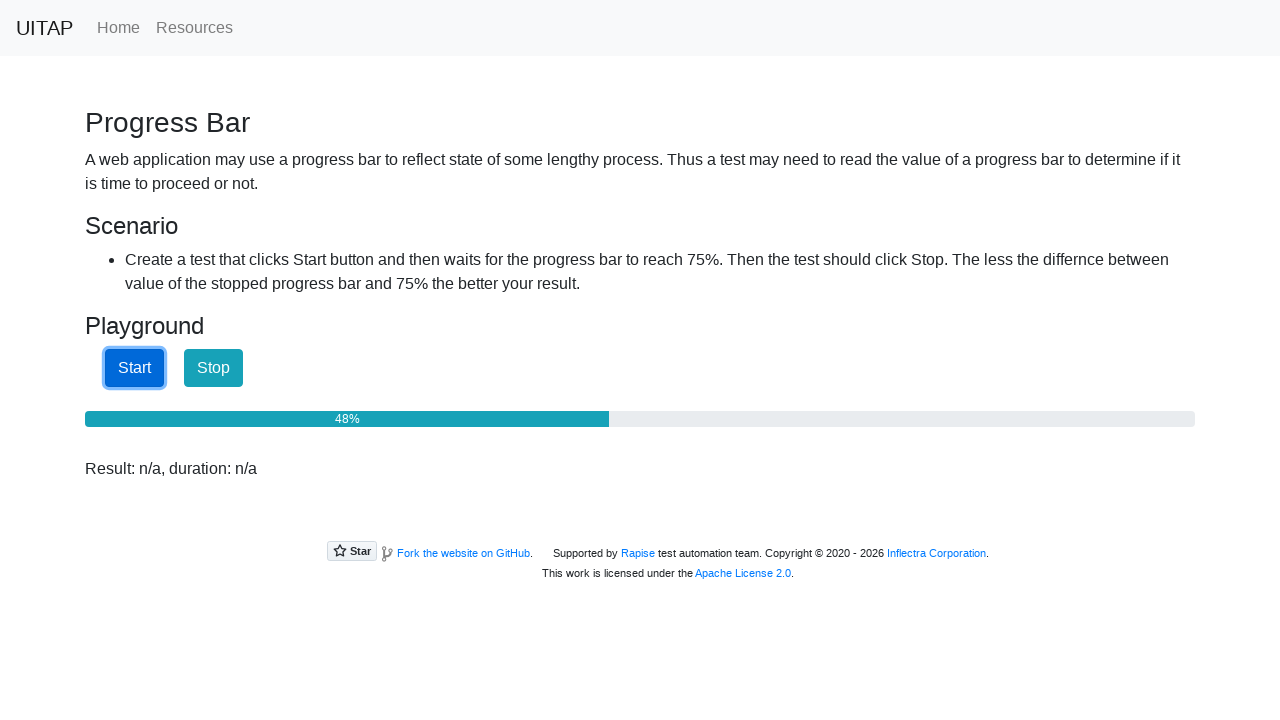

Retrieved current progress bar text
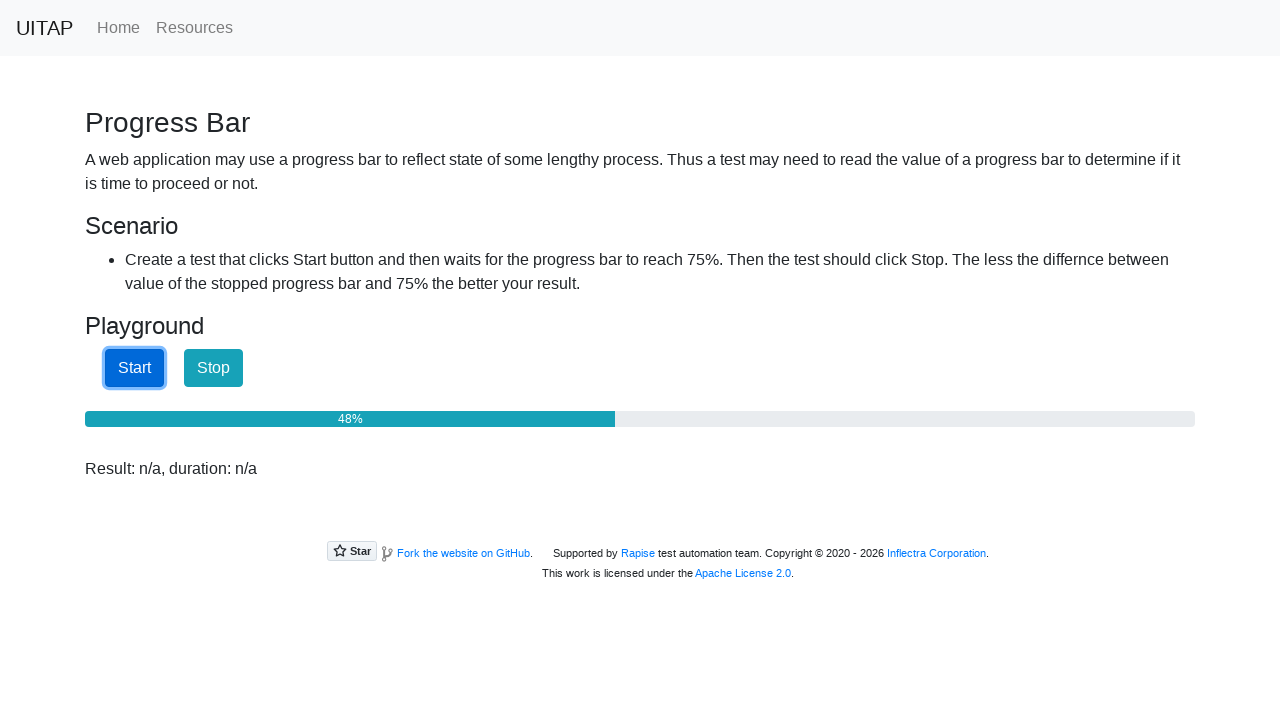

Waited 100ms - progress at 48%
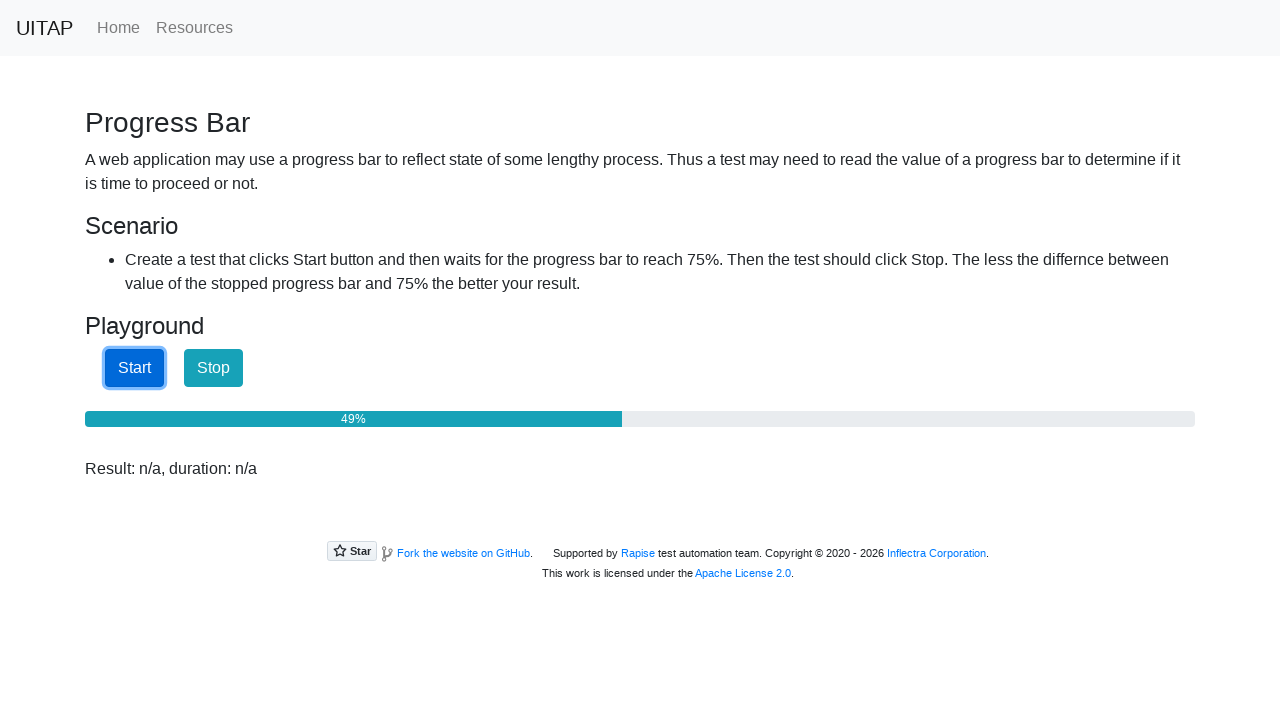

Retrieved current progress bar text
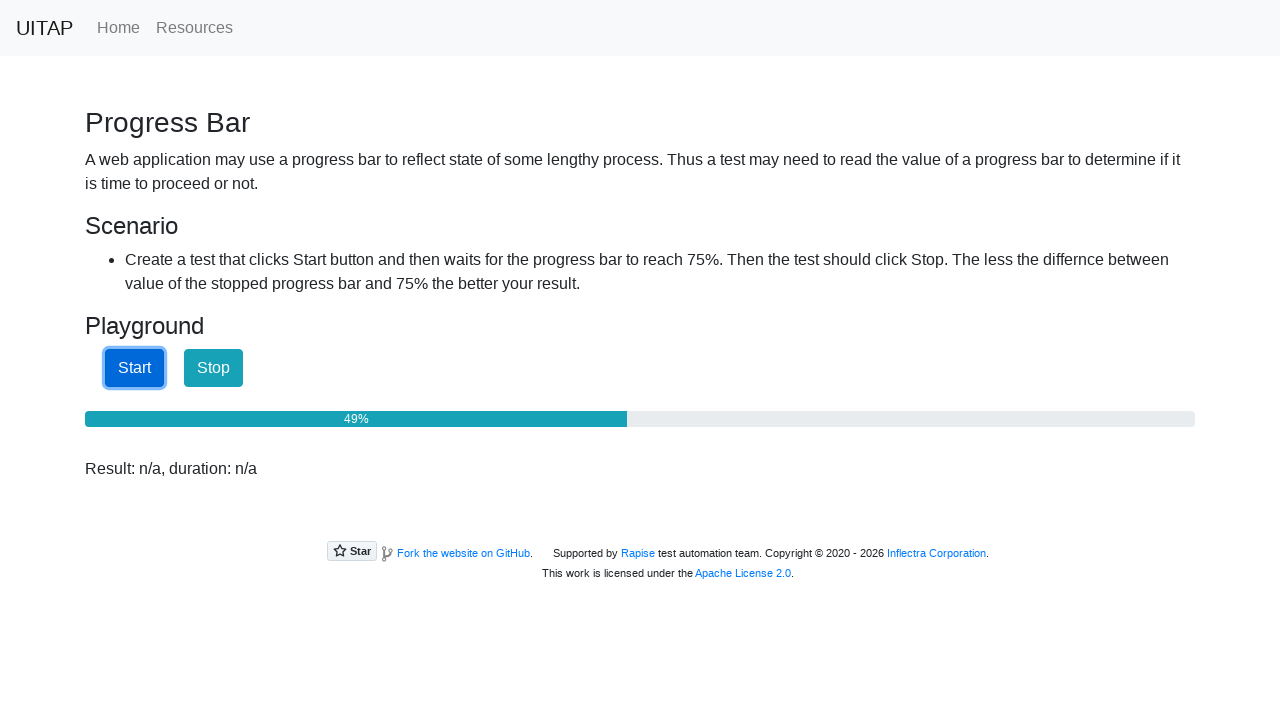

Waited 100ms - progress at 49%
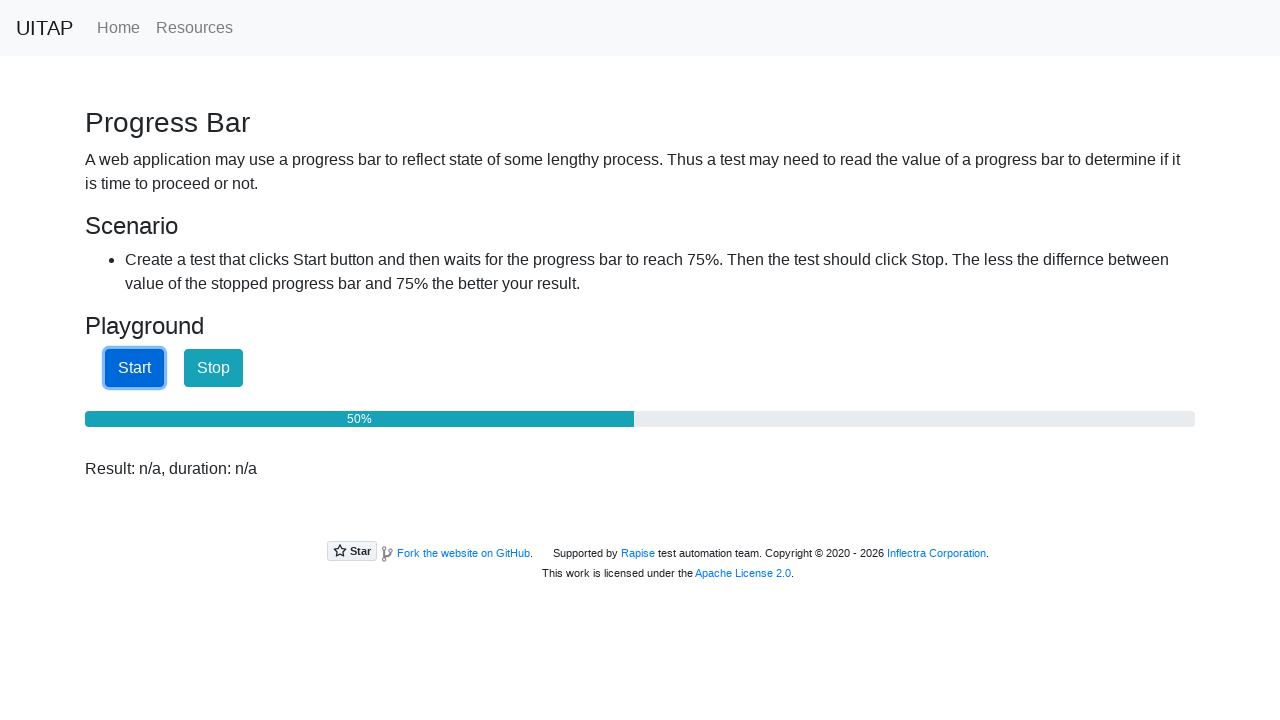

Retrieved current progress bar text
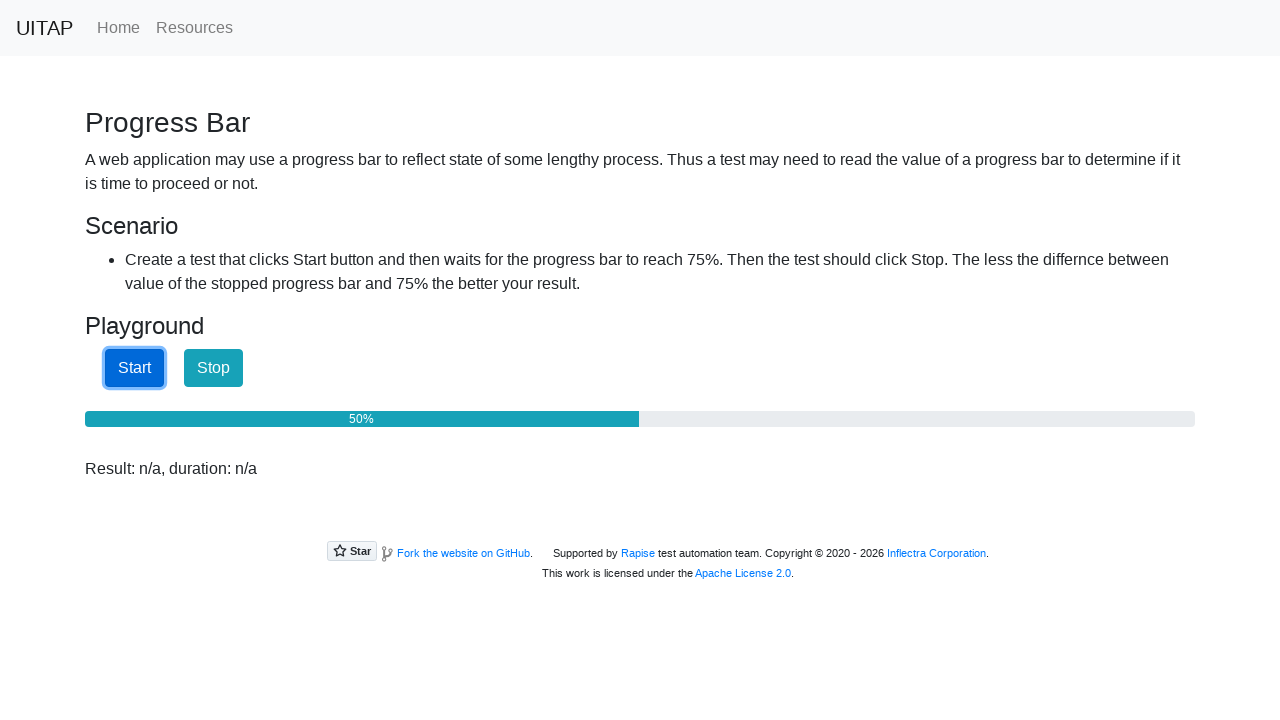

Waited 100ms - progress at 50%
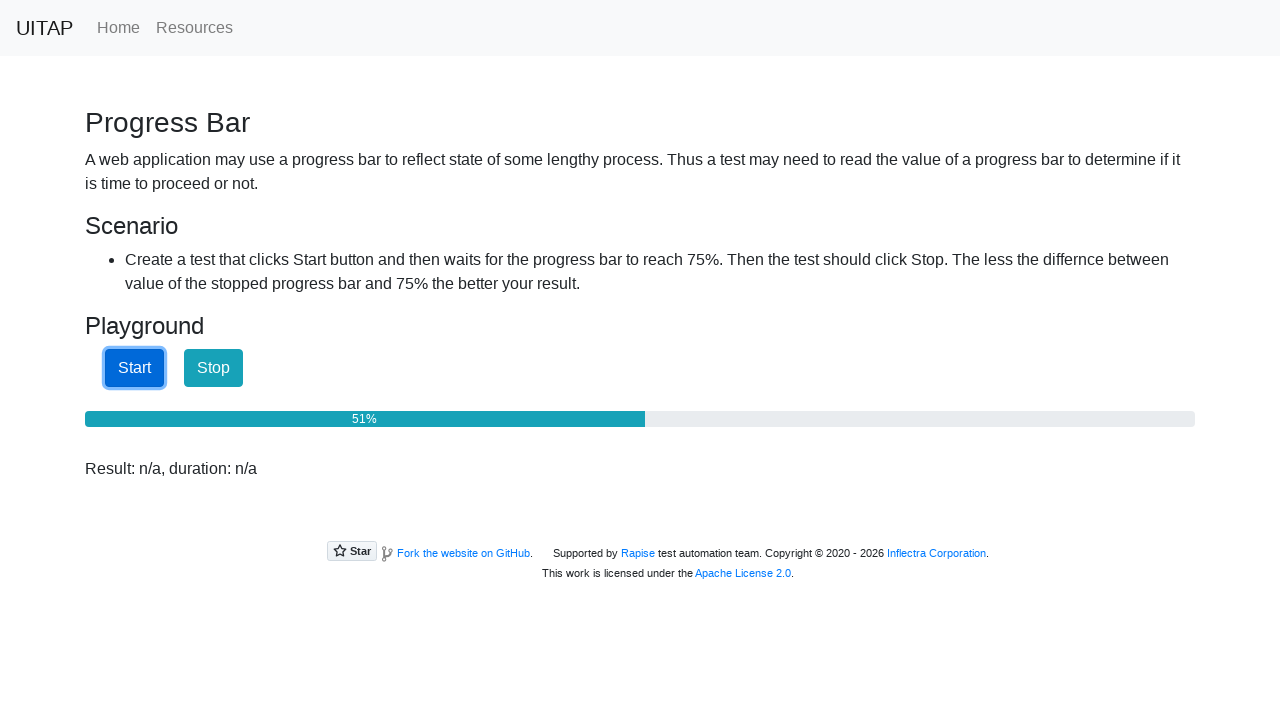

Retrieved current progress bar text
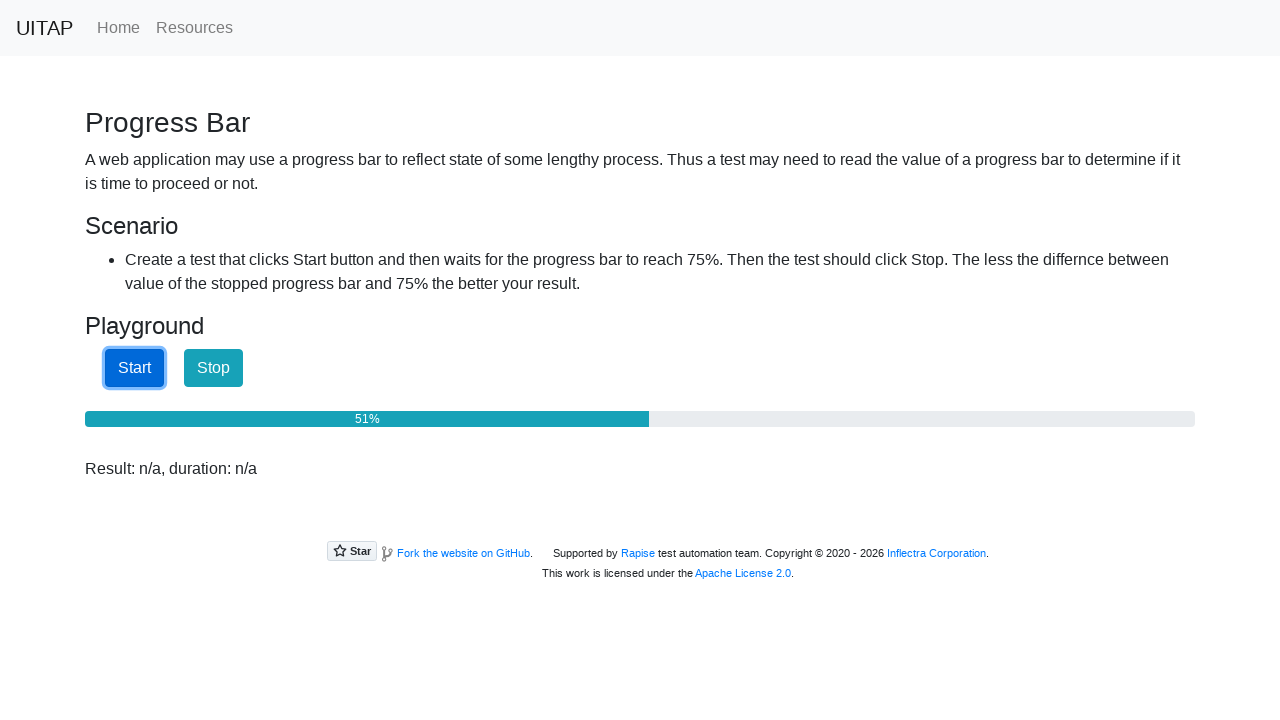

Waited 100ms - progress at 51%
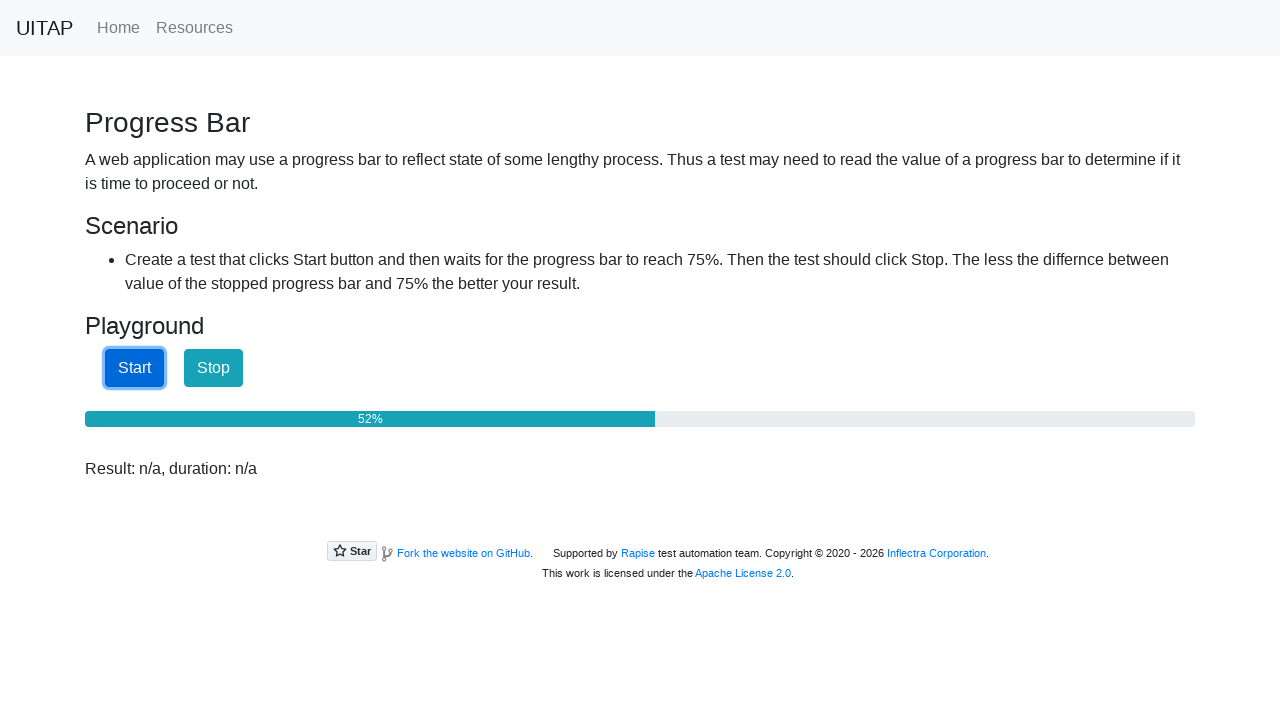

Retrieved current progress bar text
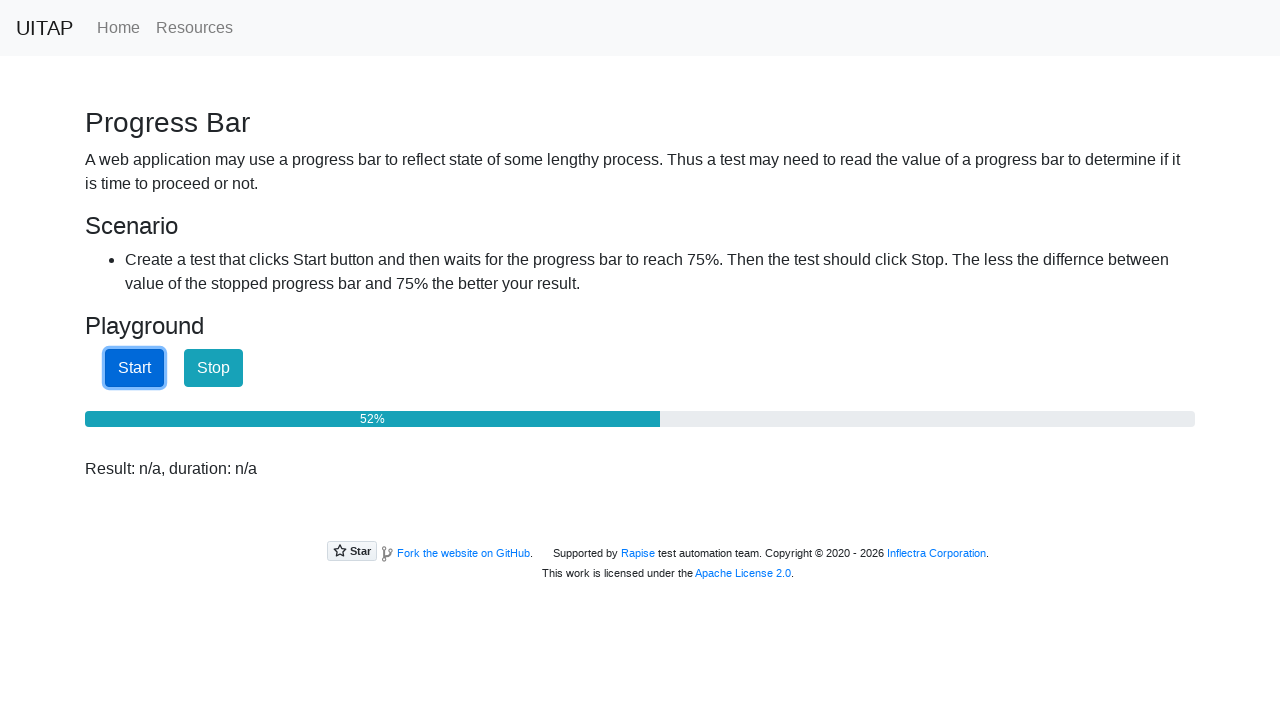

Waited 100ms - progress at 52%
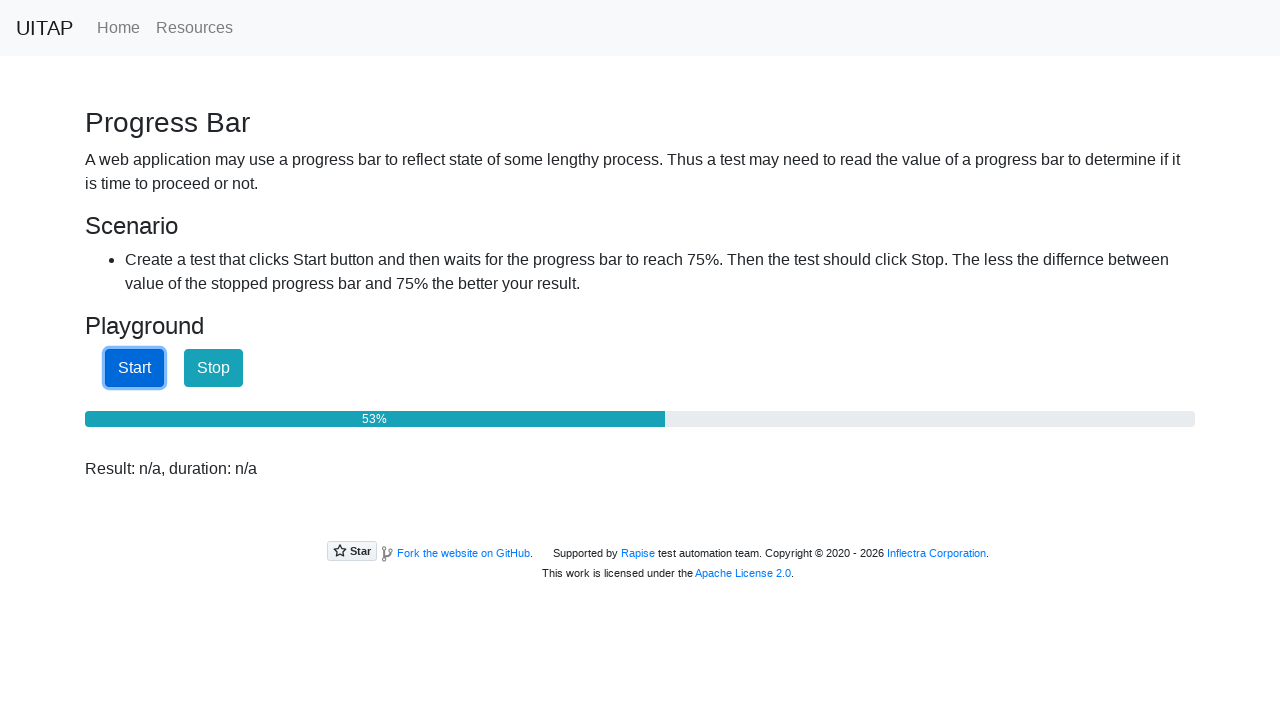

Retrieved current progress bar text
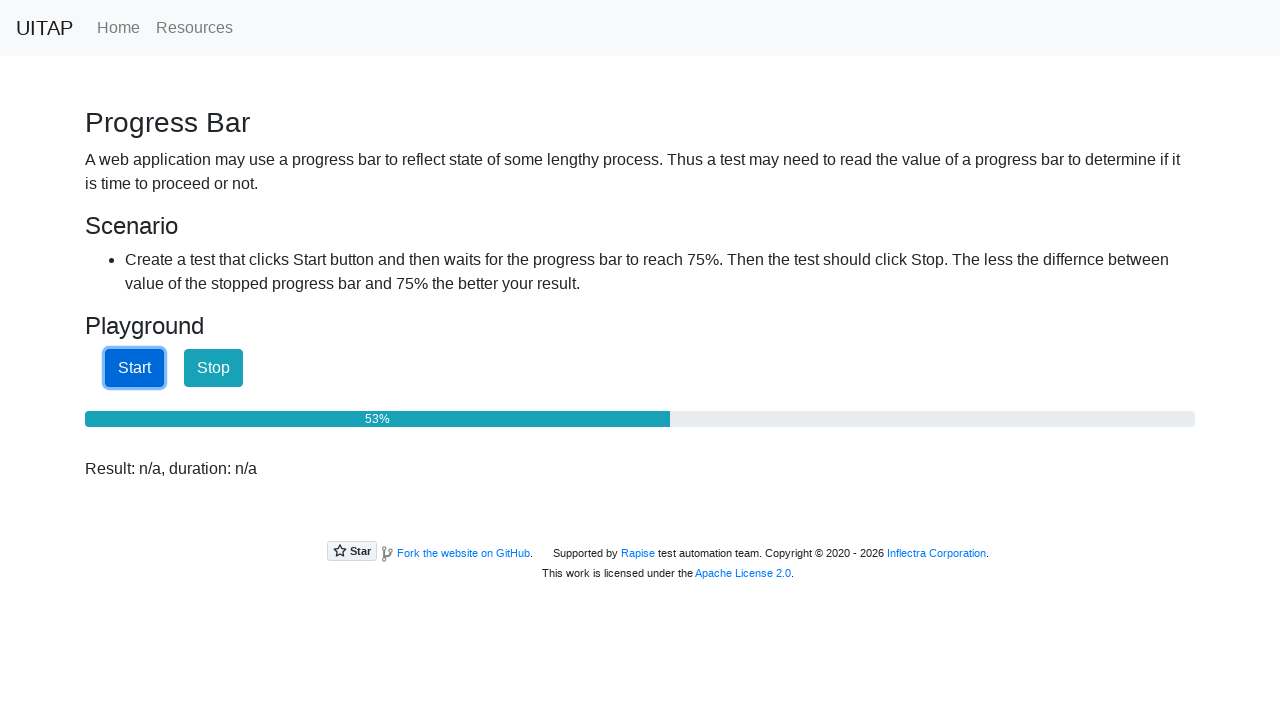

Waited 100ms - progress at 53%
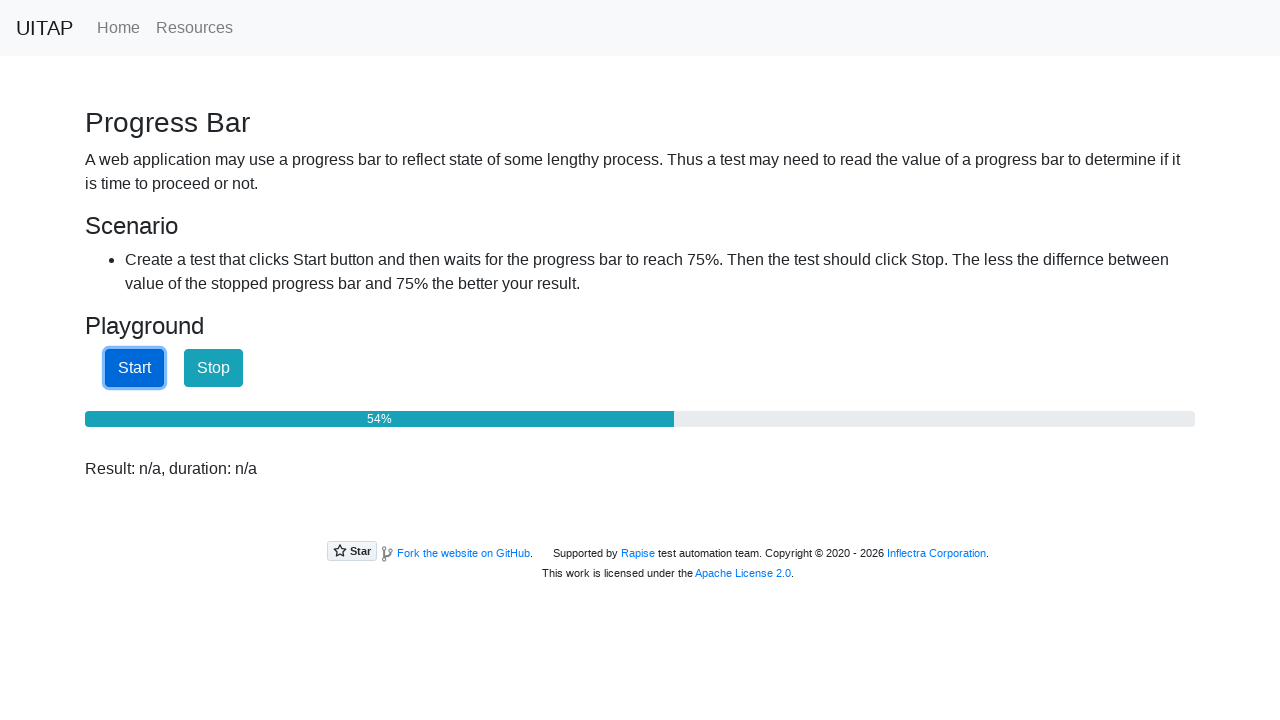

Retrieved current progress bar text
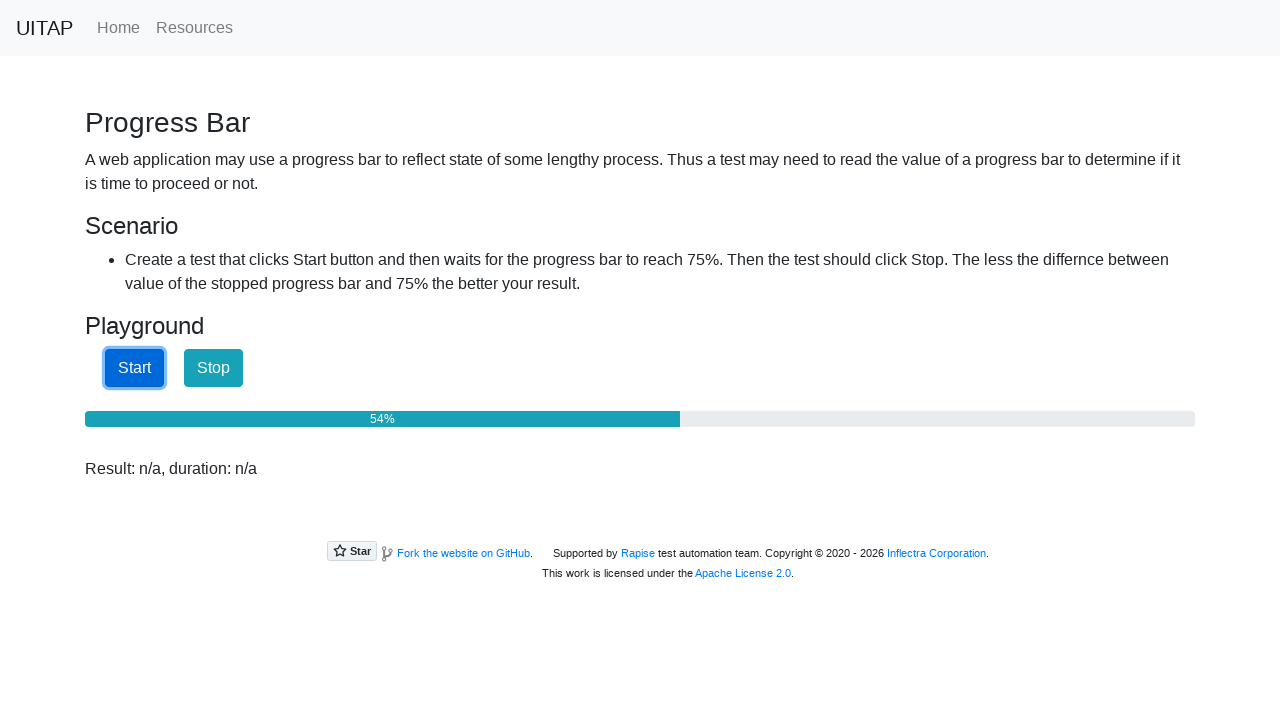

Waited 100ms - progress at 54%
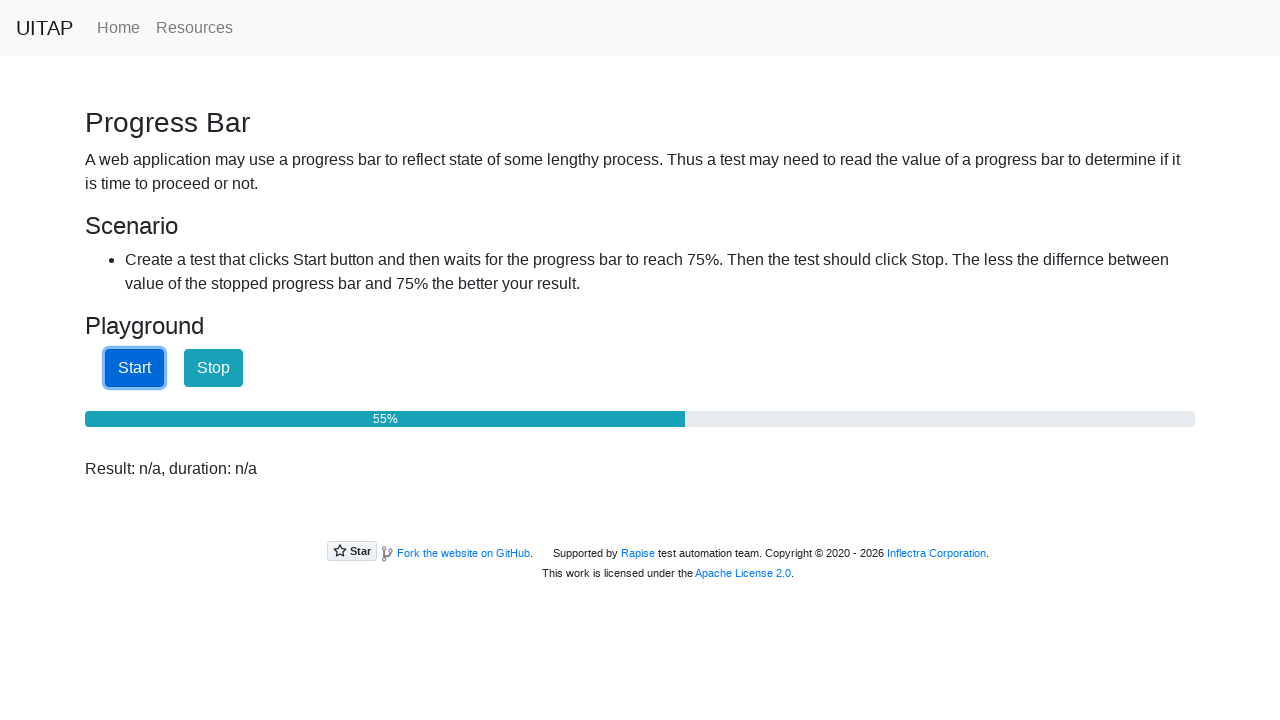

Retrieved current progress bar text
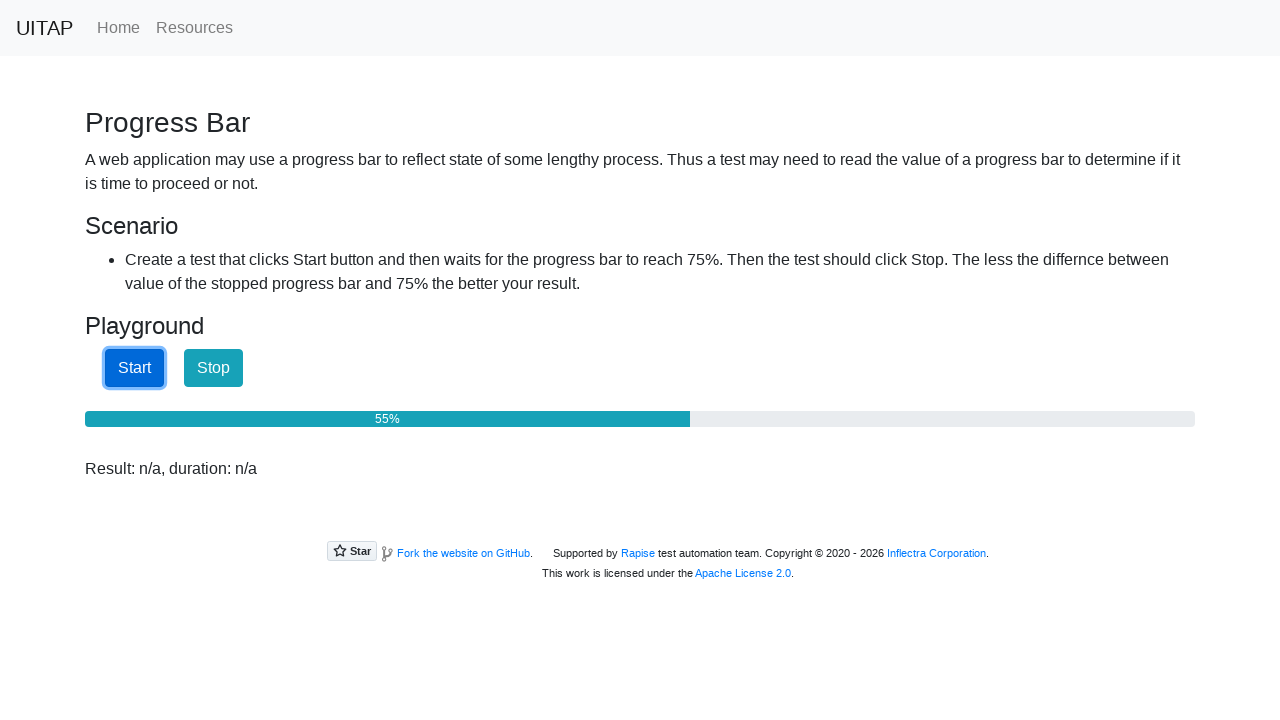

Waited 100ms - progress at 55%
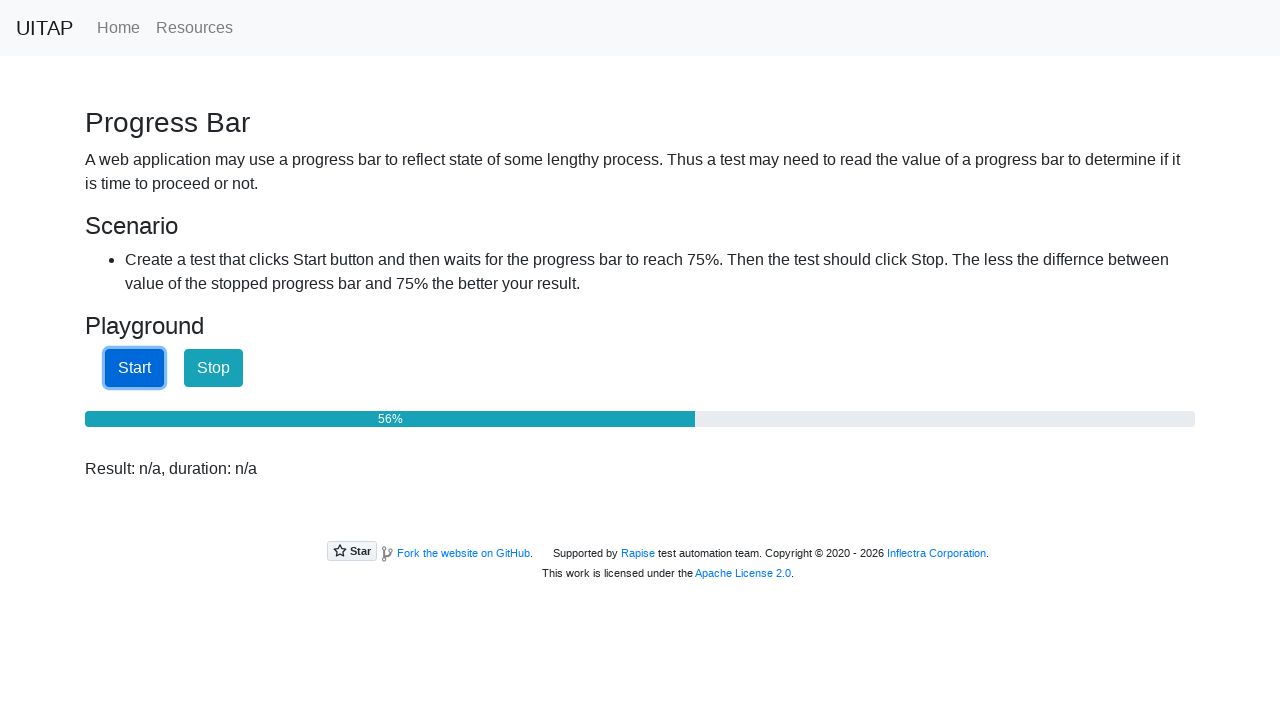

Retrieved current progress bar text
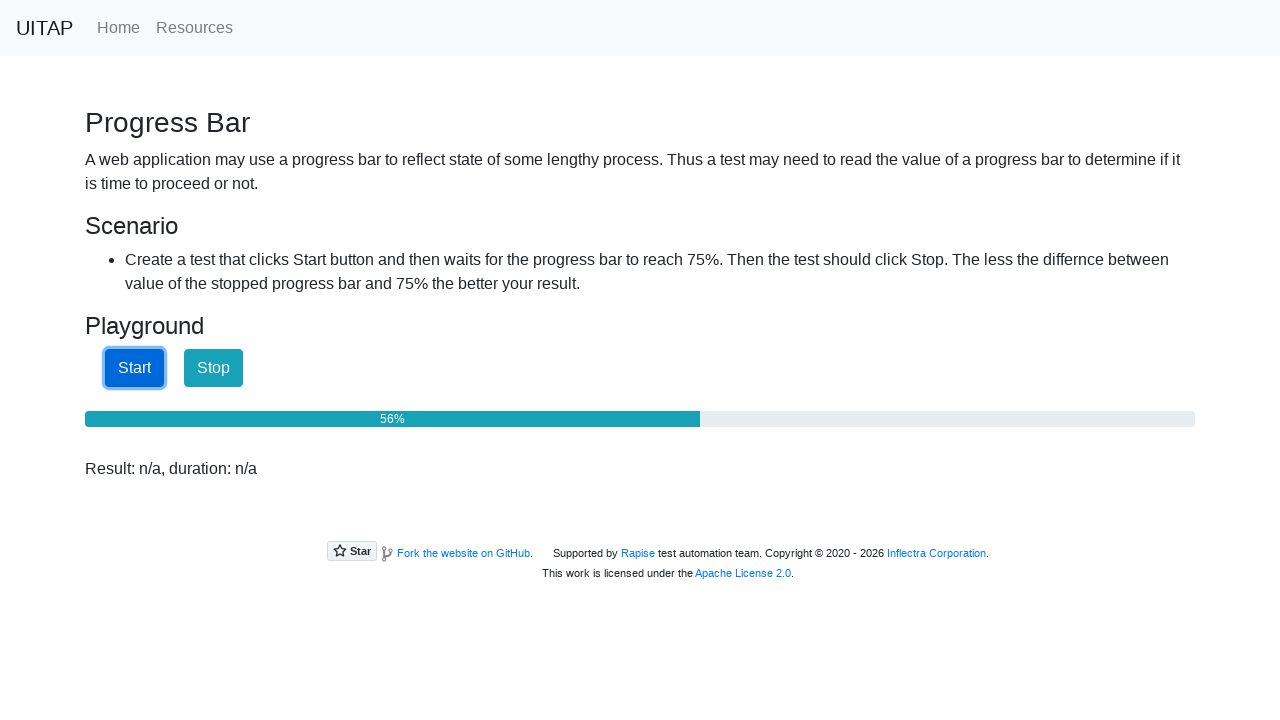

Waited 100ms - progress at 56%
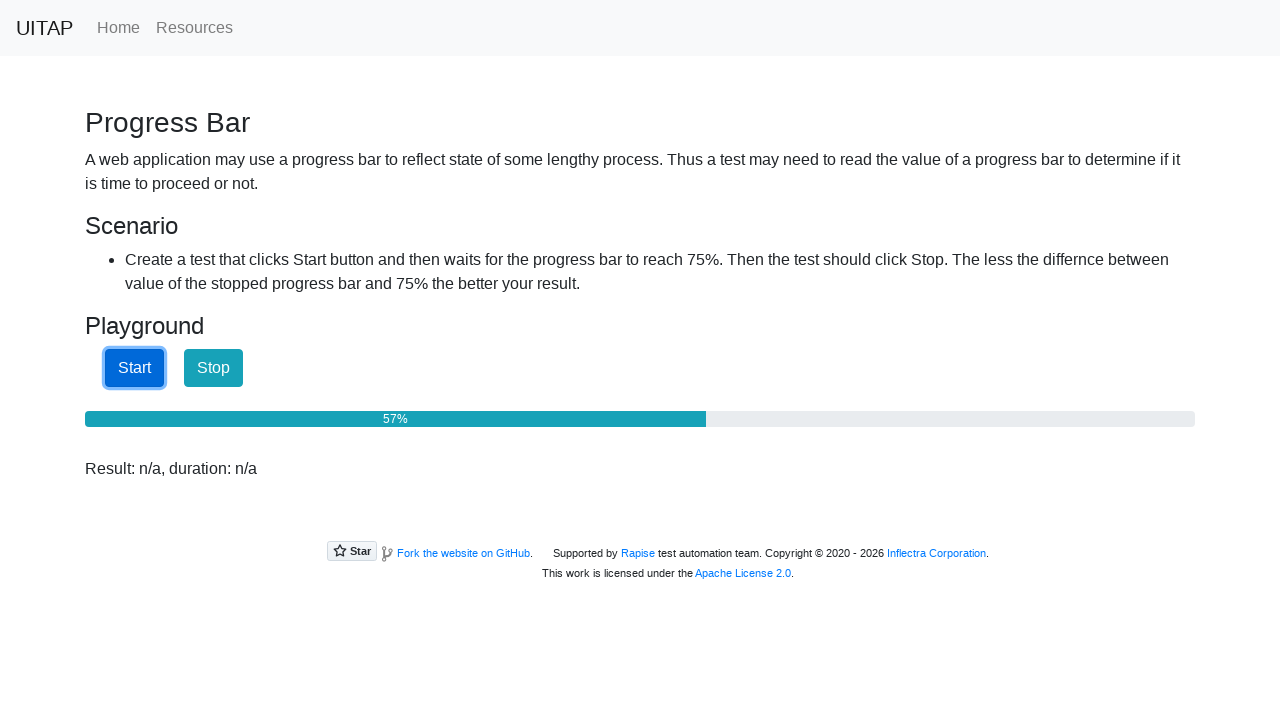

Retrieved current progress bar text
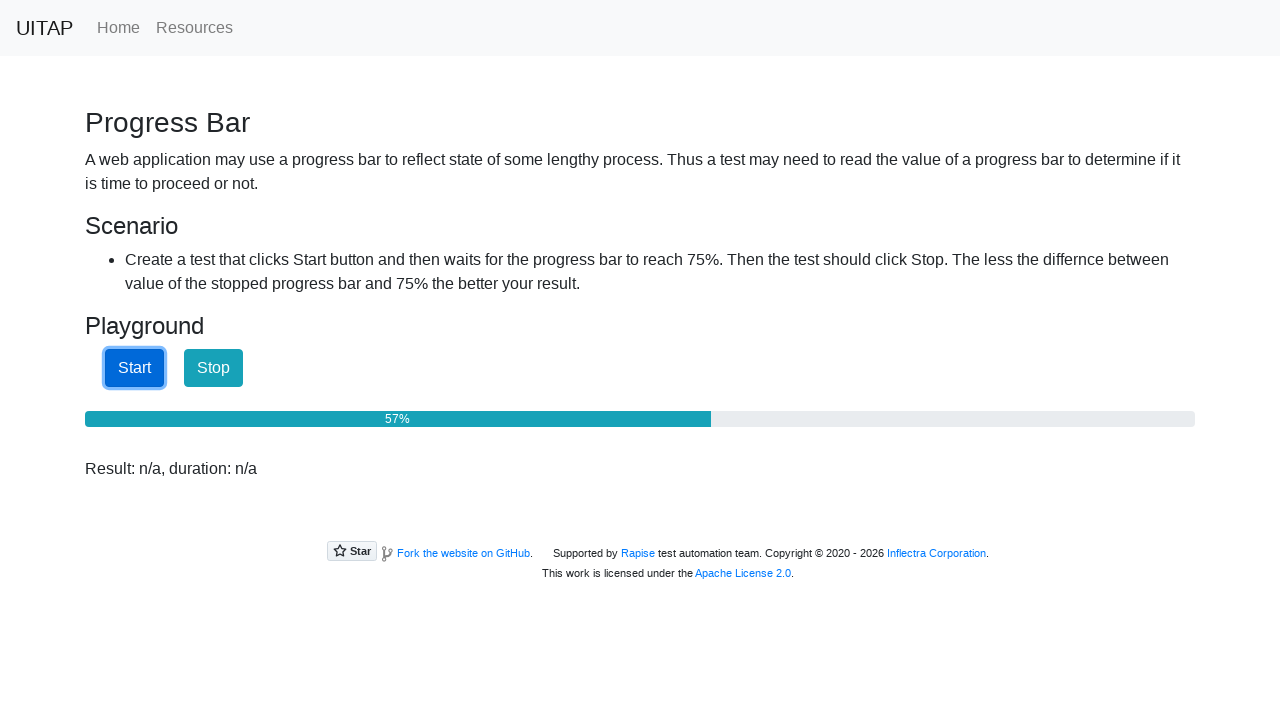

Waited 100ms - progress at 57%
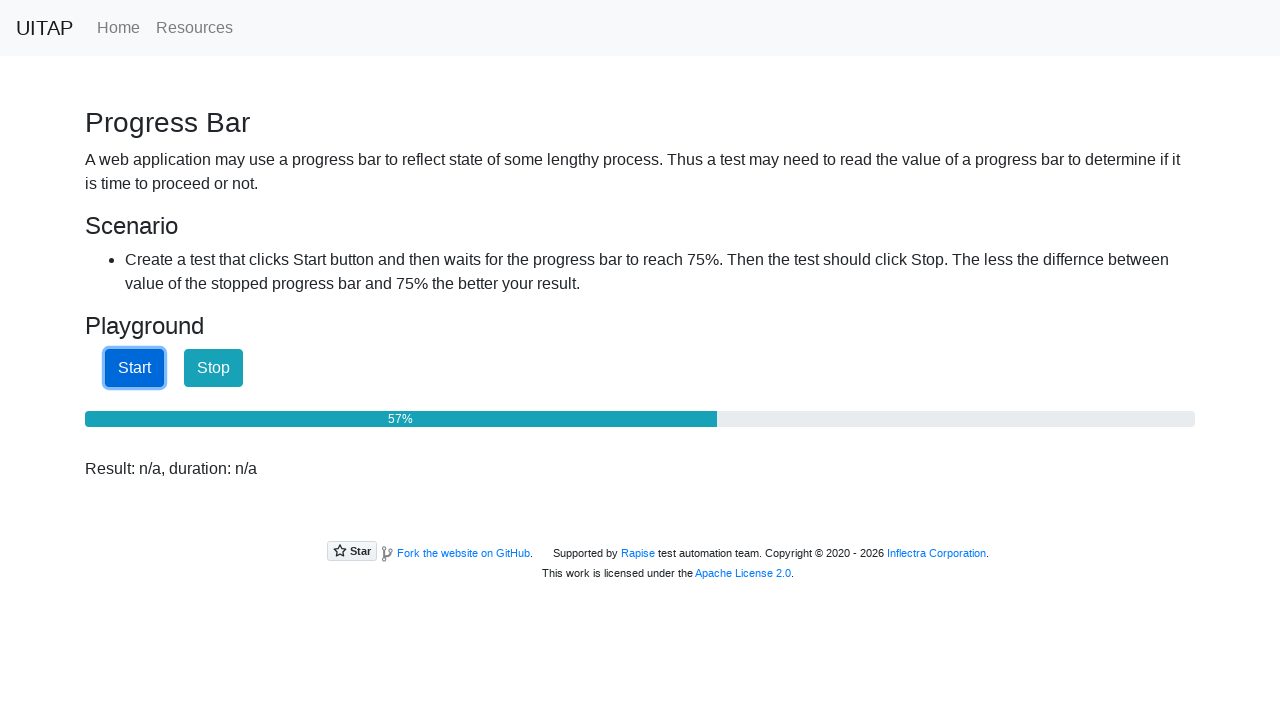

Retrieved current progress bar text
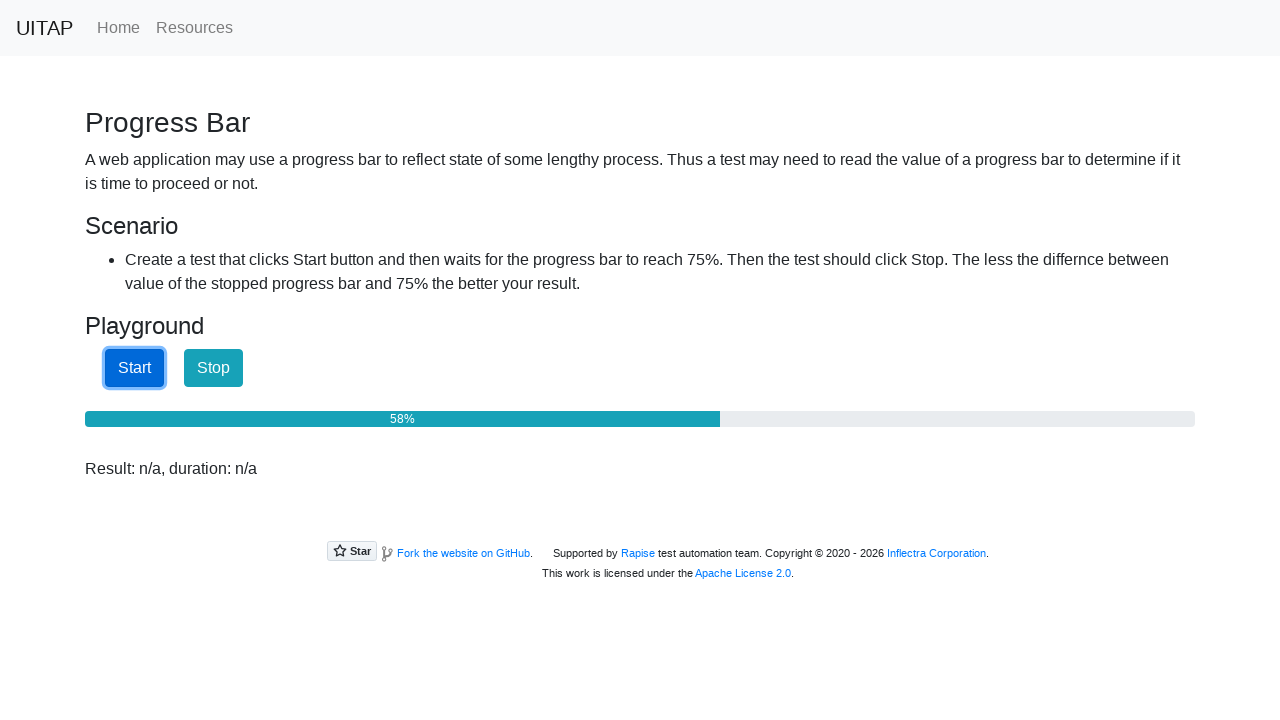

Waited 100ms - progress at 58%
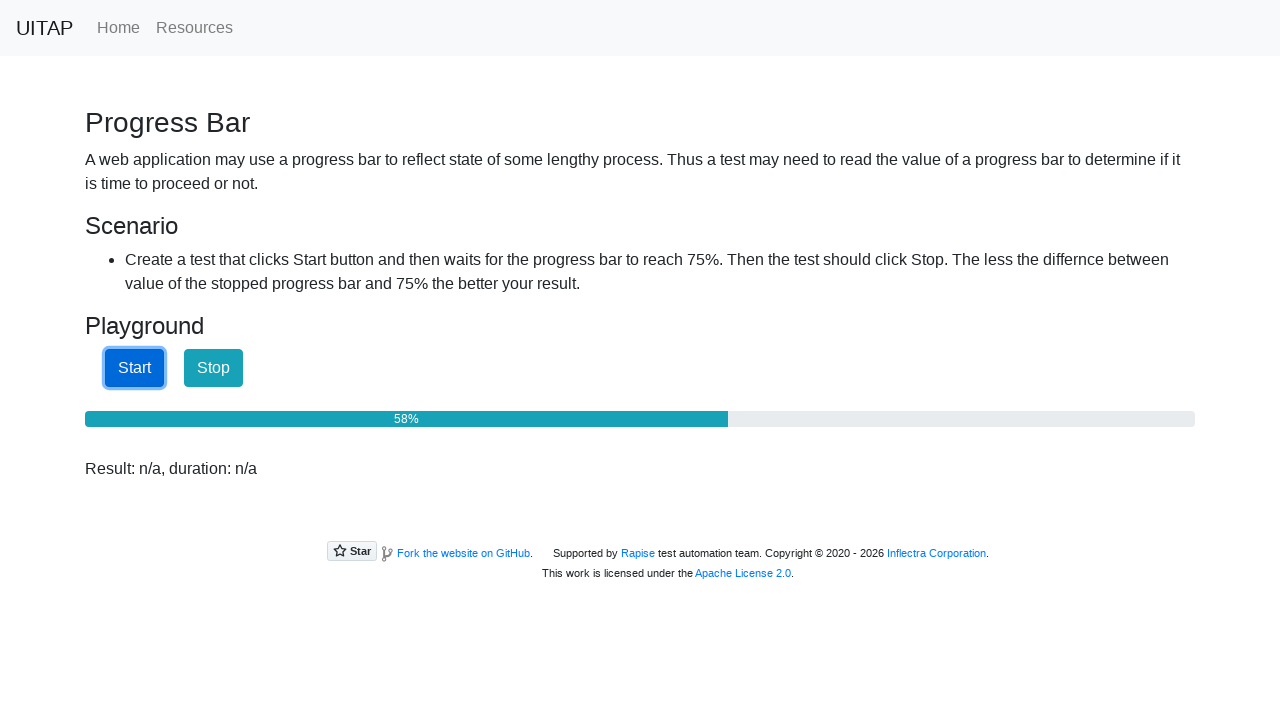

Retrieved current progress bar text
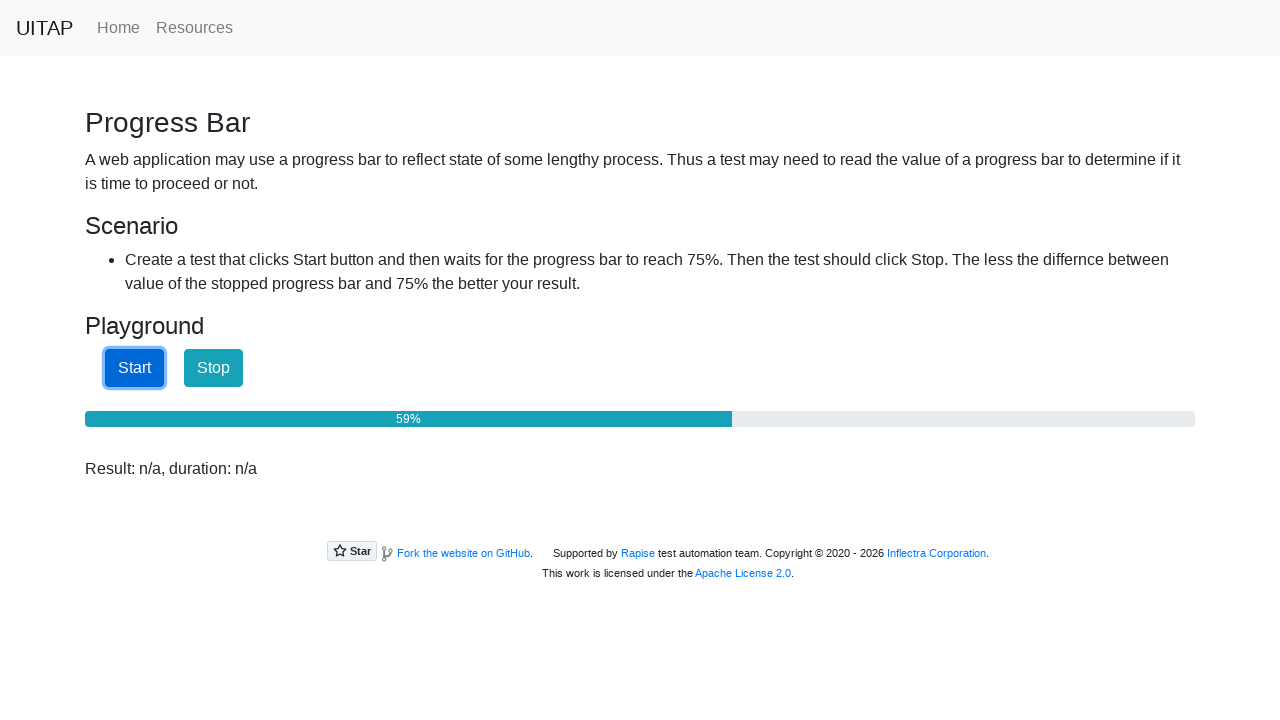

Waited 100ms - progress at 59%
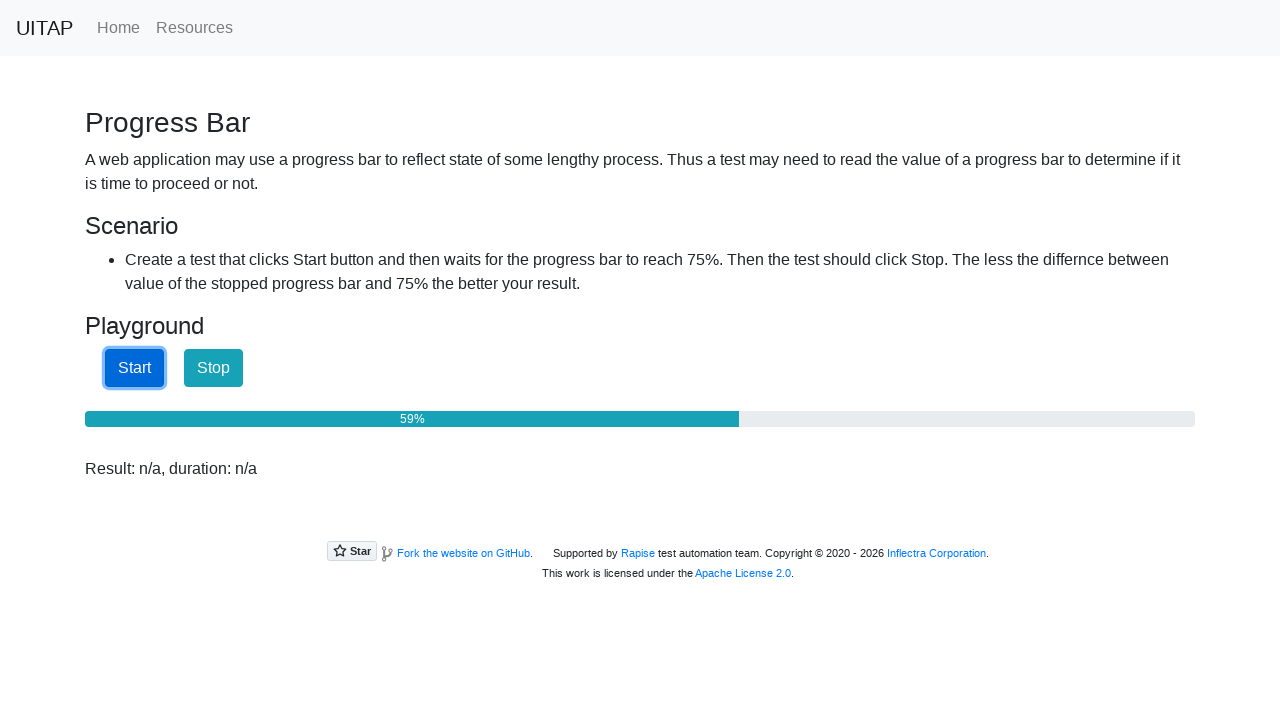

Retrieved current progress bar text
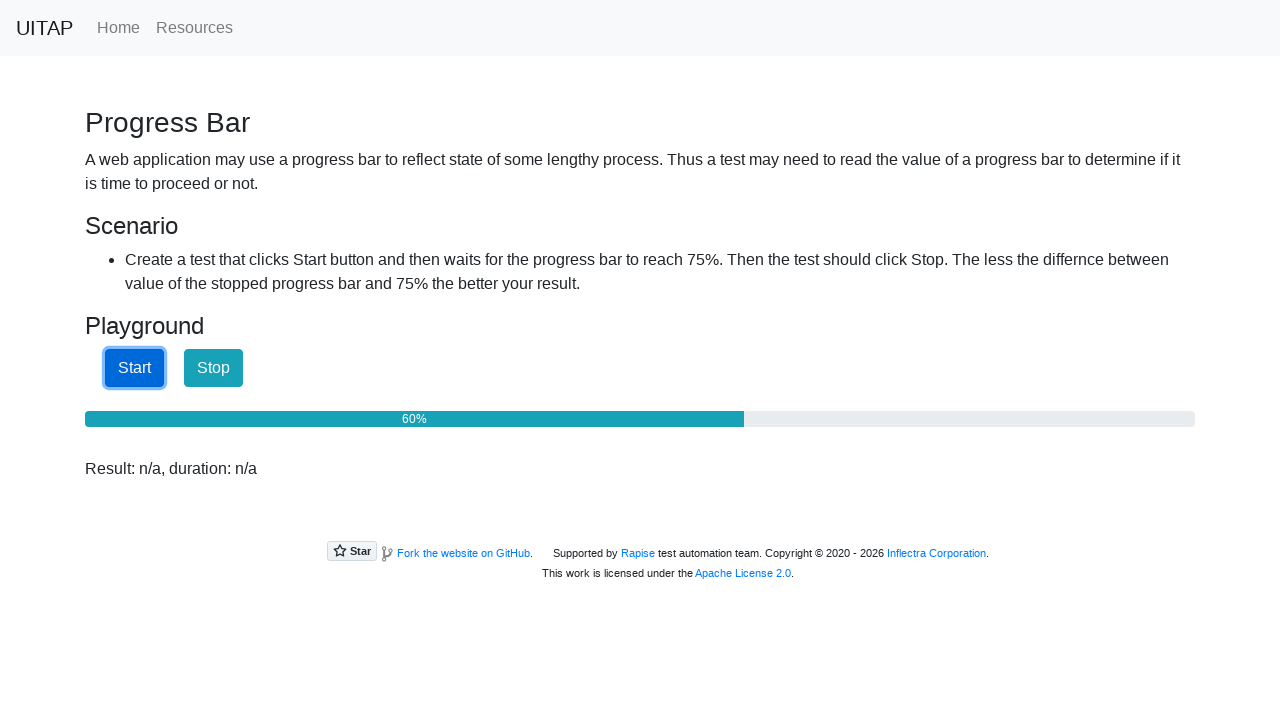

Waited 100ms - progress at 60%
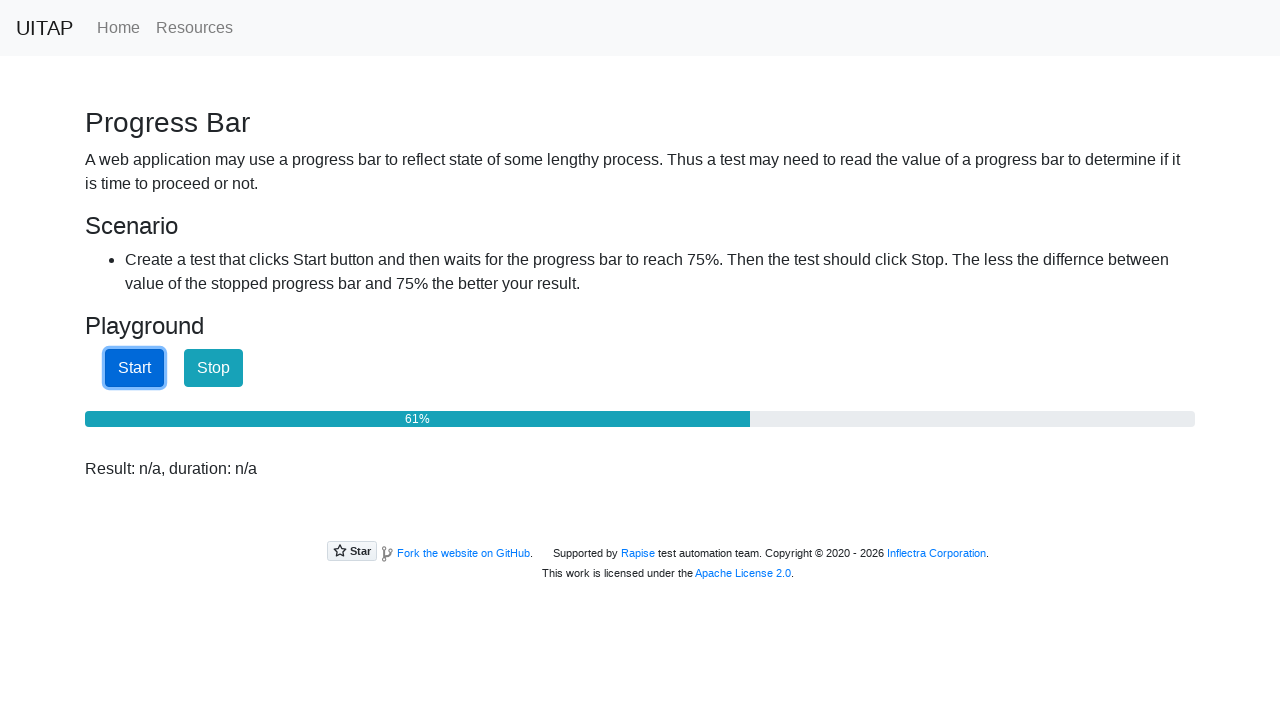

Retrieved current progress bar text
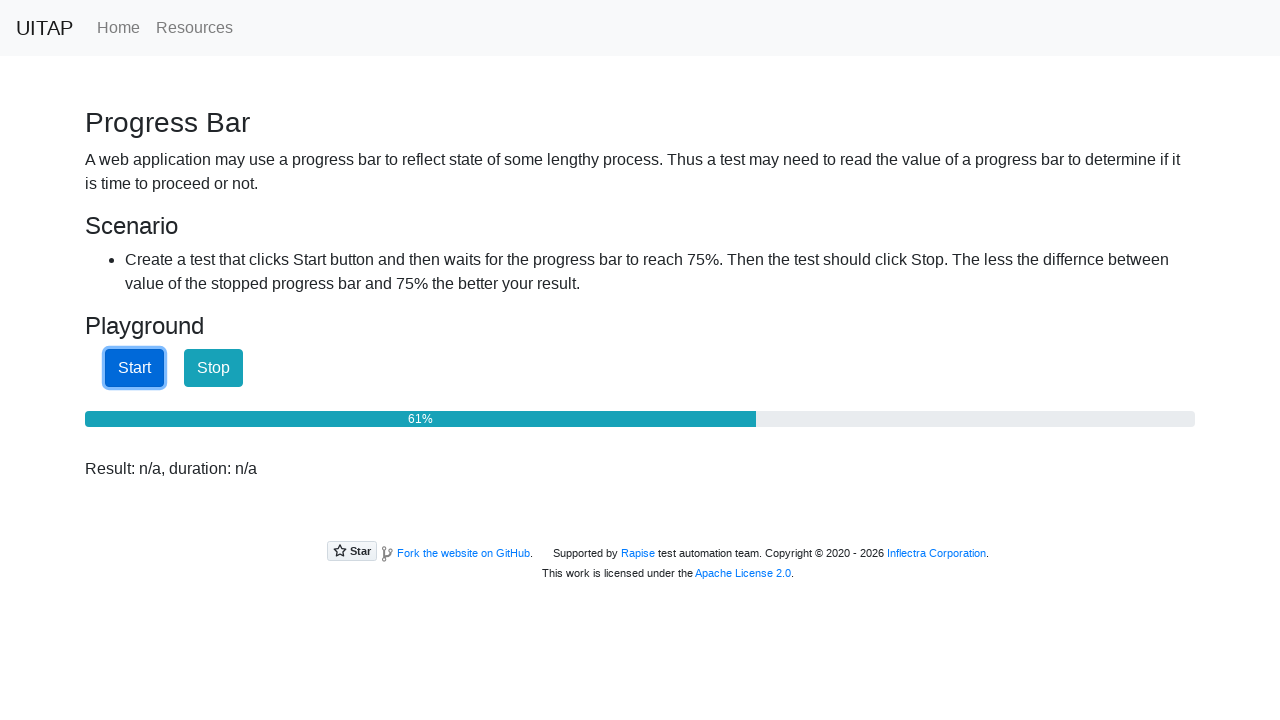

Waited 100ms - progress at 61%
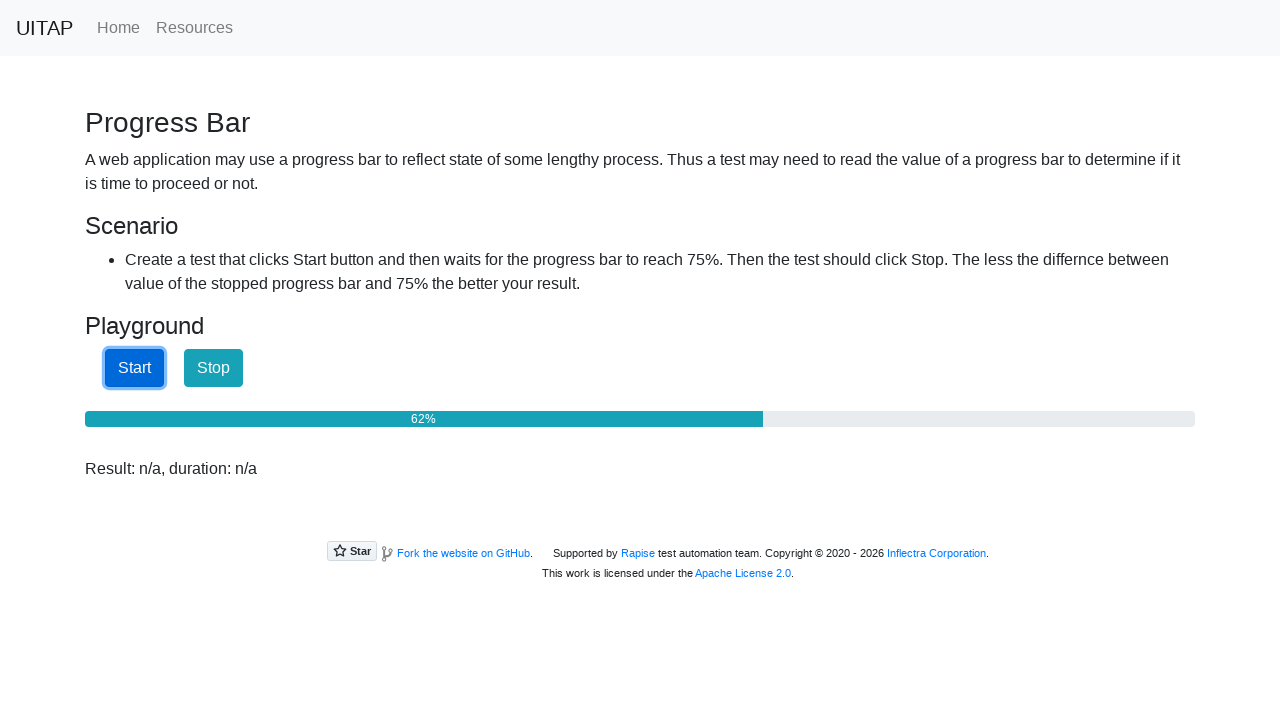

Retrieved current progress bar text
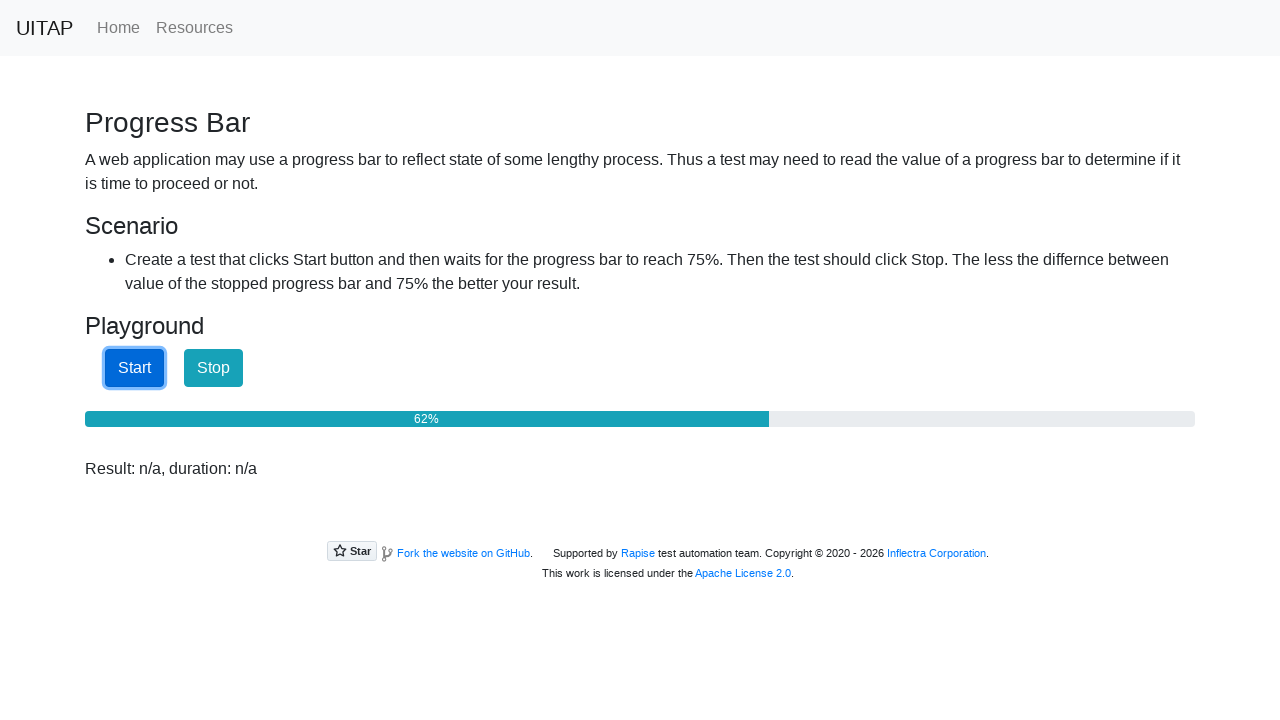

Waited 100ms - progress at 62%
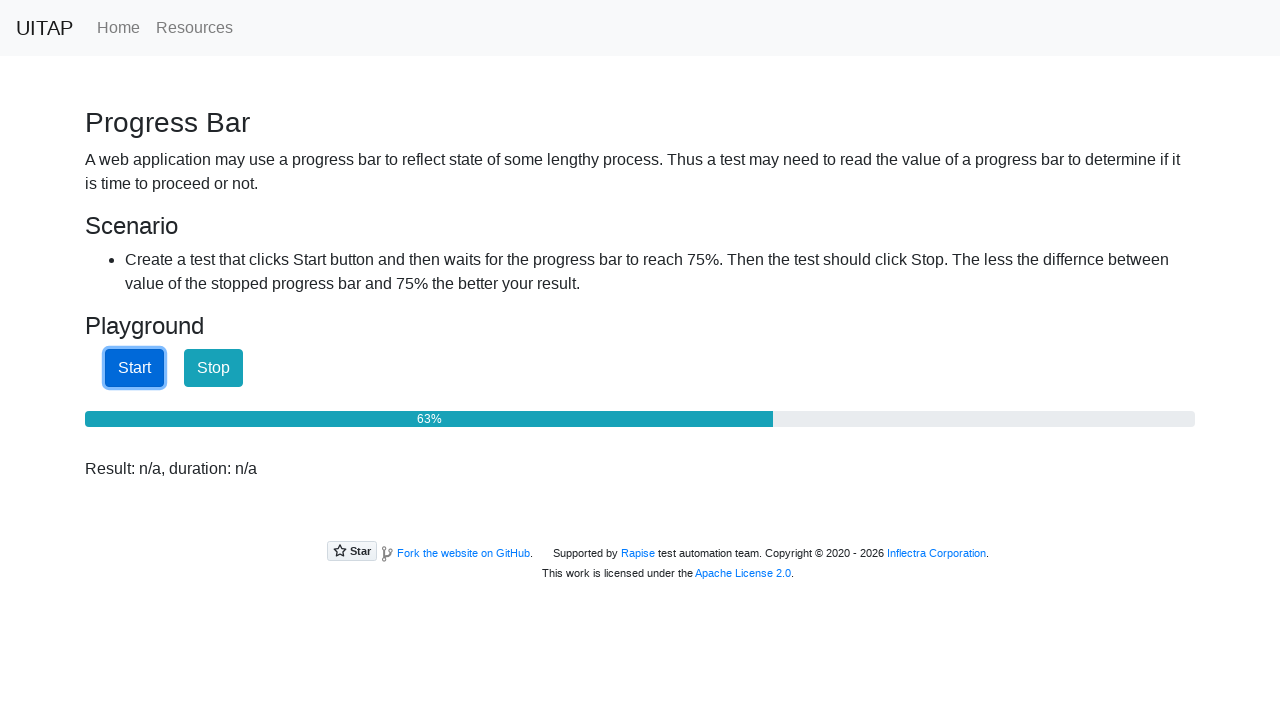

Retrieved current progress bar text
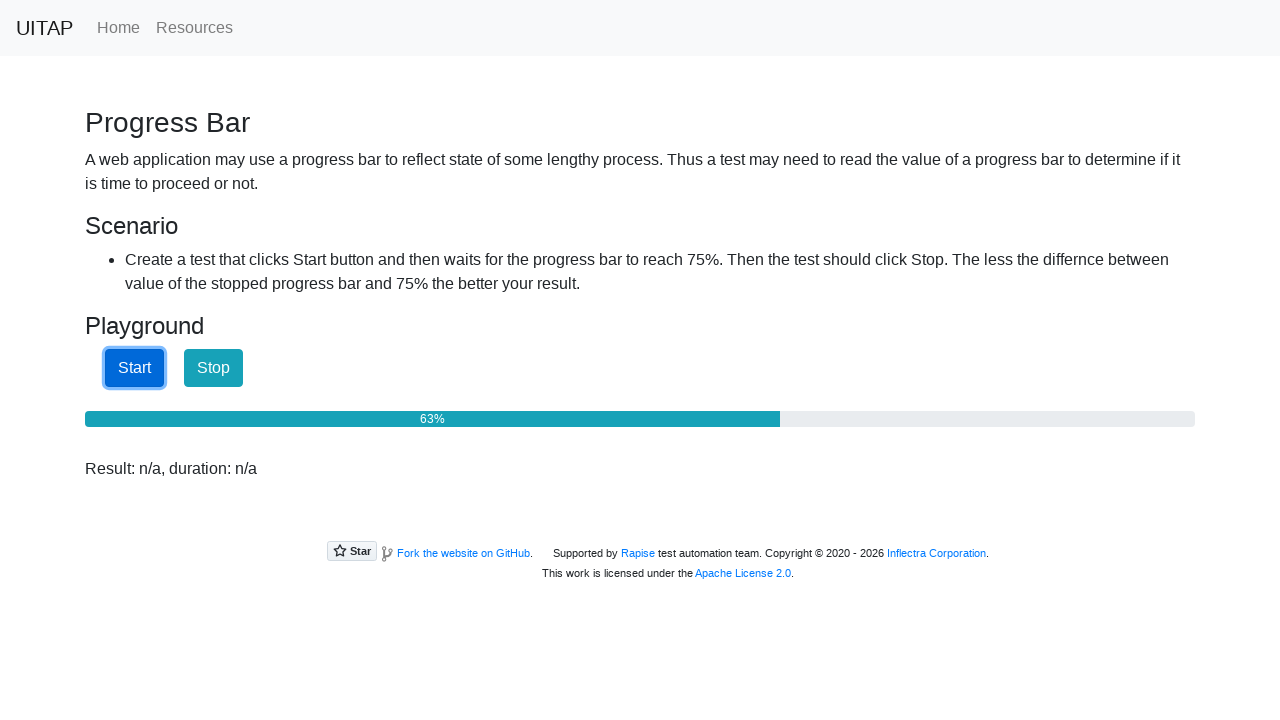

Waited 100ms - progress at 63%
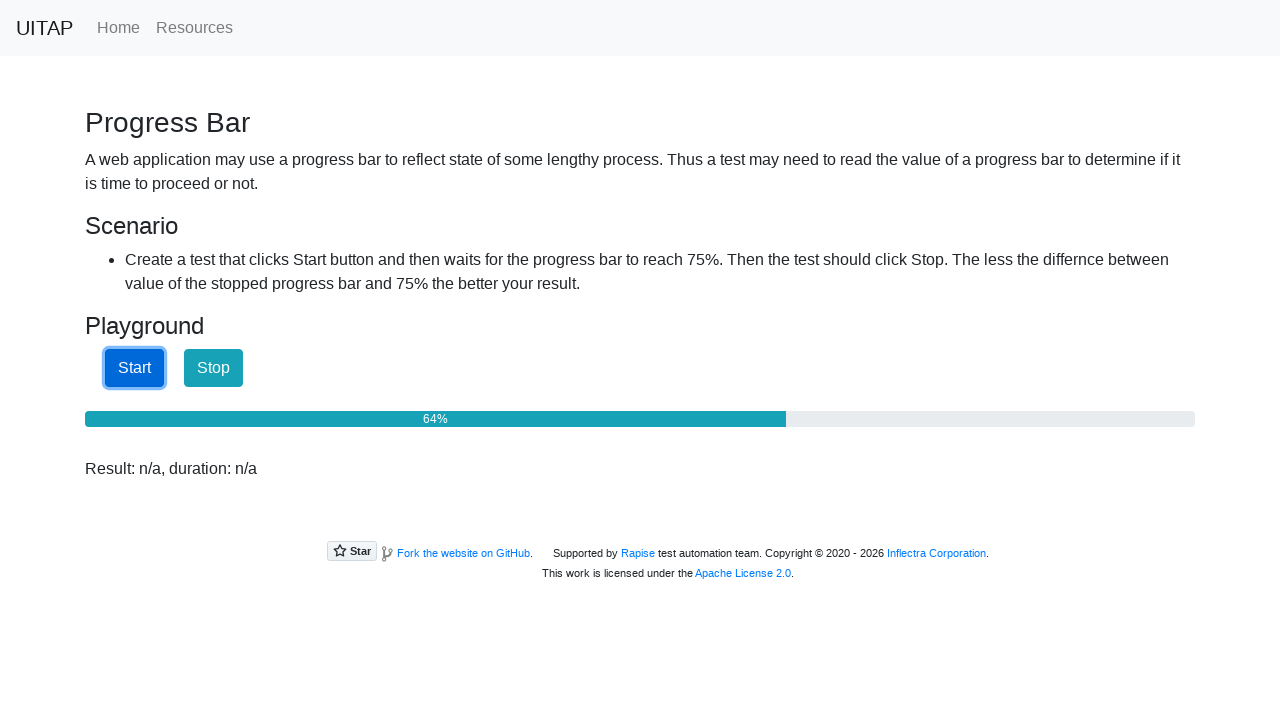

Retrieved current progress bar text
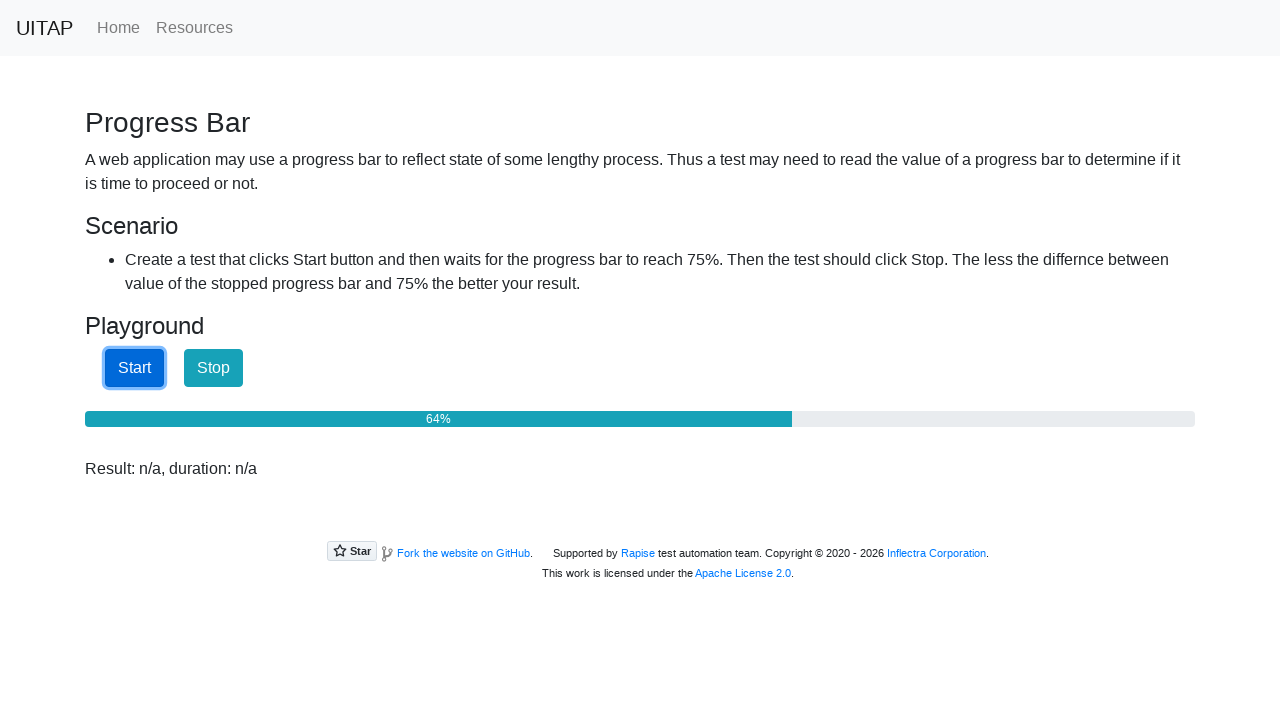

Waited 100ms - progress at 64%
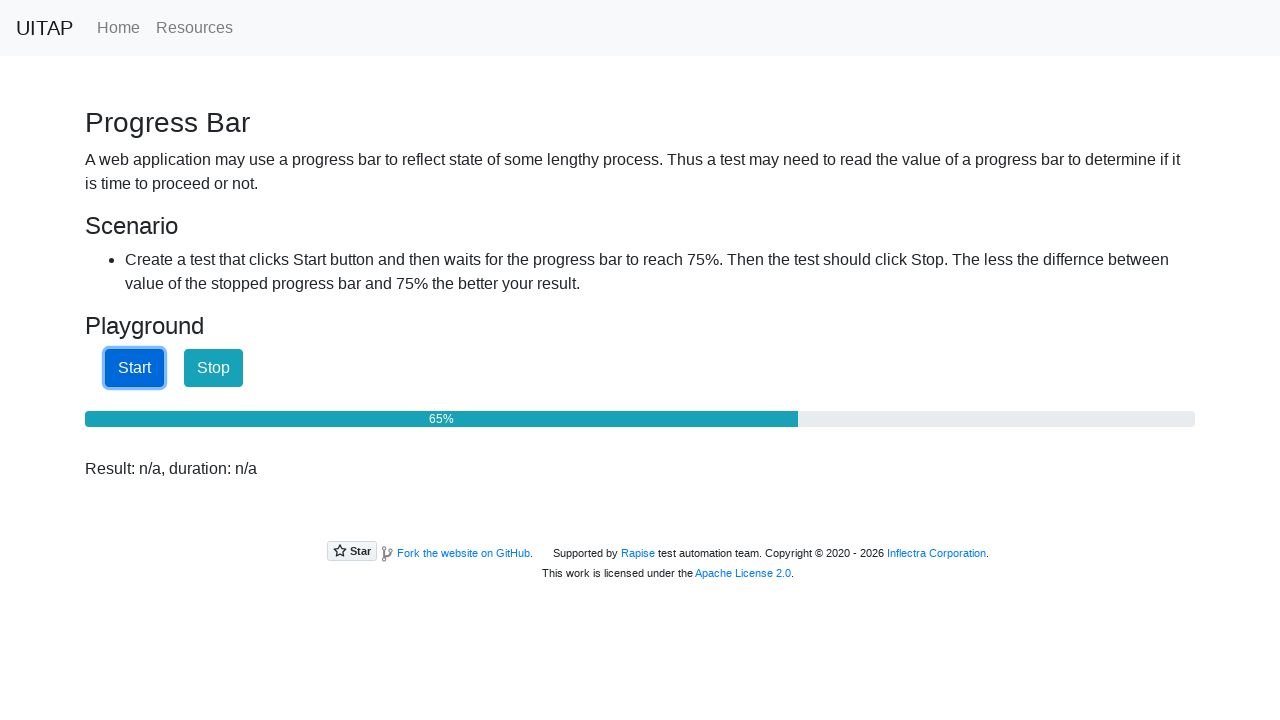

Retrieved current progress bar text
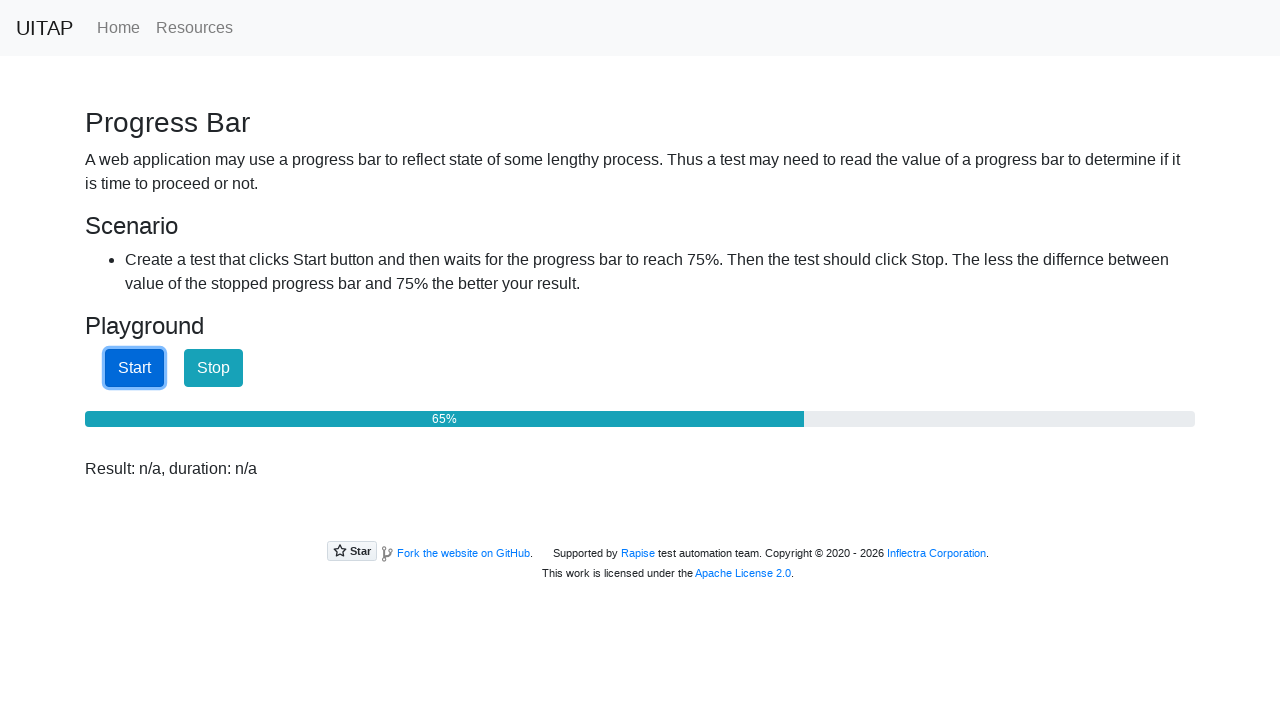

Progress reached 65% - clicked Stop button at (214, 368) on #stopButton
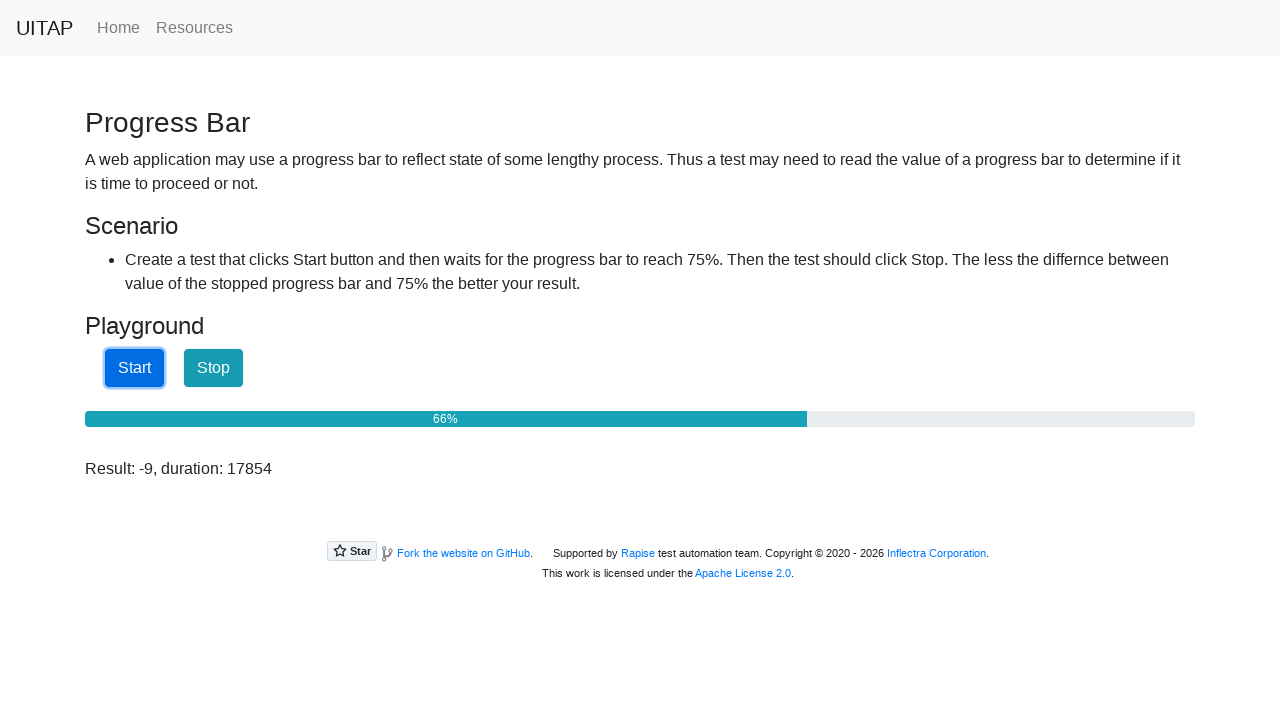

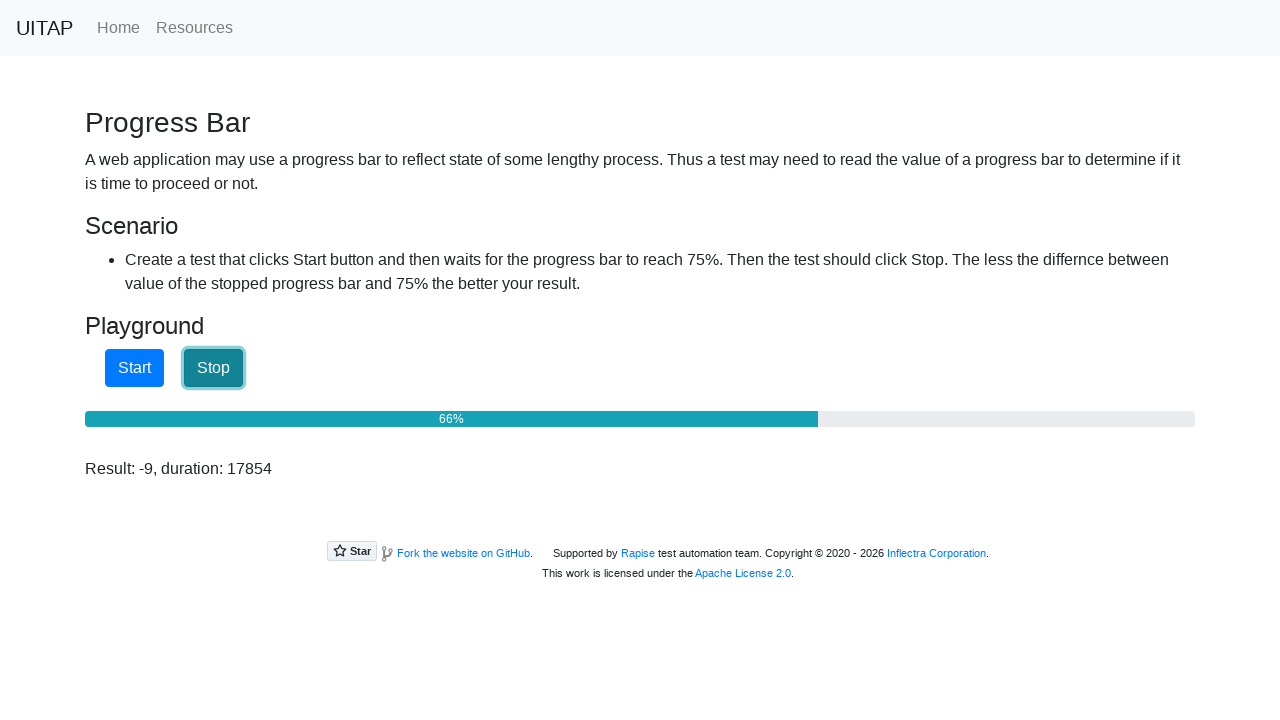